Scrolls down a YouTube channel's videos page multiple times to load more content

Starting URL: https://www.youtube.com/@jacksfilms/videos

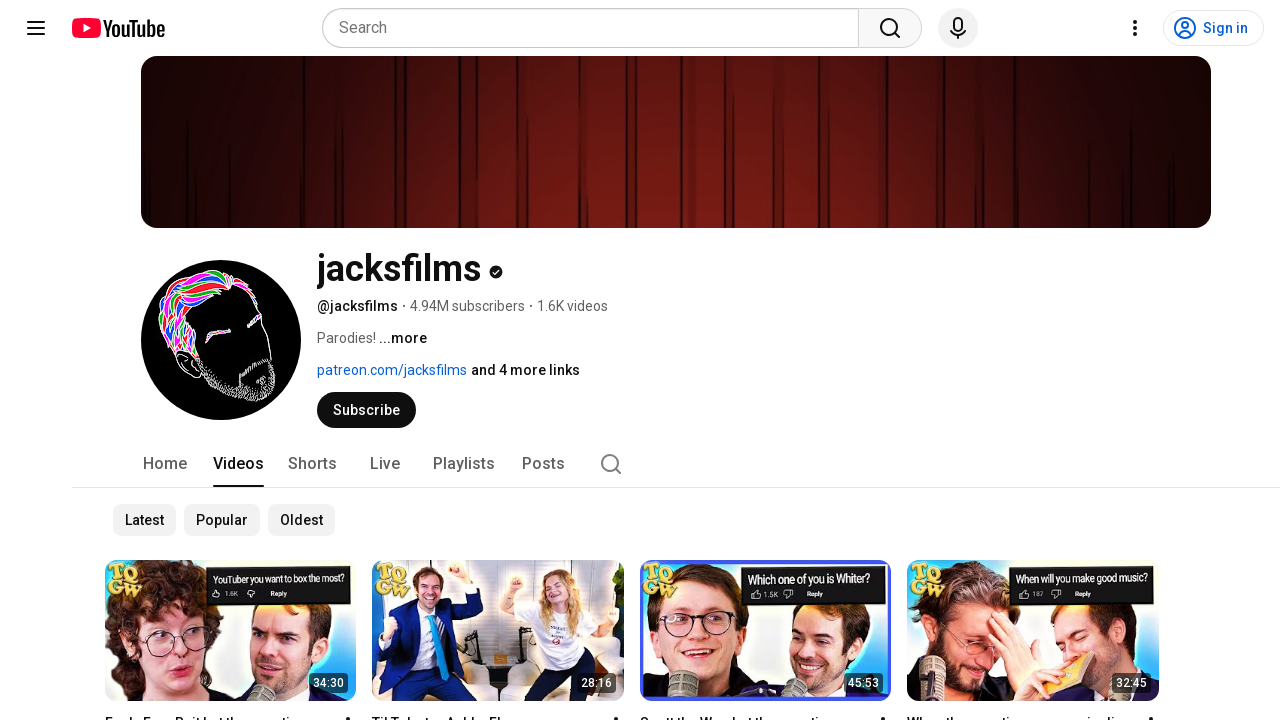

Pressed End key to scroll to bottom of YouTube videos page
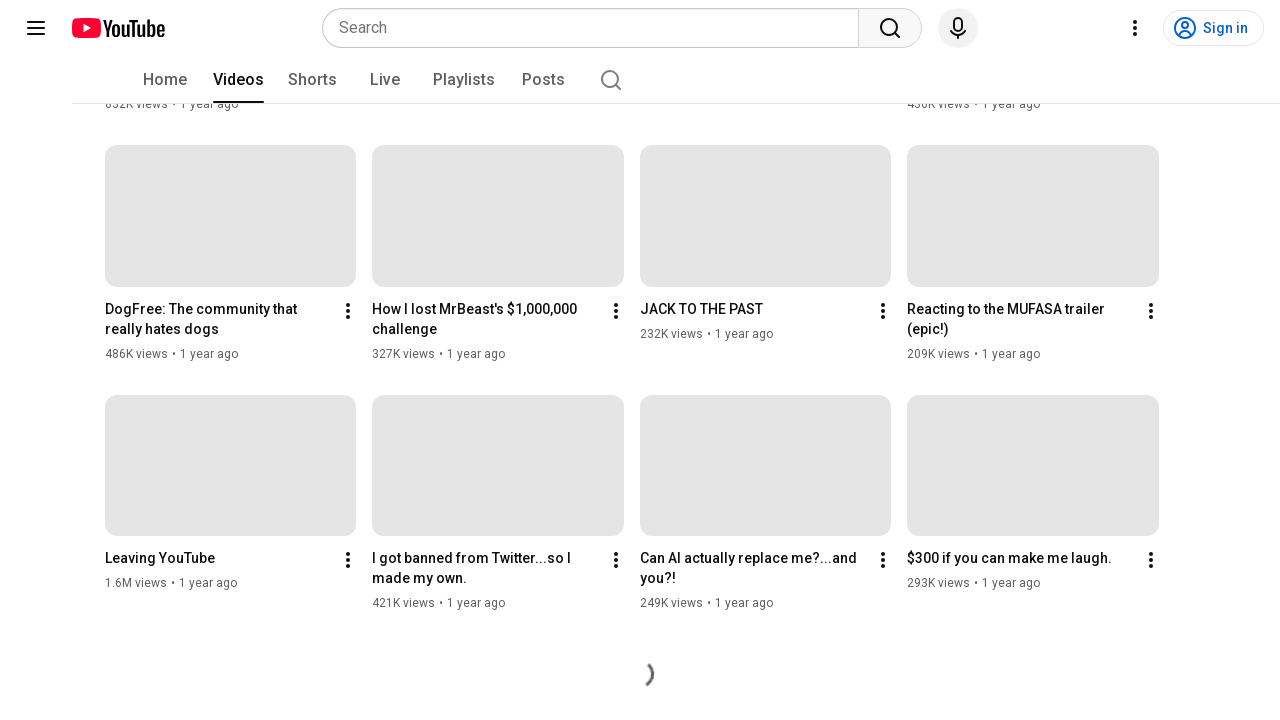

Waited 3 seconds for new videos to load
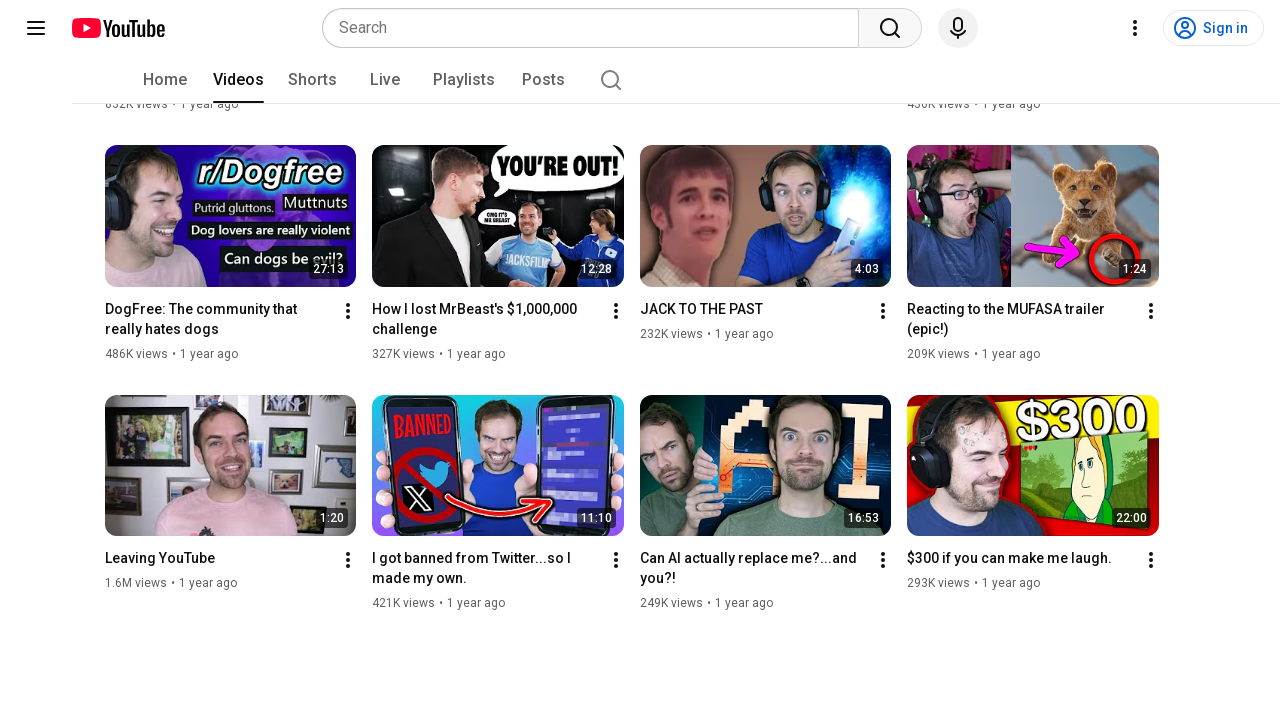

Pressed End key to scroll to bottom of YouTube videos page
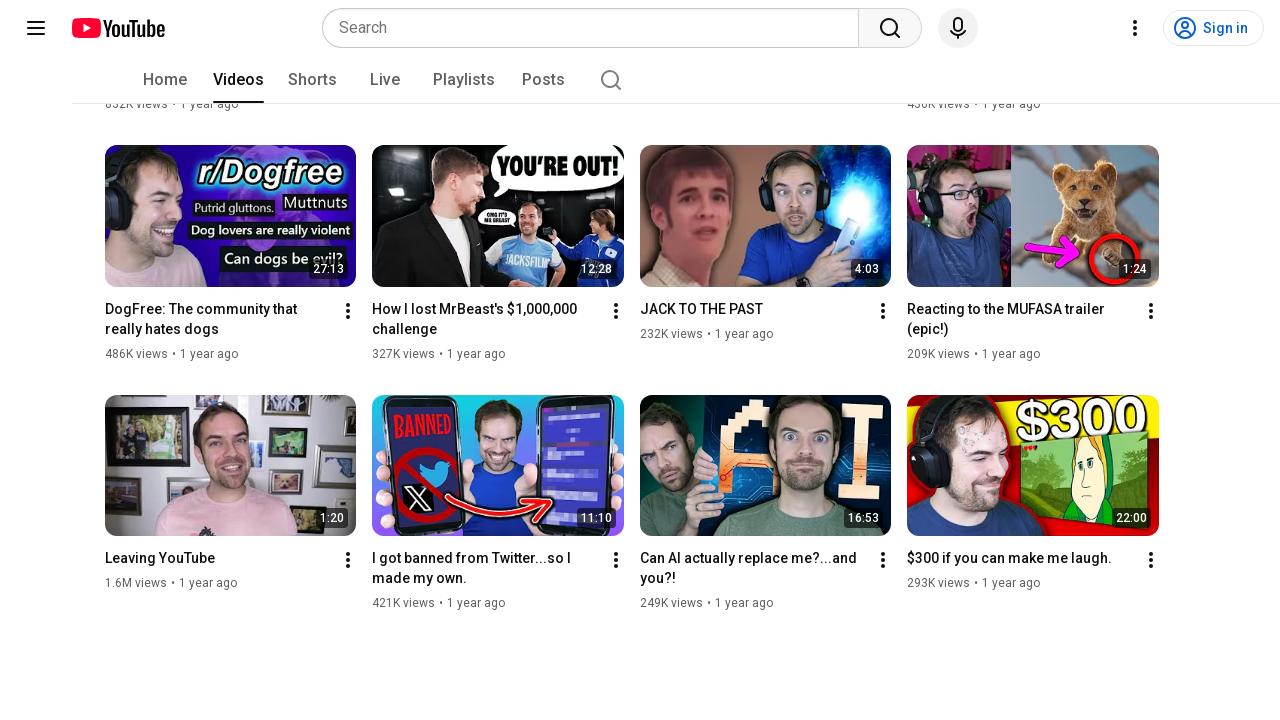

Waited 3 seconds for new videos to load
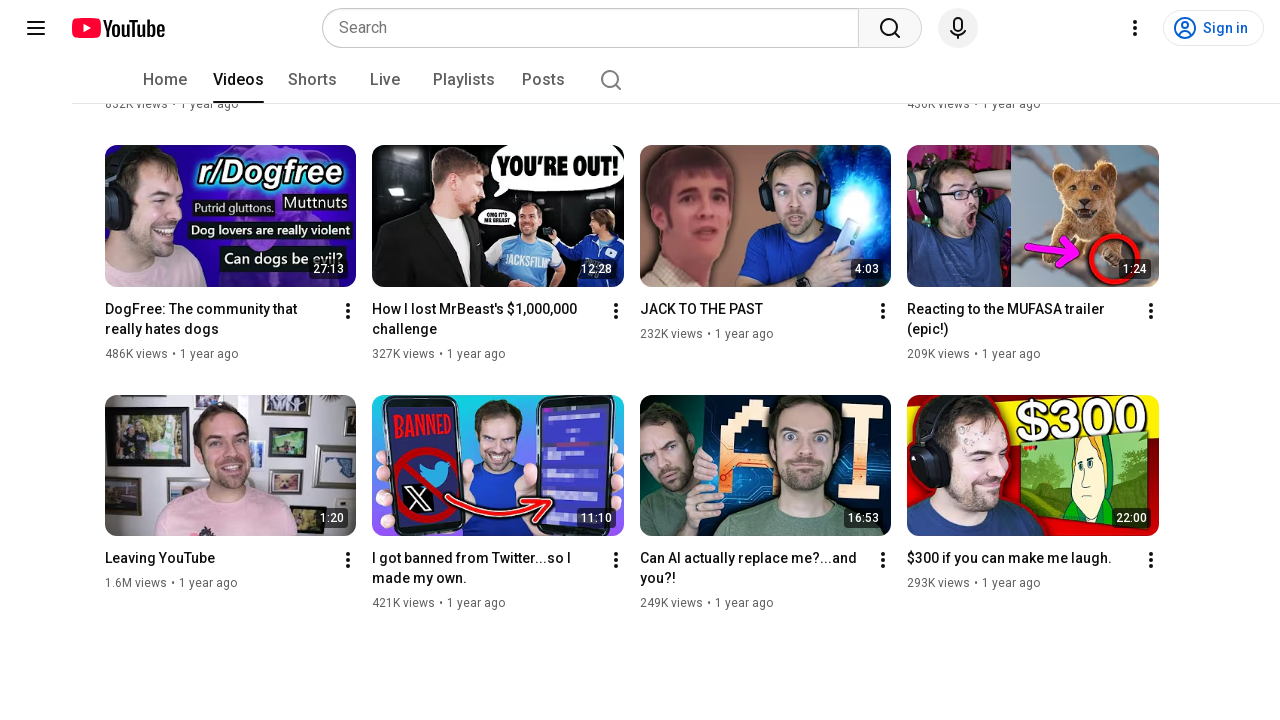

Pressed End key to scroll to bottom of YouTube videos page
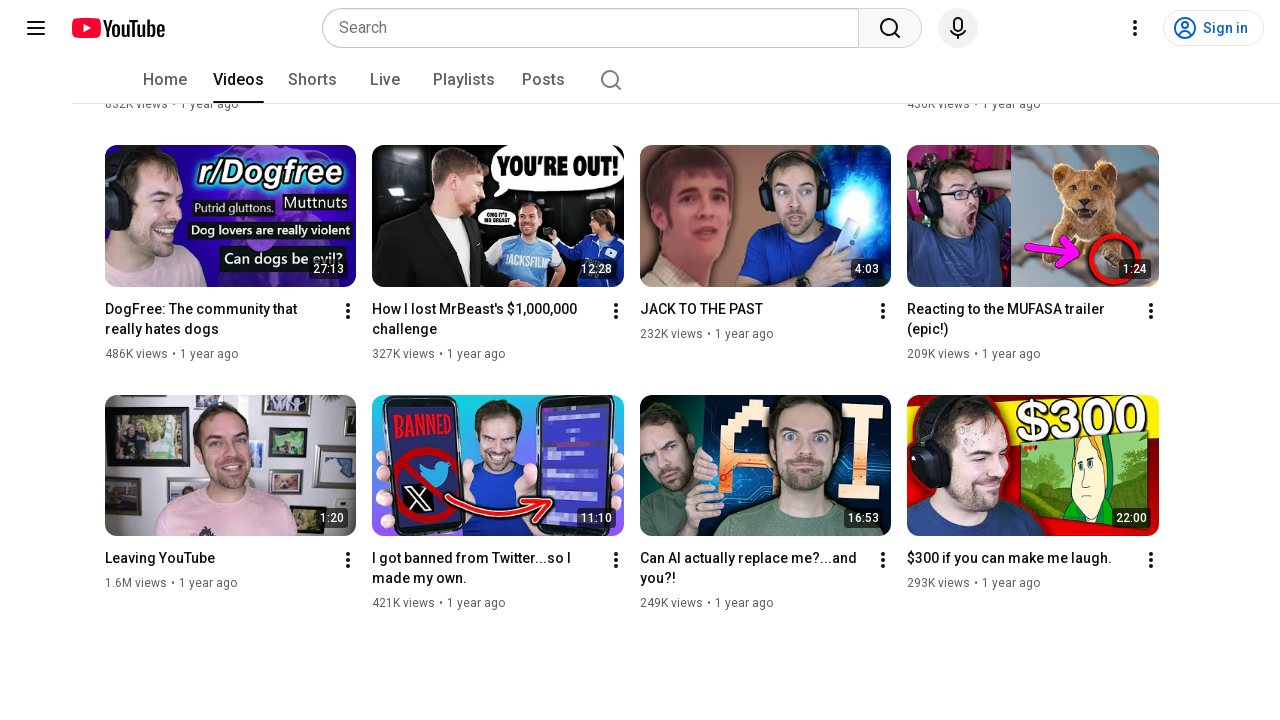

Waited 3 seconds for new videos to load
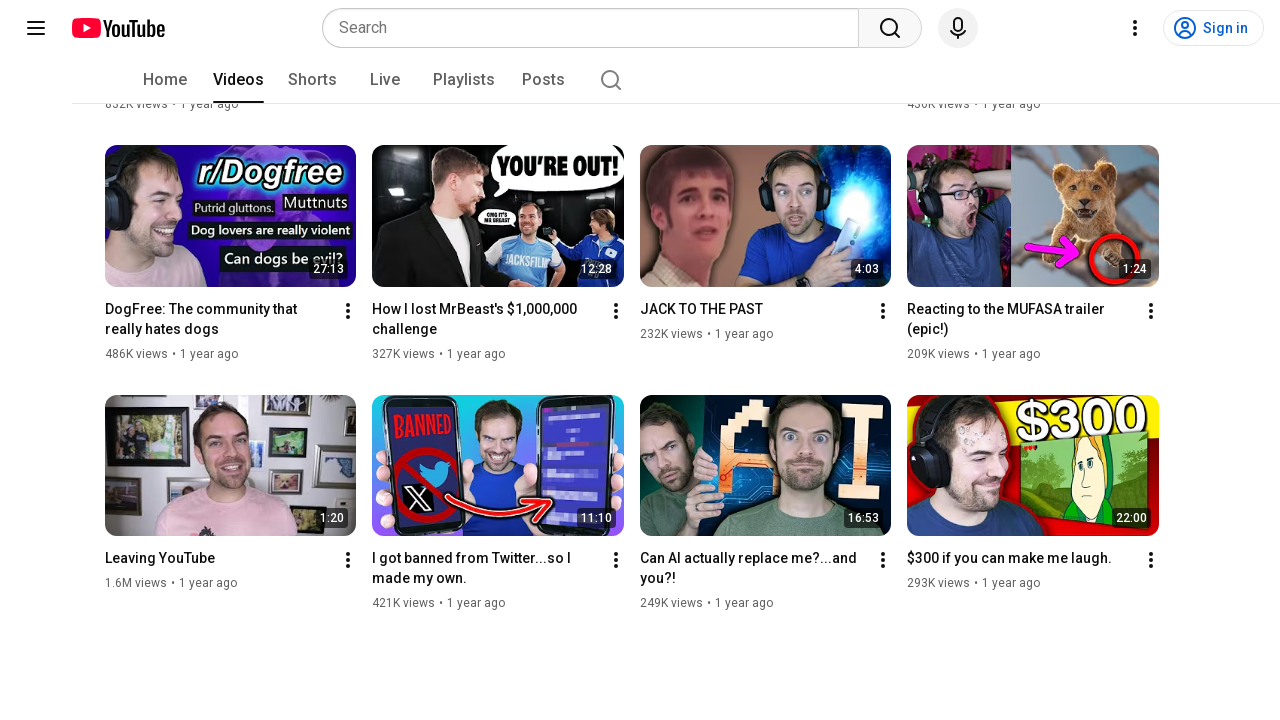

Pressed End key to scroll to bottom of YouTube videos page
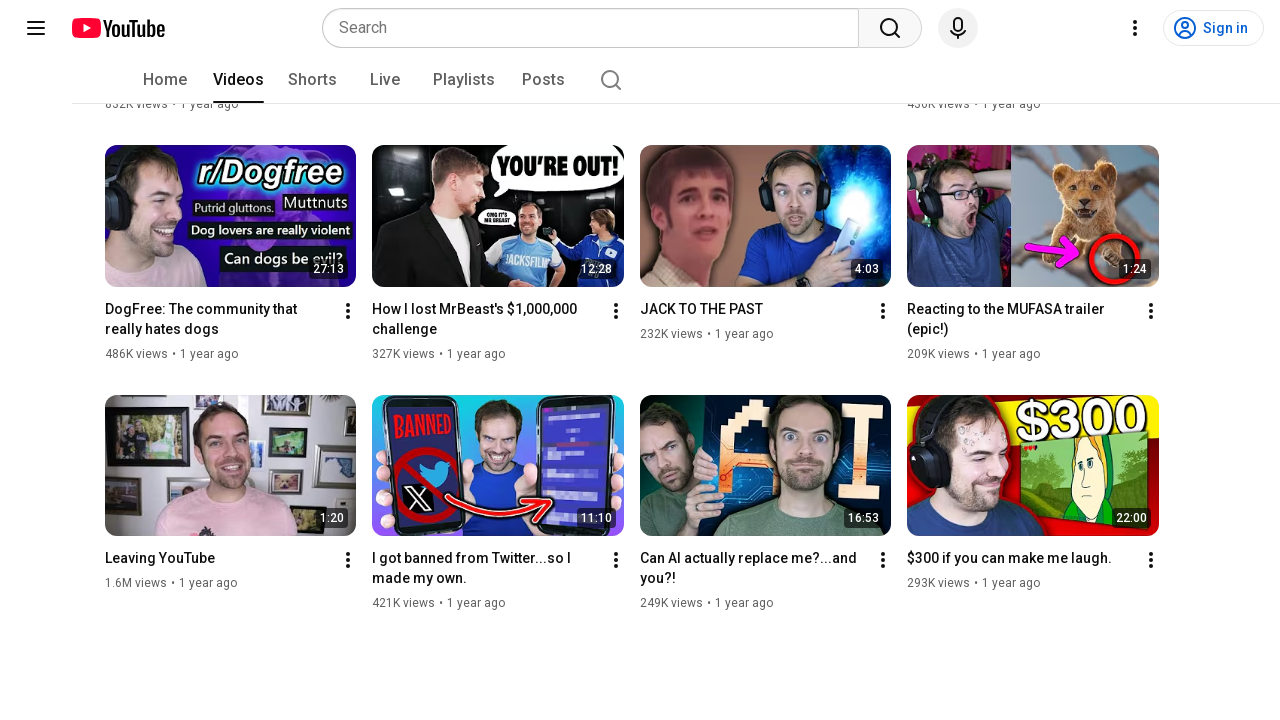

Waited 3 seconds for new videos to load
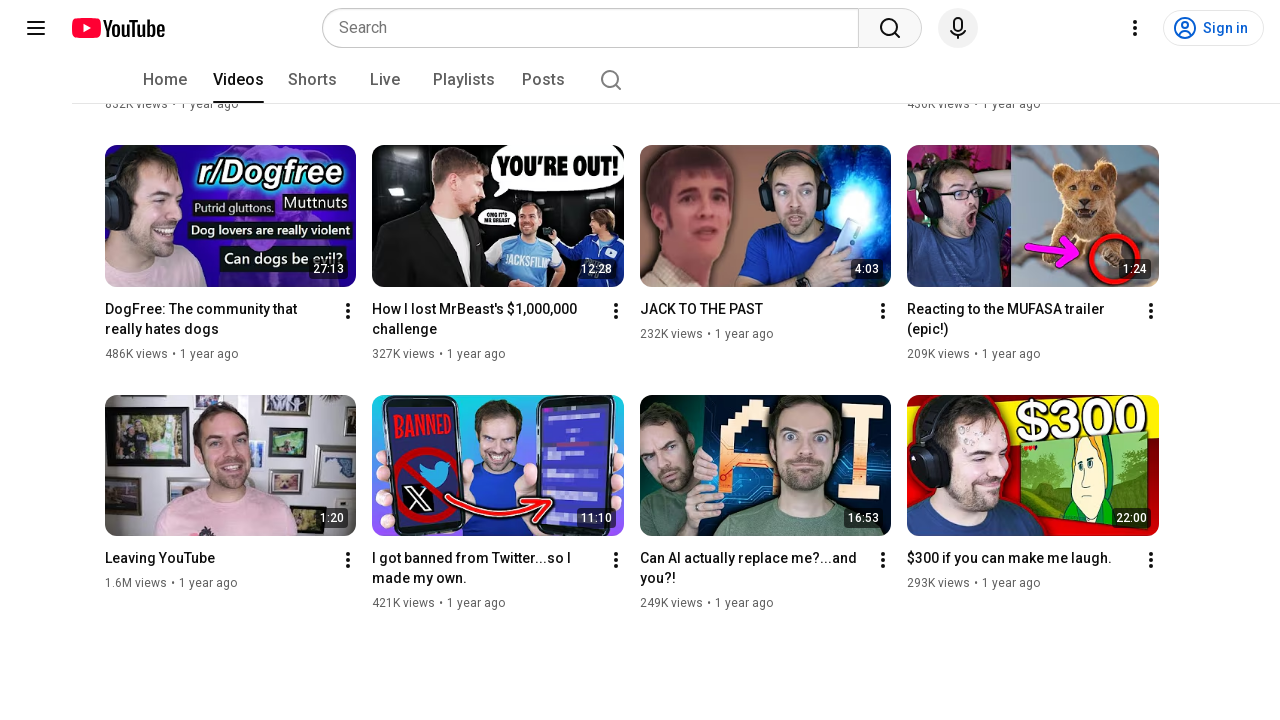

Pressed End key to scroll to bottom of YouTube videos page
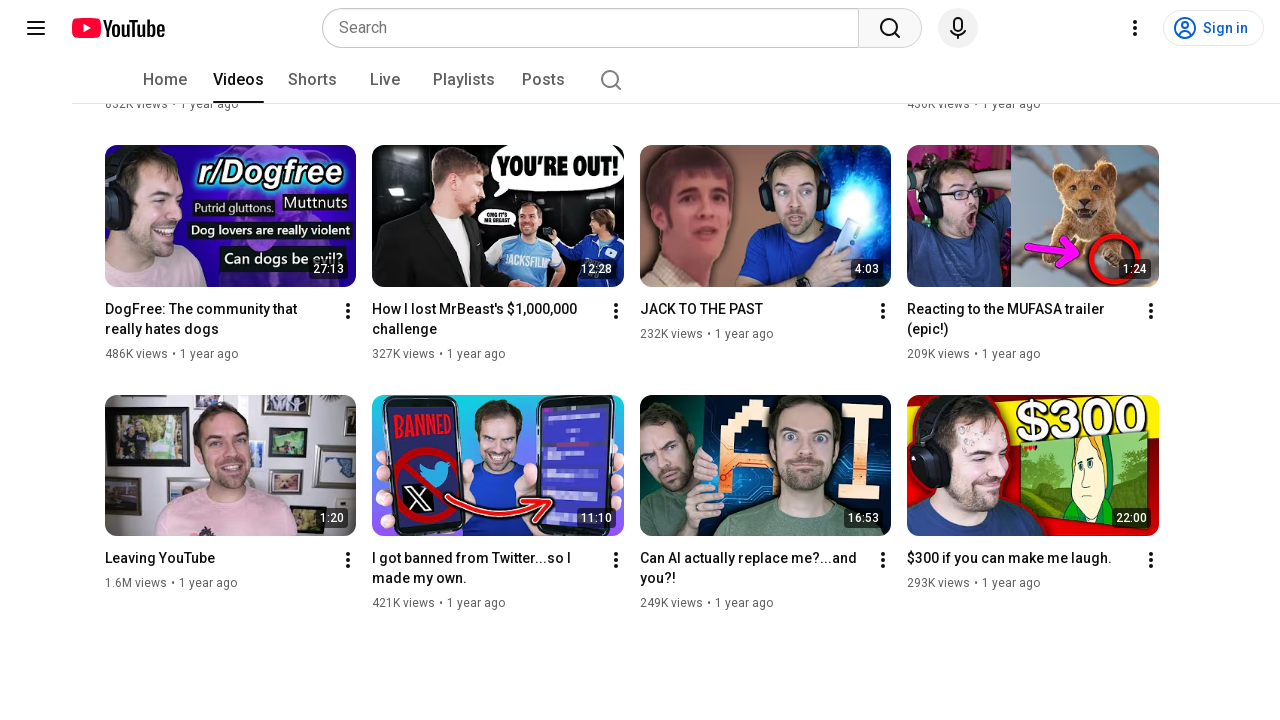

Waited 3 seconds for new videos to load
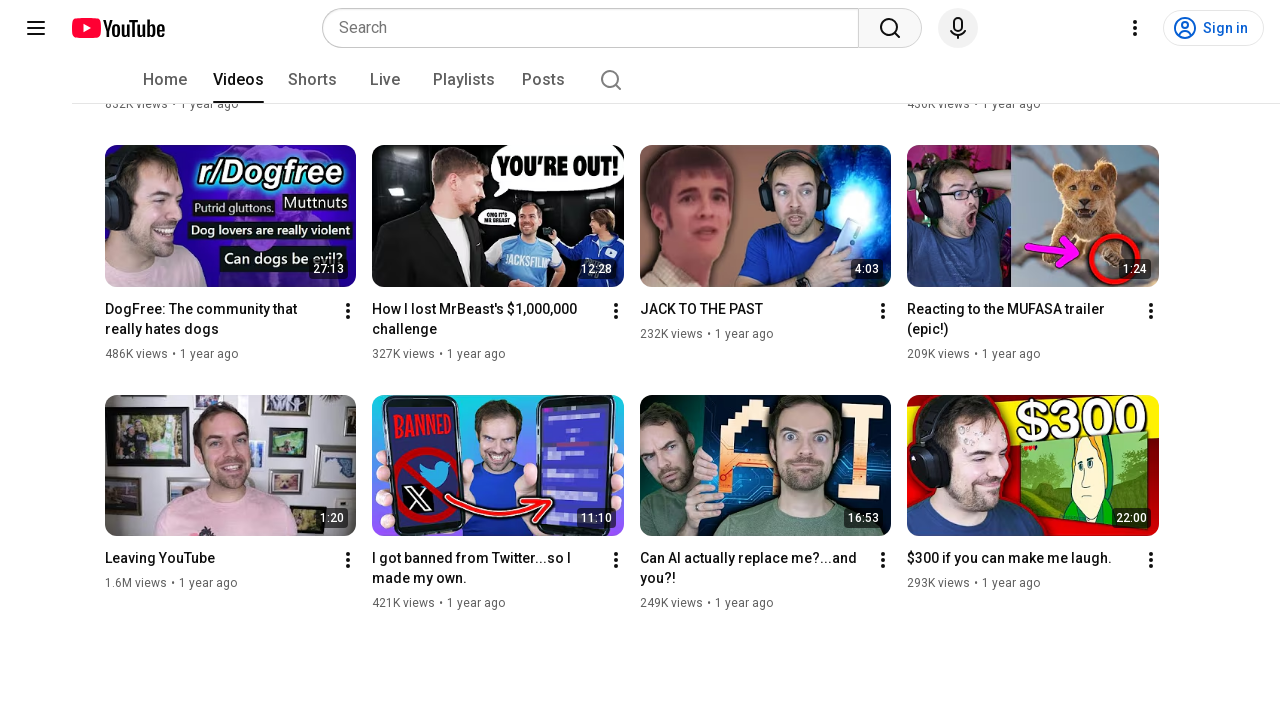

Pressed End key to scroll to bottom of YouTube videos page
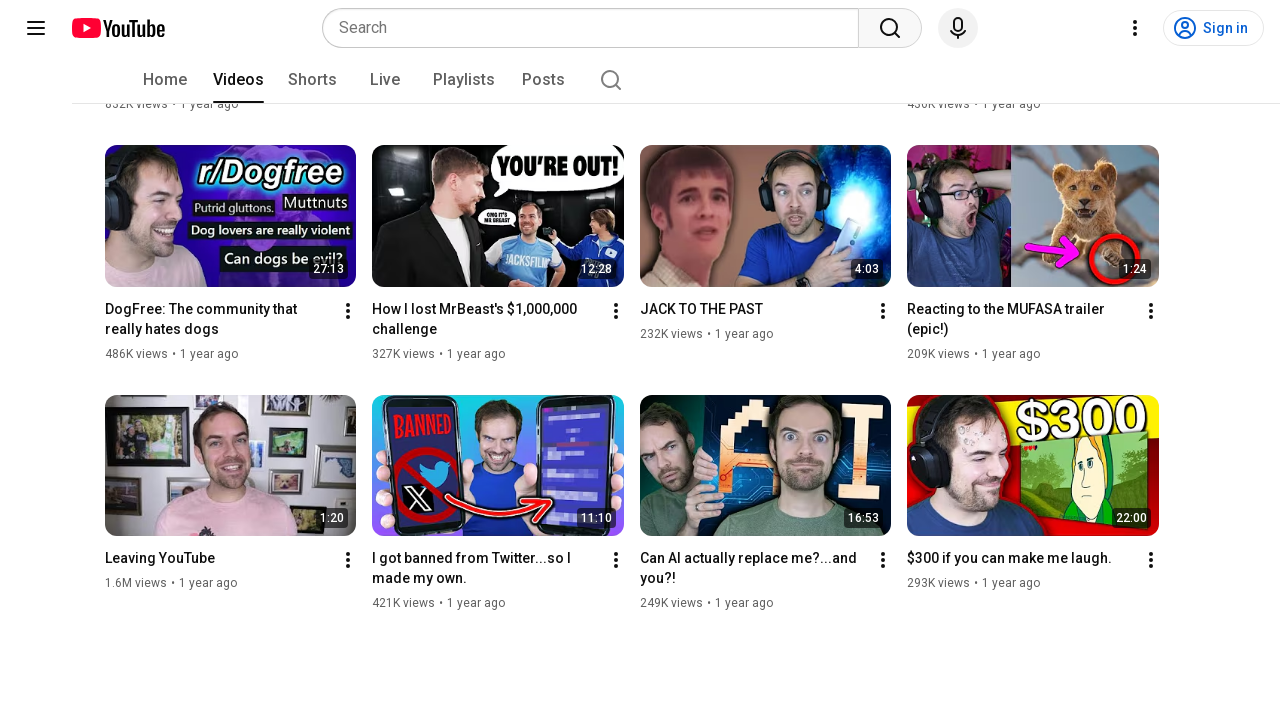

Waited 3 seconds for new videos to load
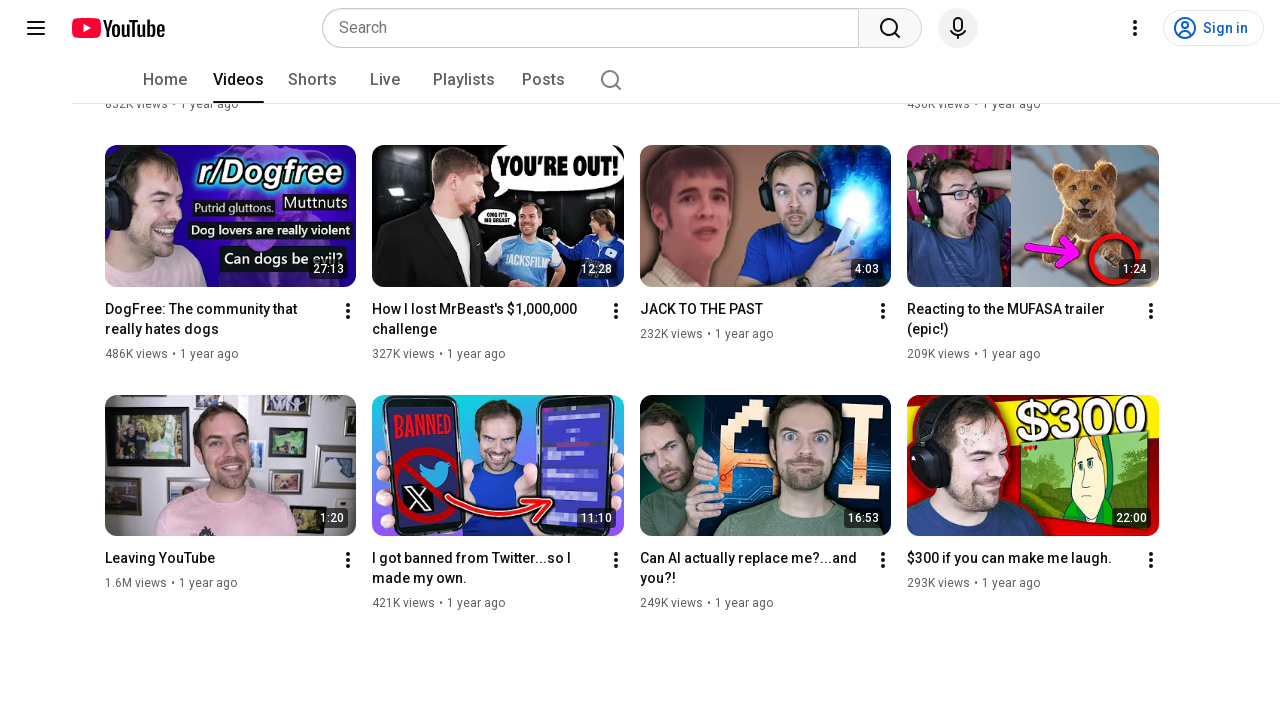

Pressed End key to scroll to bottom of YouTube videos page
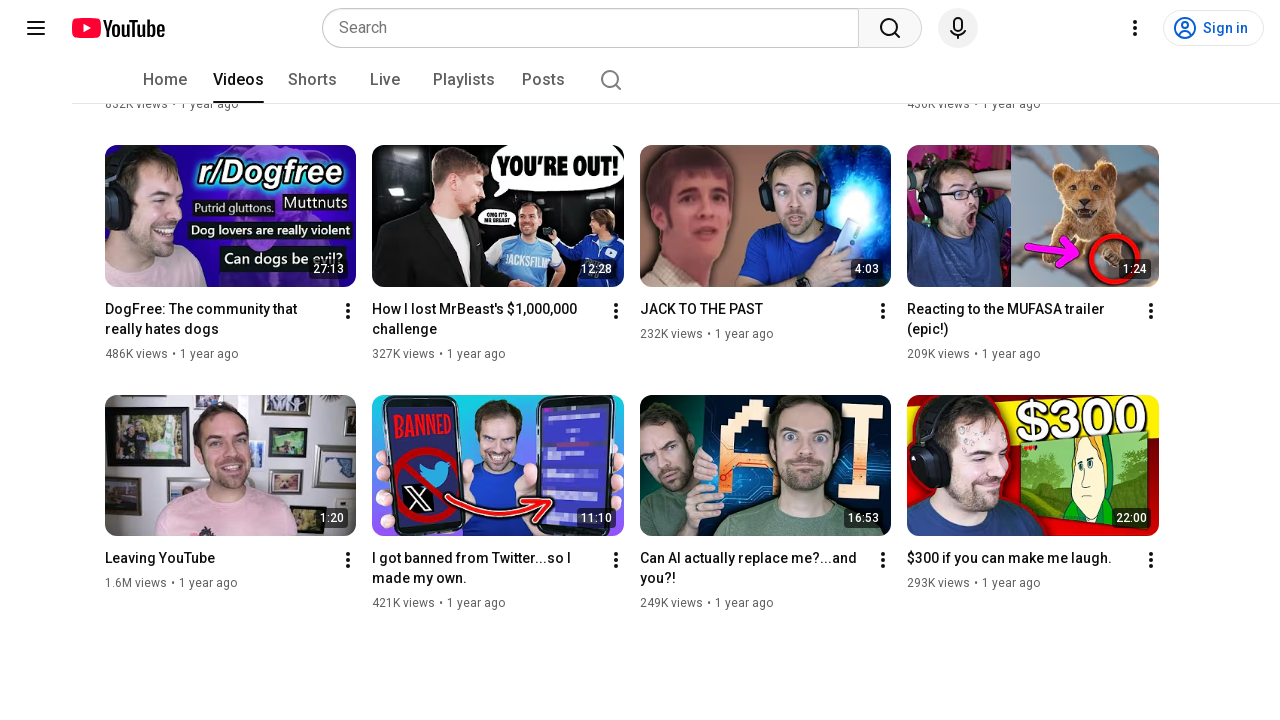

Waited 3 seconds for new videos to load
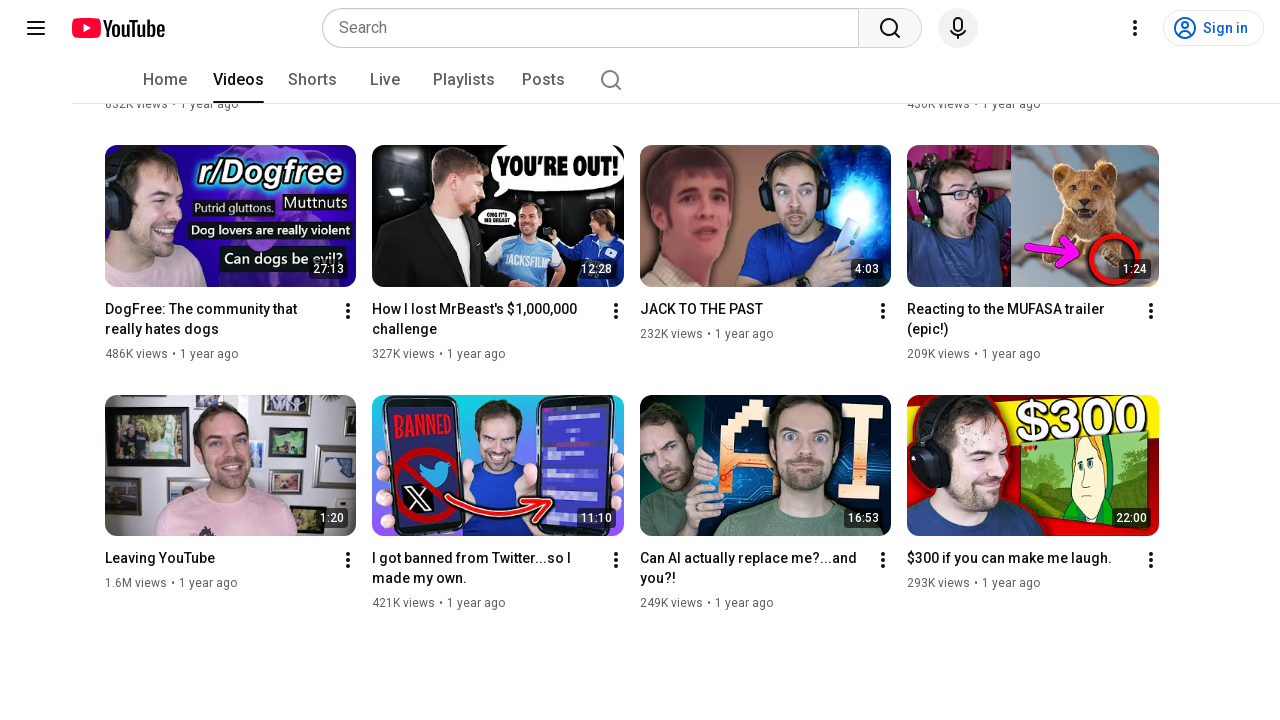

Pressed End key to scroll to bottom of YouTube videos page
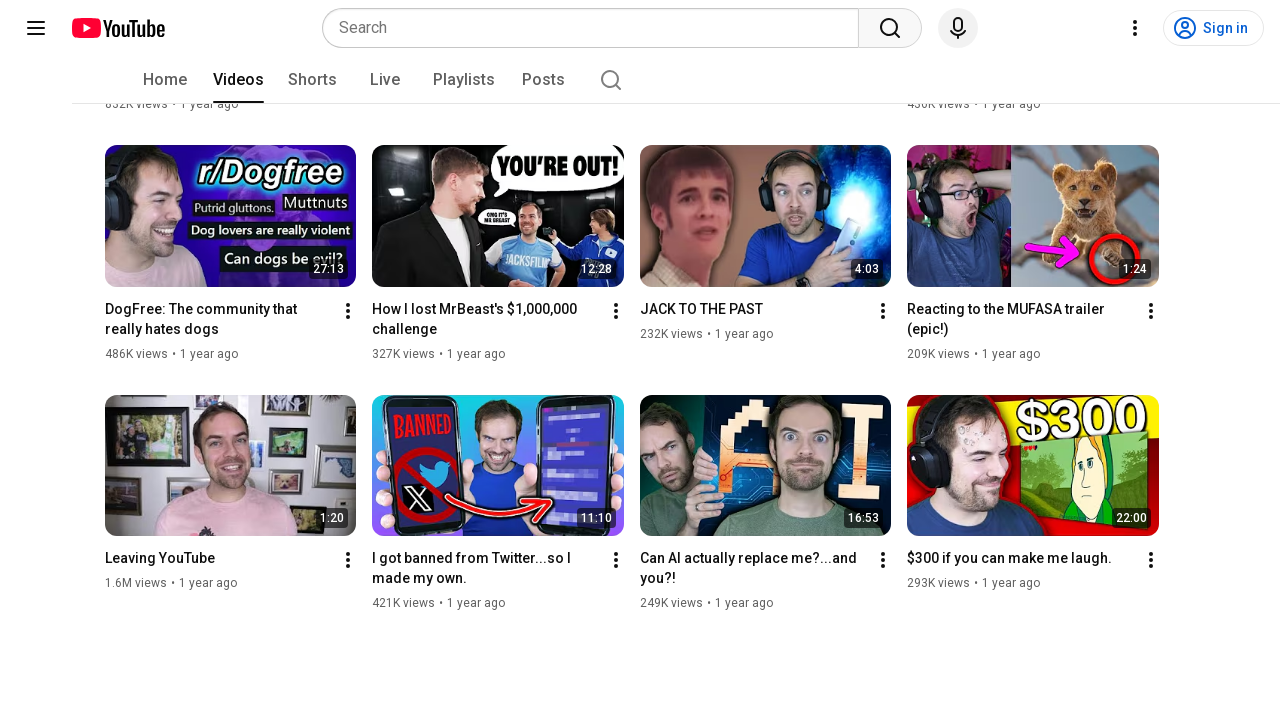

Waited 3 seconds for new videos to load
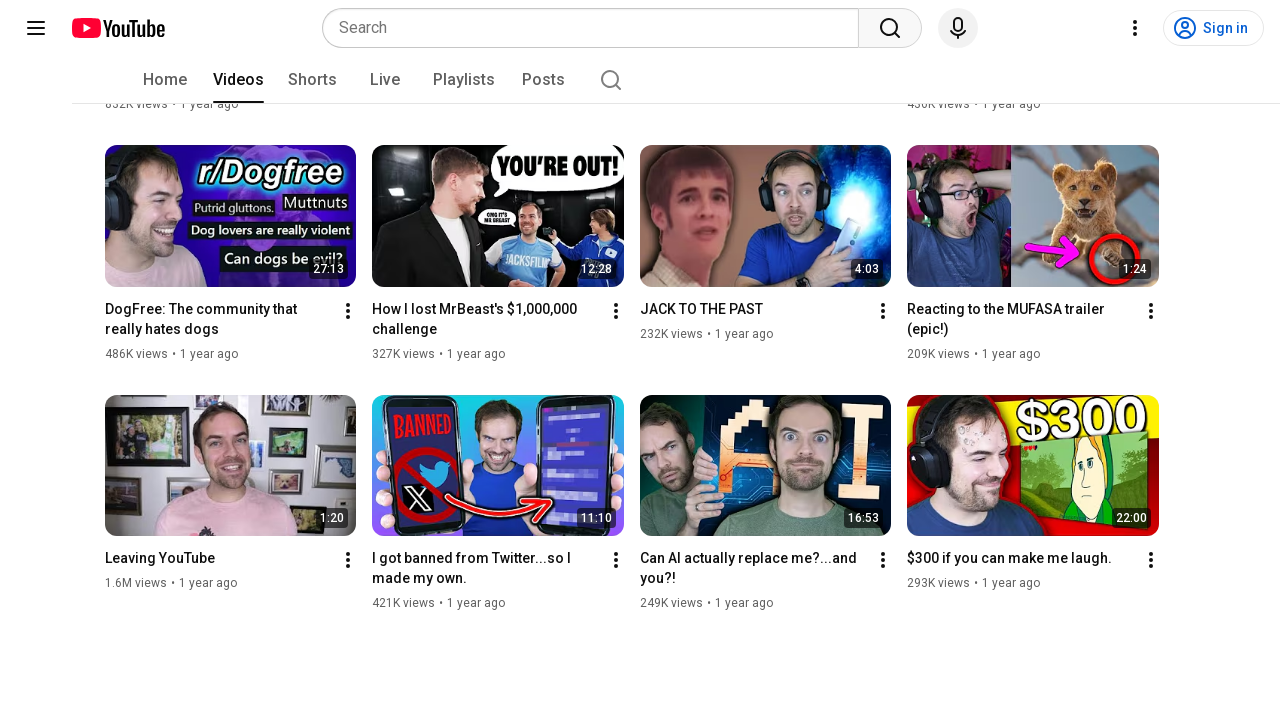

Pressed End key to scroll to bottom of YouTube videos page
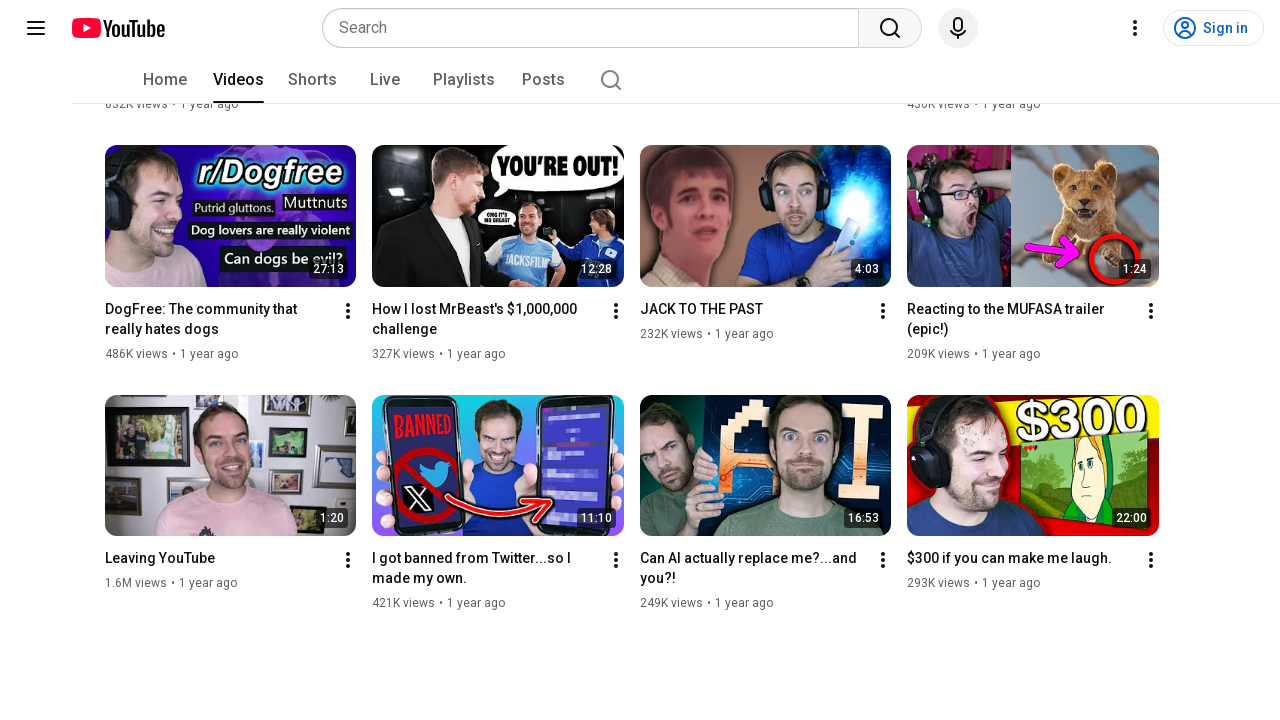

Waited 3 seconds for new videos to load
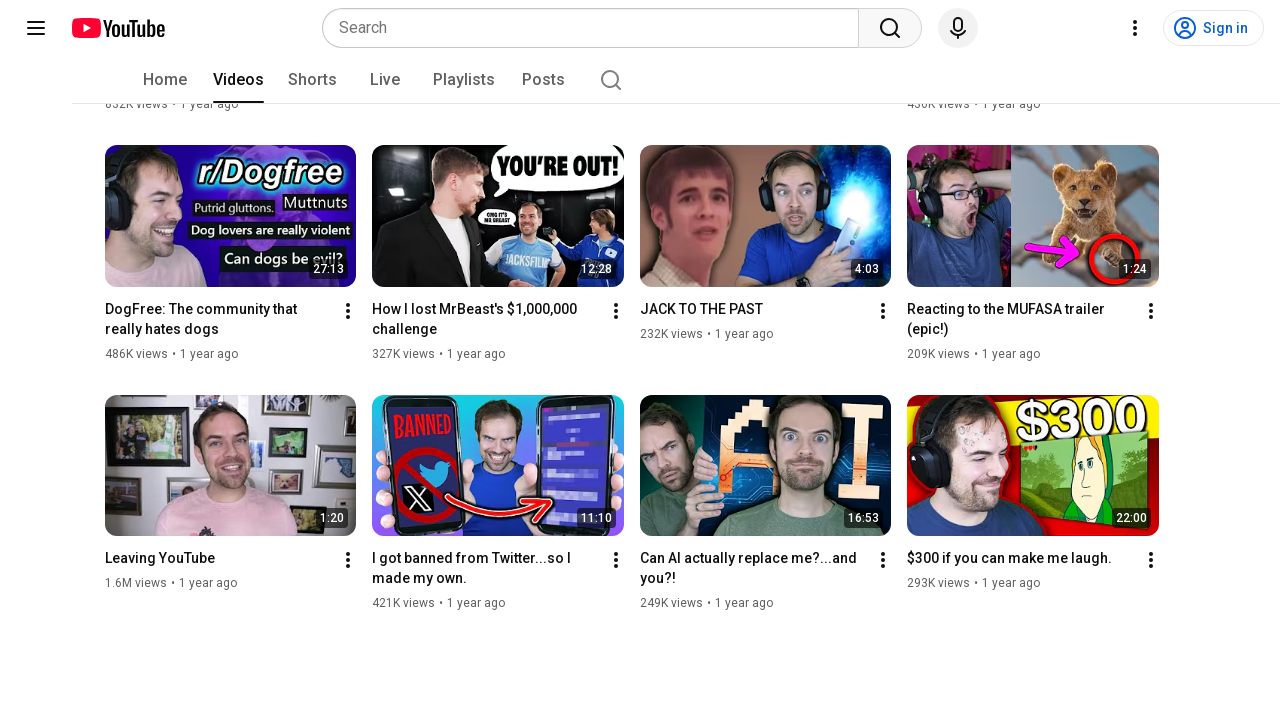

Pressed End key to scroll to bottom of YouTube videos page
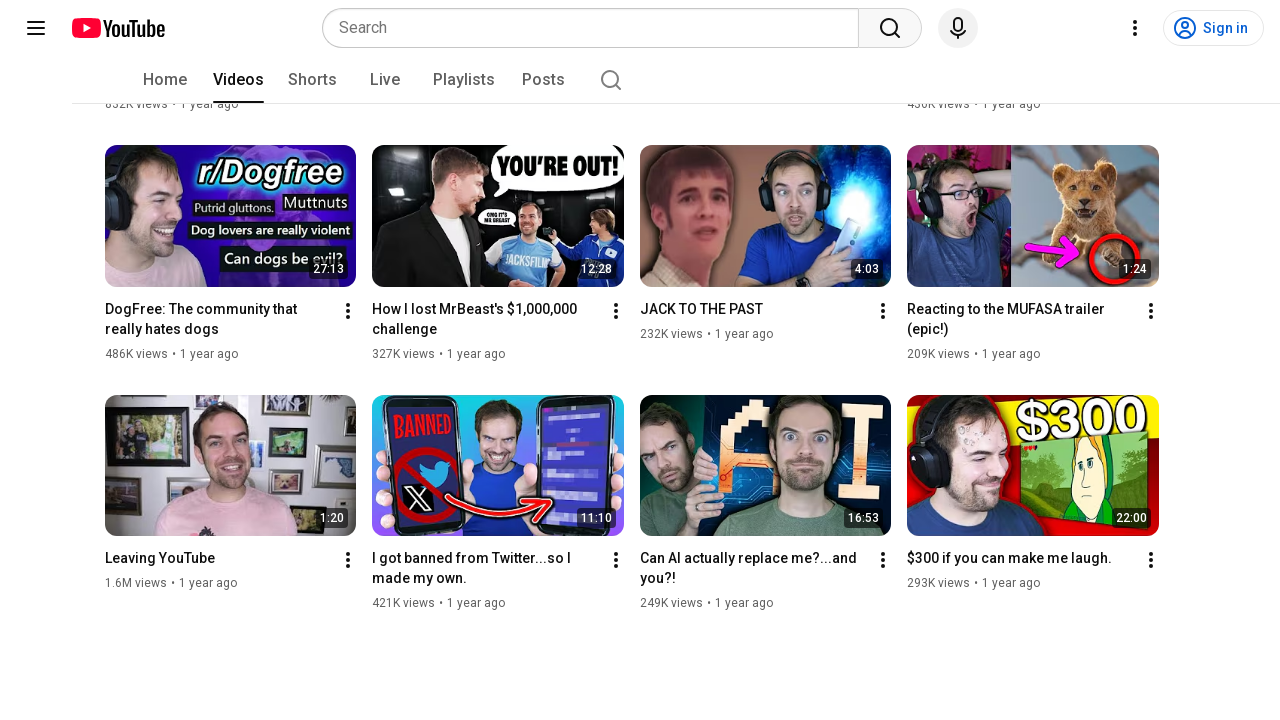

Waited 3 seconds for new videos to load
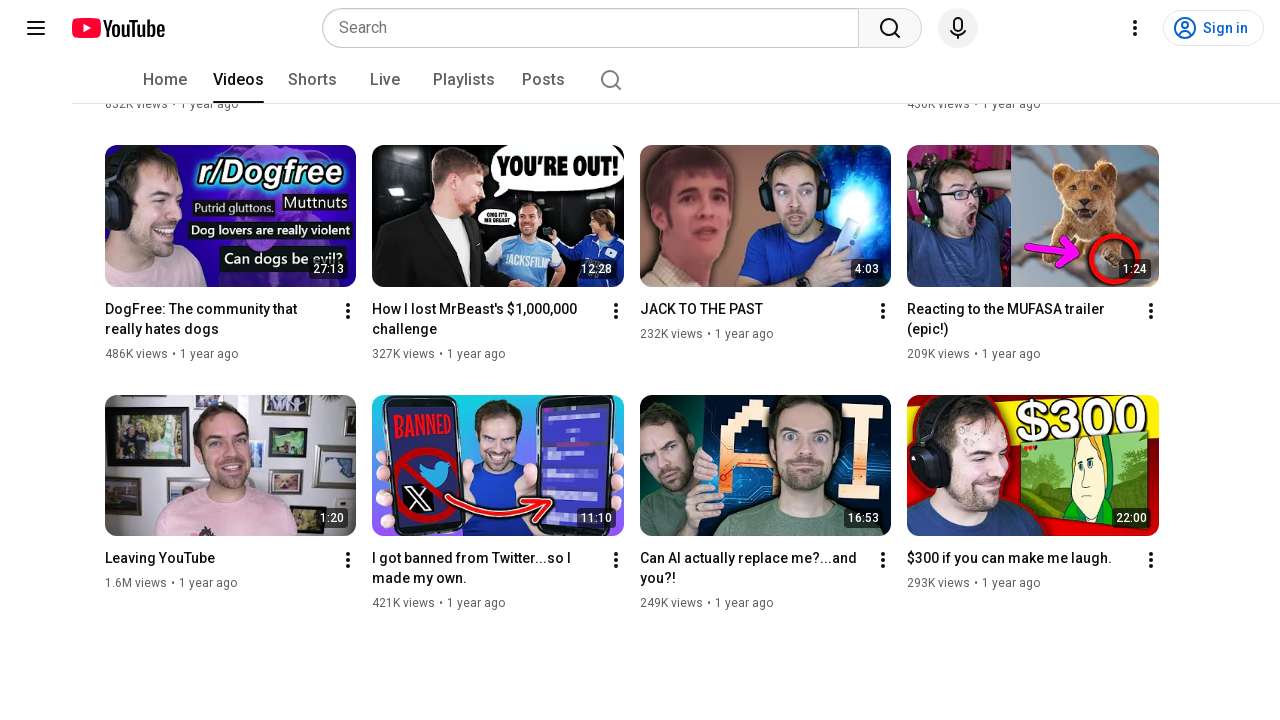

Pressed End key to scroll to bottom of YouTube videos page
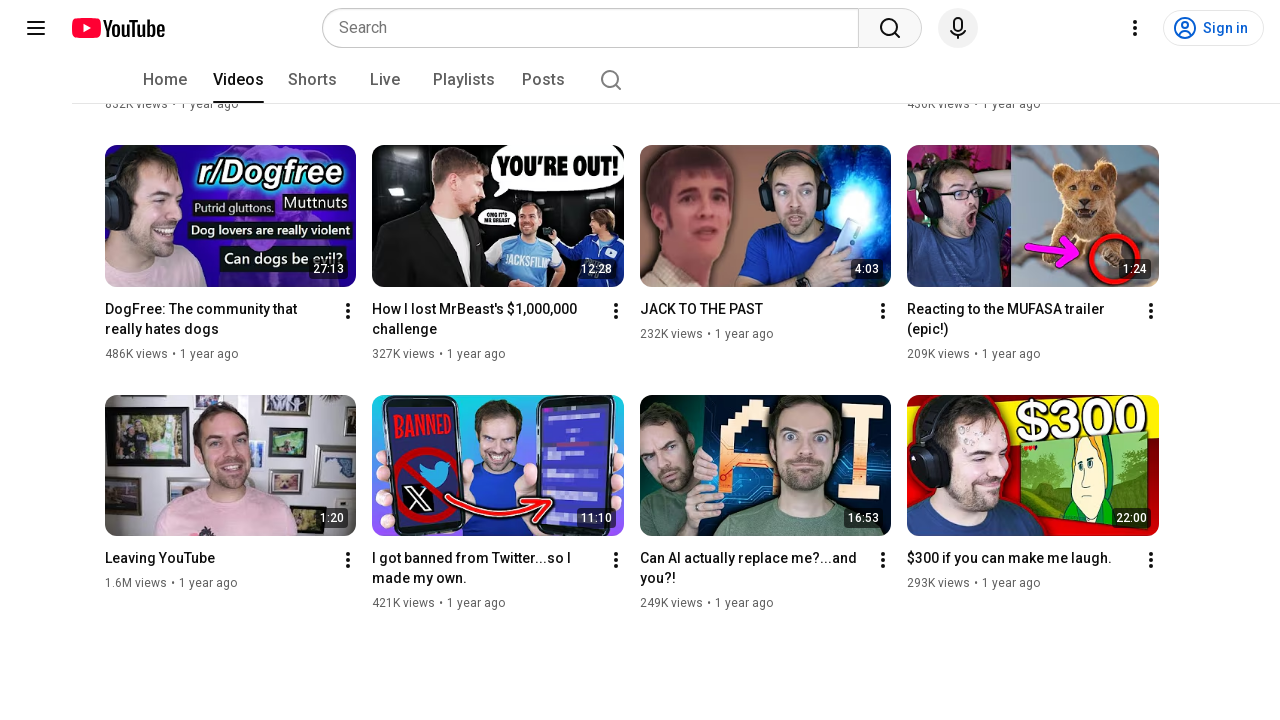

Waited 3 seconds for new videos to load
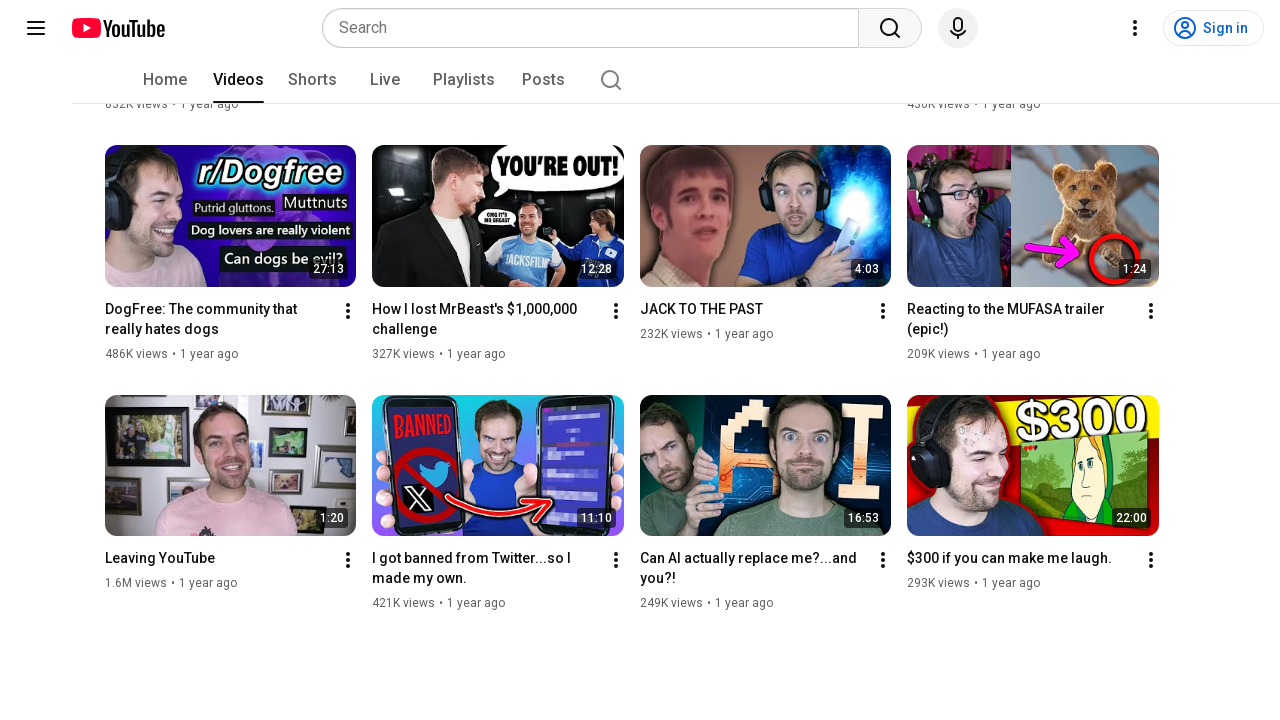

Pressed End key to scroll to bottom of YouTube videos page
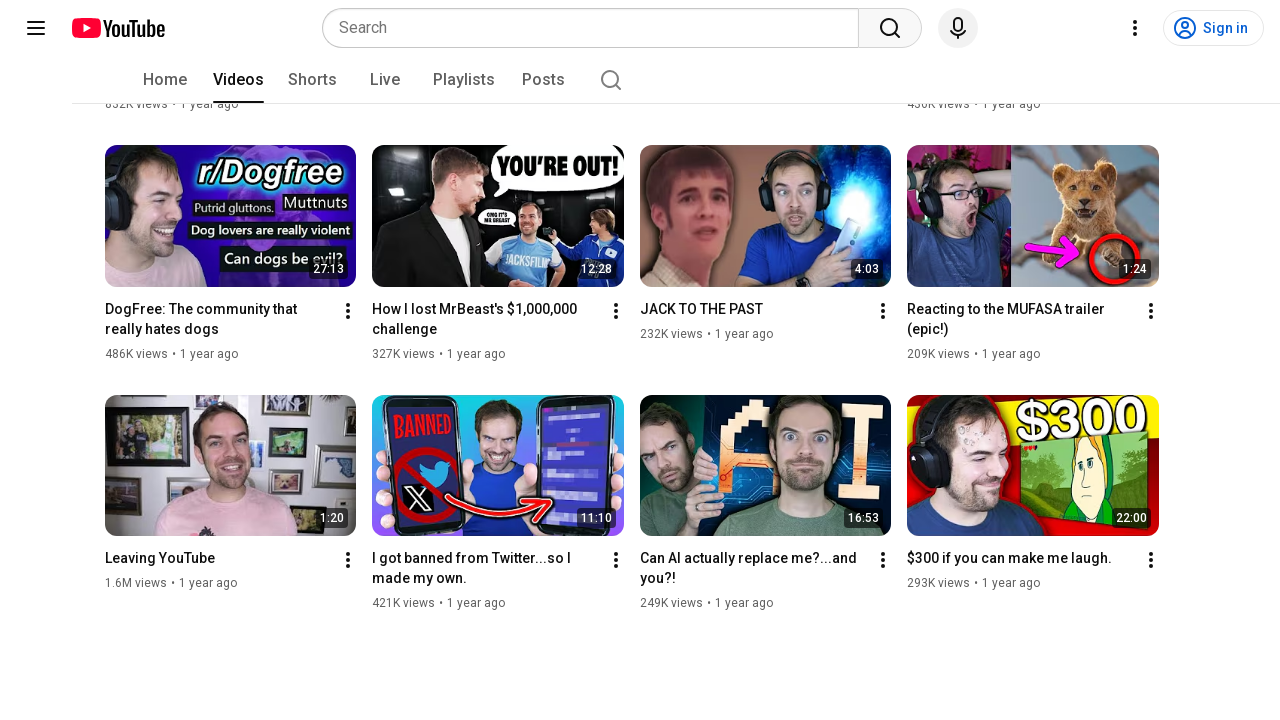

Waited 3 seconds for new videos to load
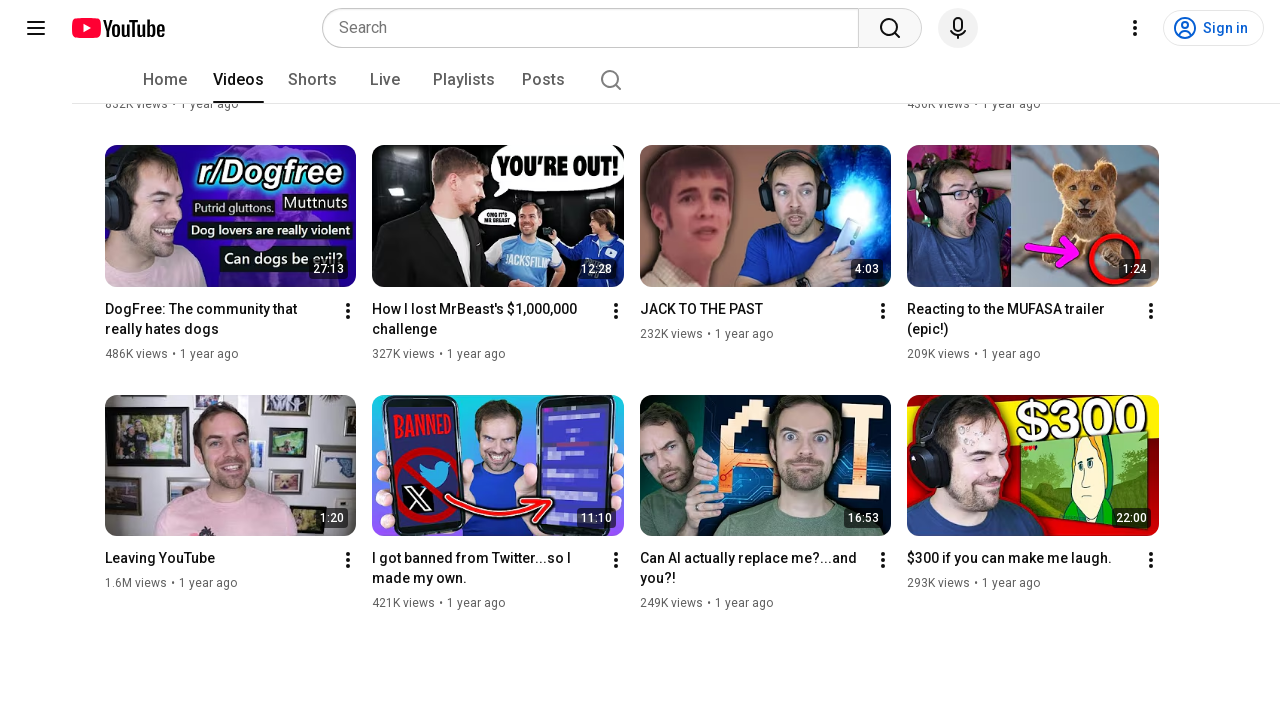

Pressed End key to scroll to bottom of YouTube videos page
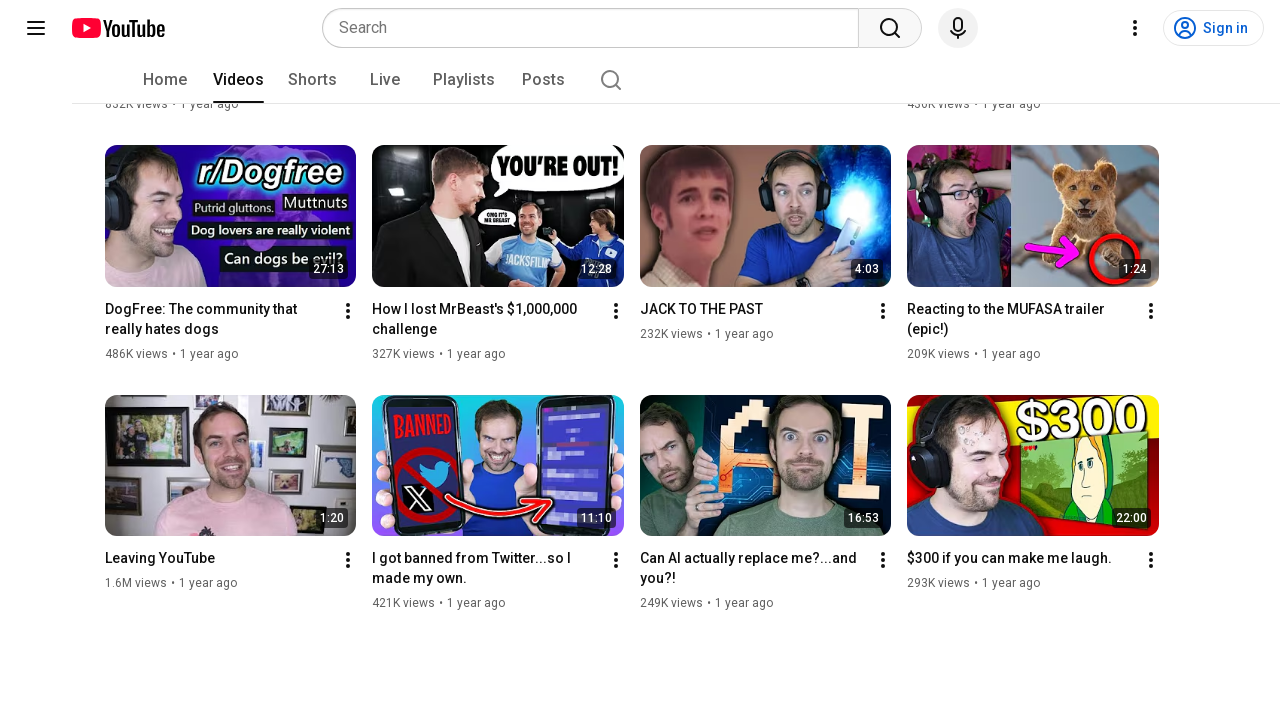

Waited 3 seconds for new videos to load
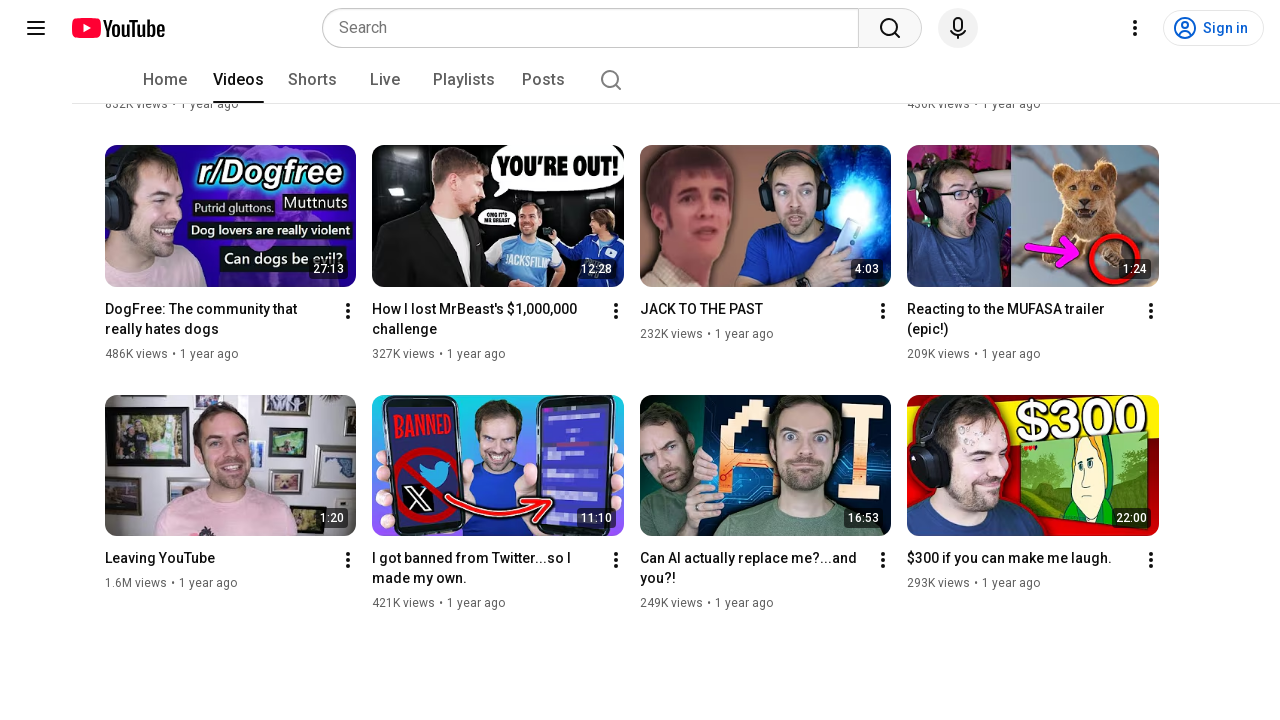

Pressed End key to scroll to bottom of YouTube videos page
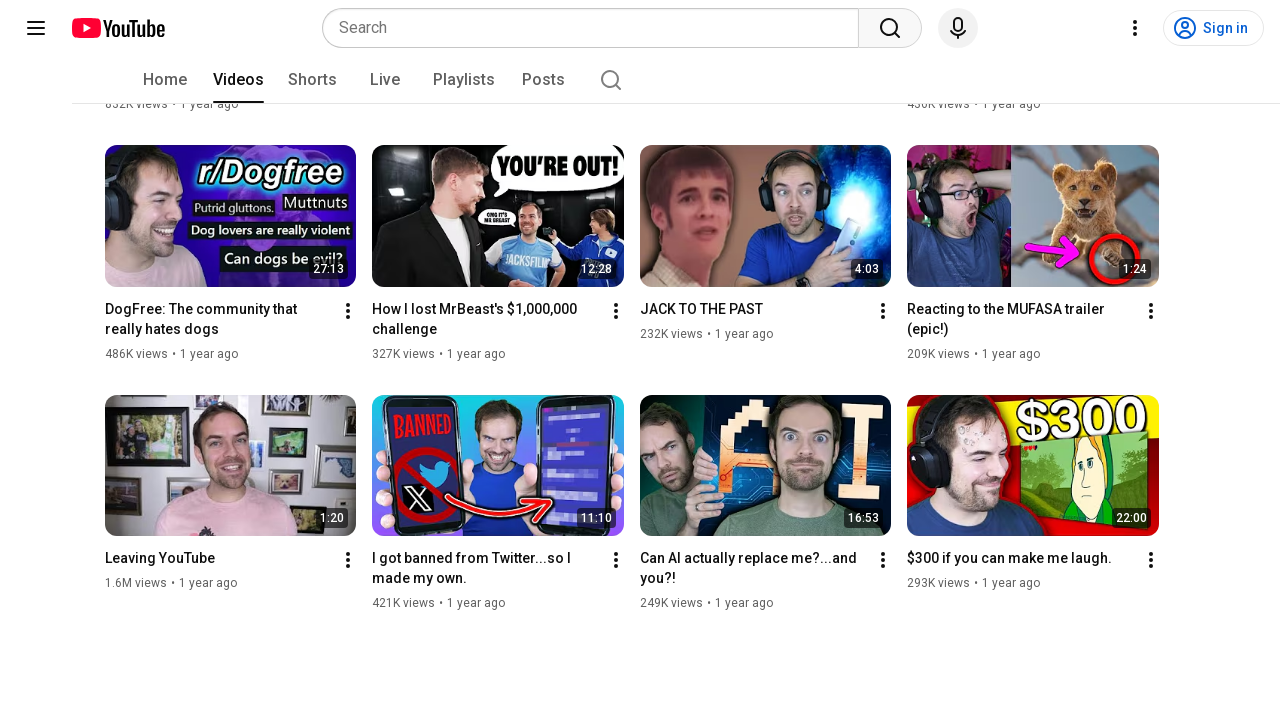

Waited 3 seconds for new videos to load
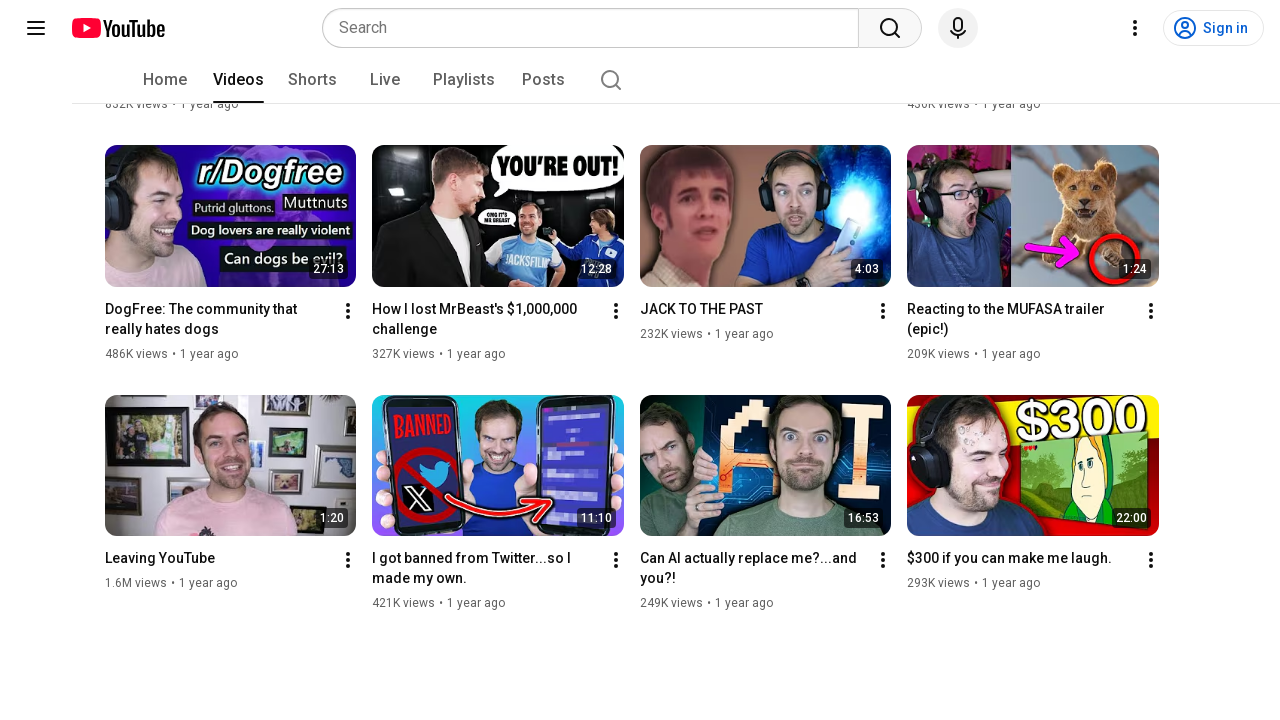

Pressed End key to scroll to bottom of YouTube videos page
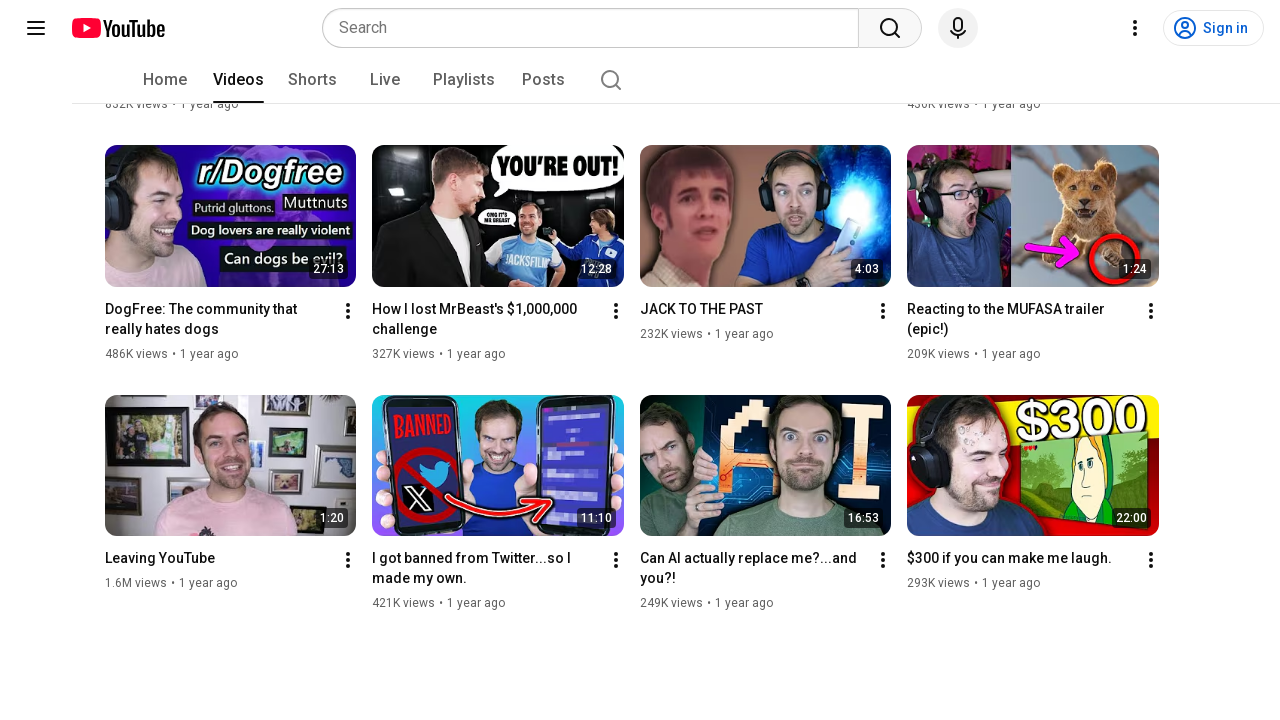

Waited 3 seconds for new videos to load
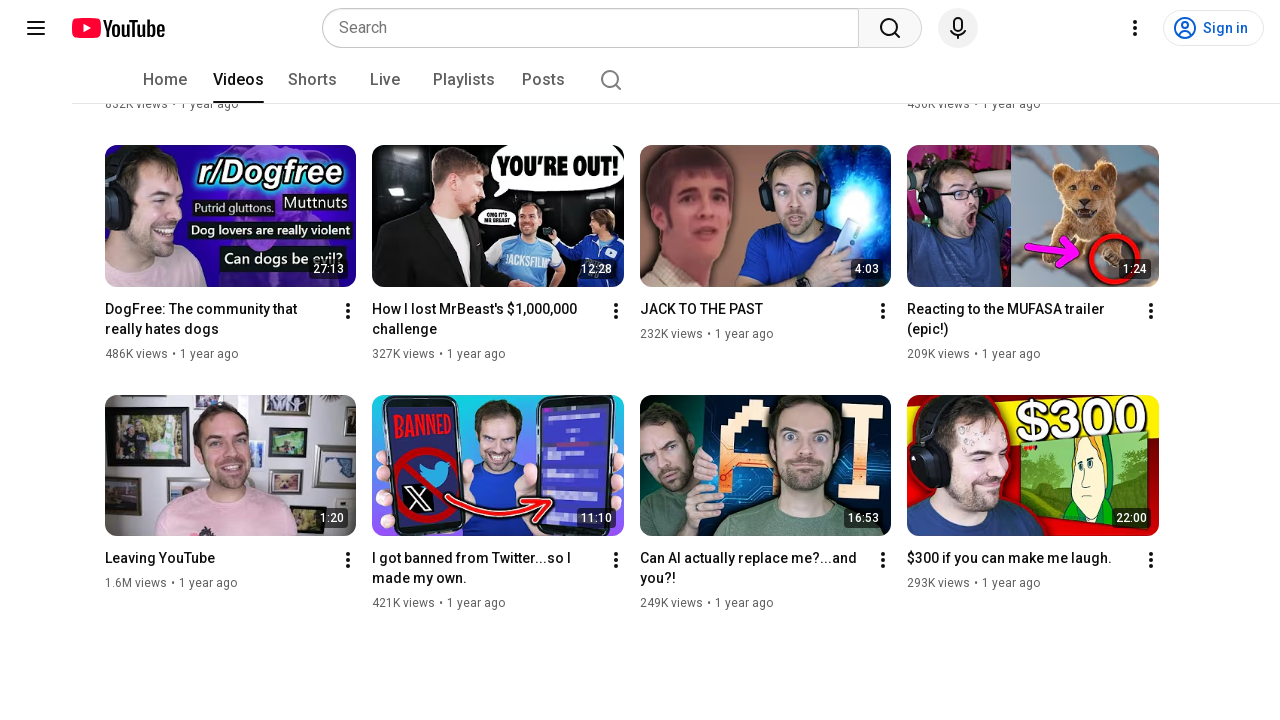

Pressed End key to scroll to bottom of YouTube videos page
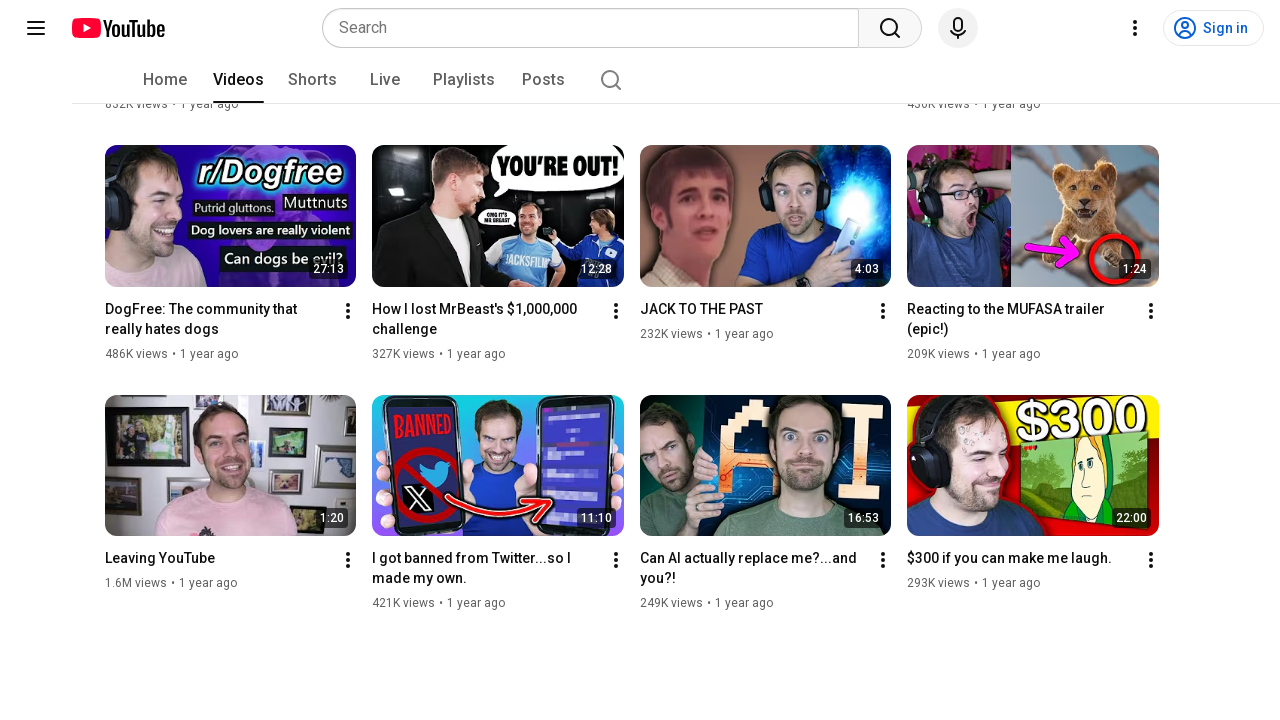

Waited 3 seconds for new videos to load
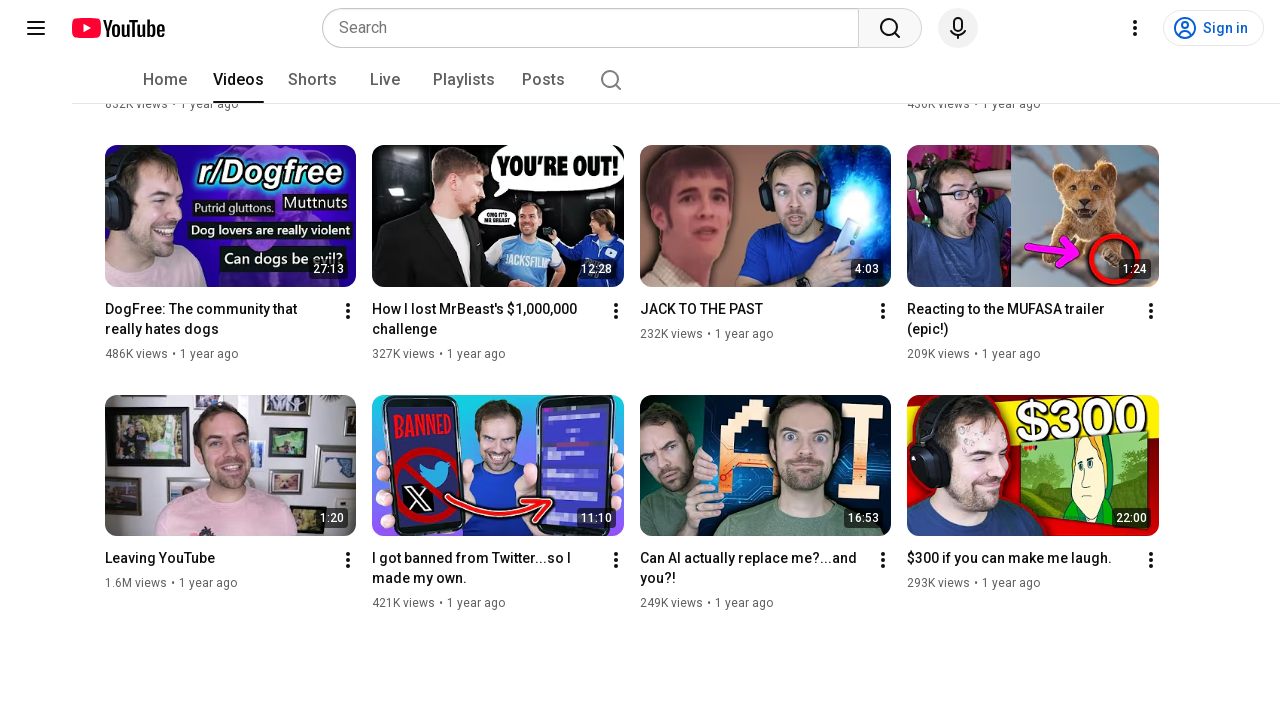

Pressed End key to scroll to bottom of YouTube videos page
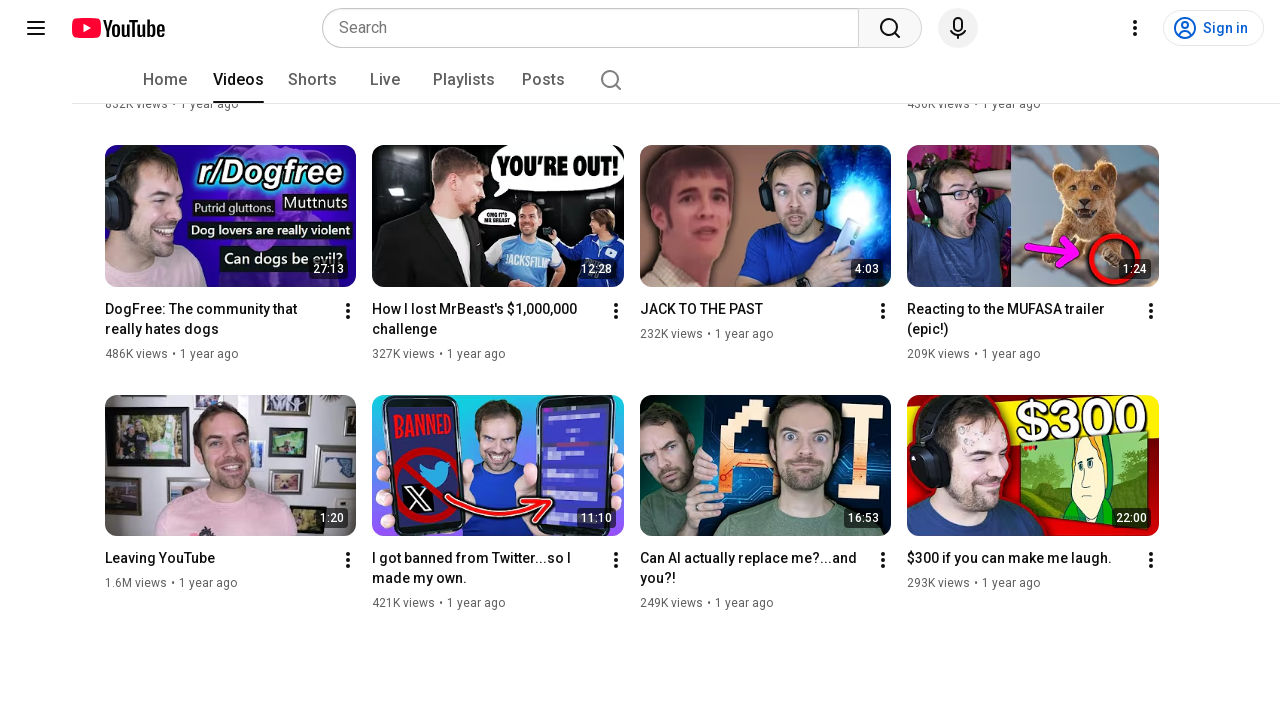

Waited 3 seconds for new videos to load
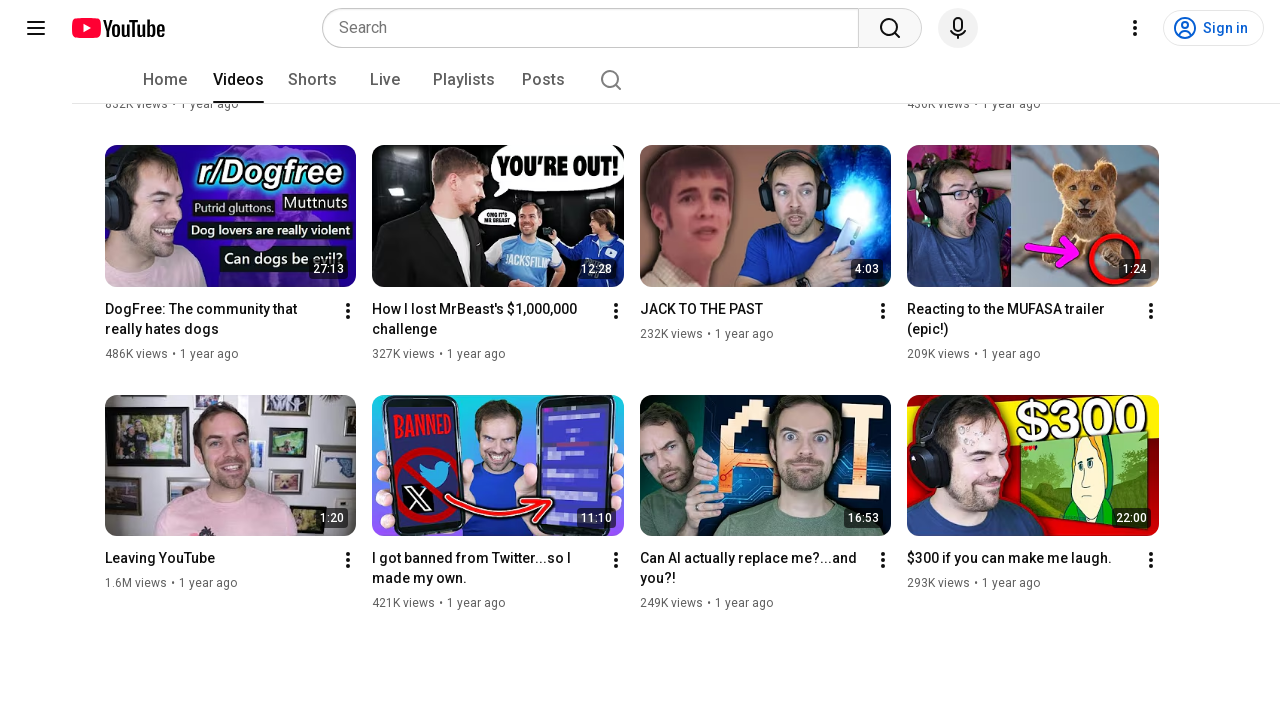

Pressed End key to scroll to bottom of YouTube videos page
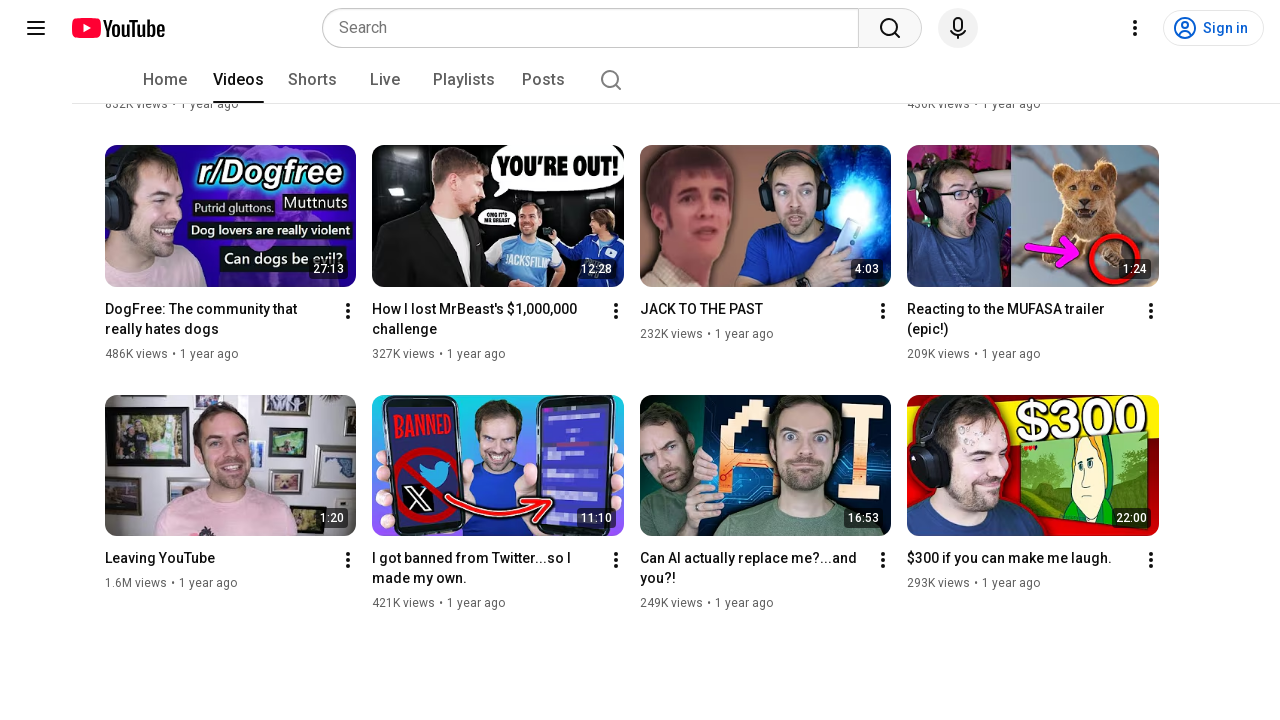

Waited 3 seconds for new videos to load
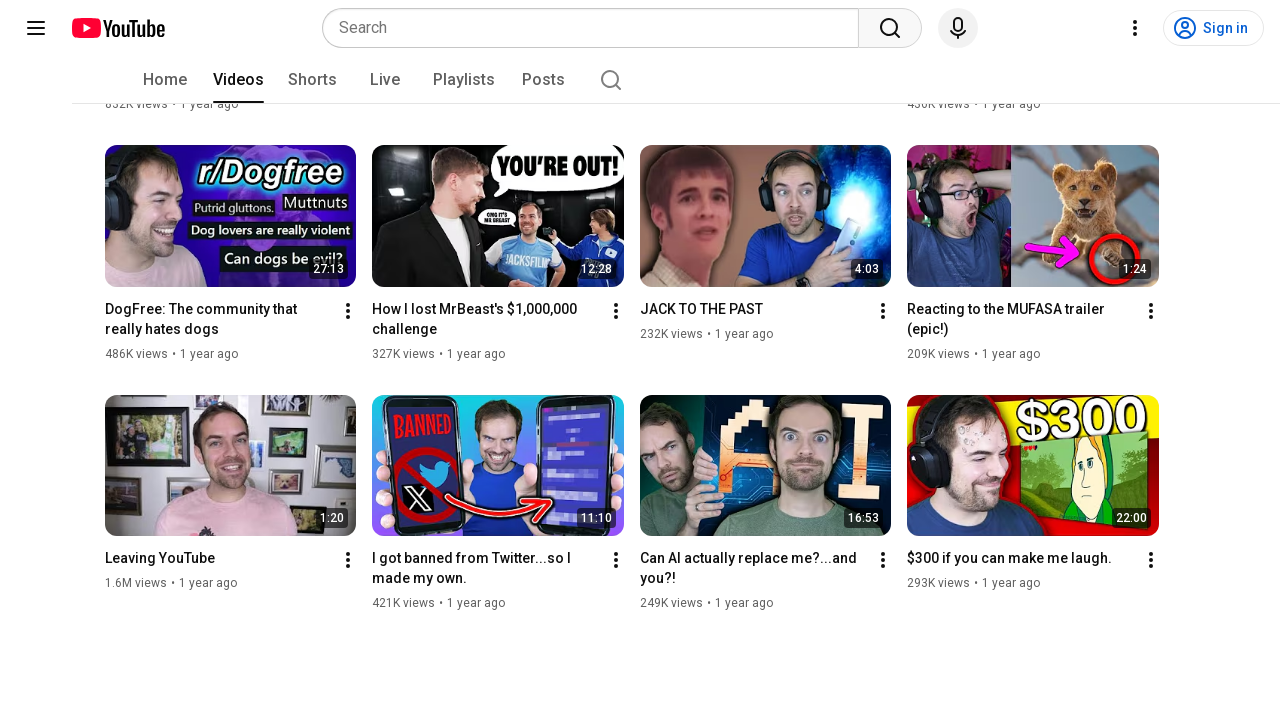

Pressed End key to scroll to bottom of YouTube videos page
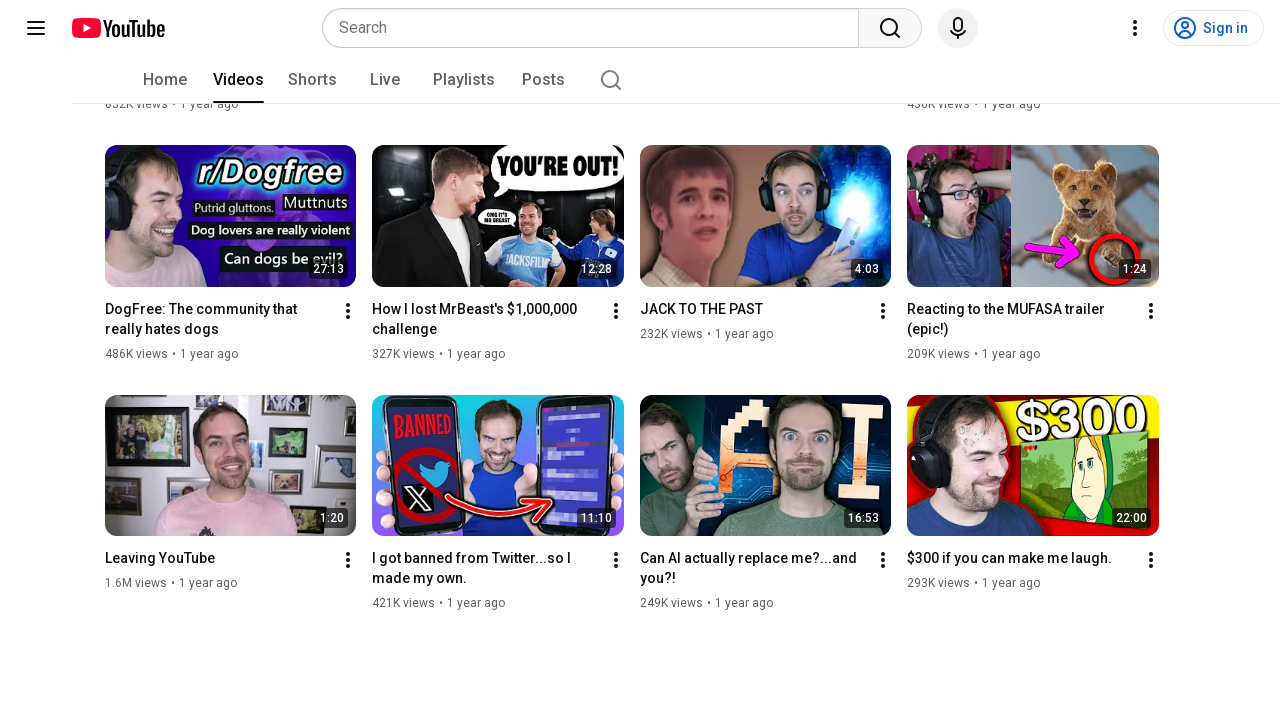

Waited 3 seconds for new videos to load
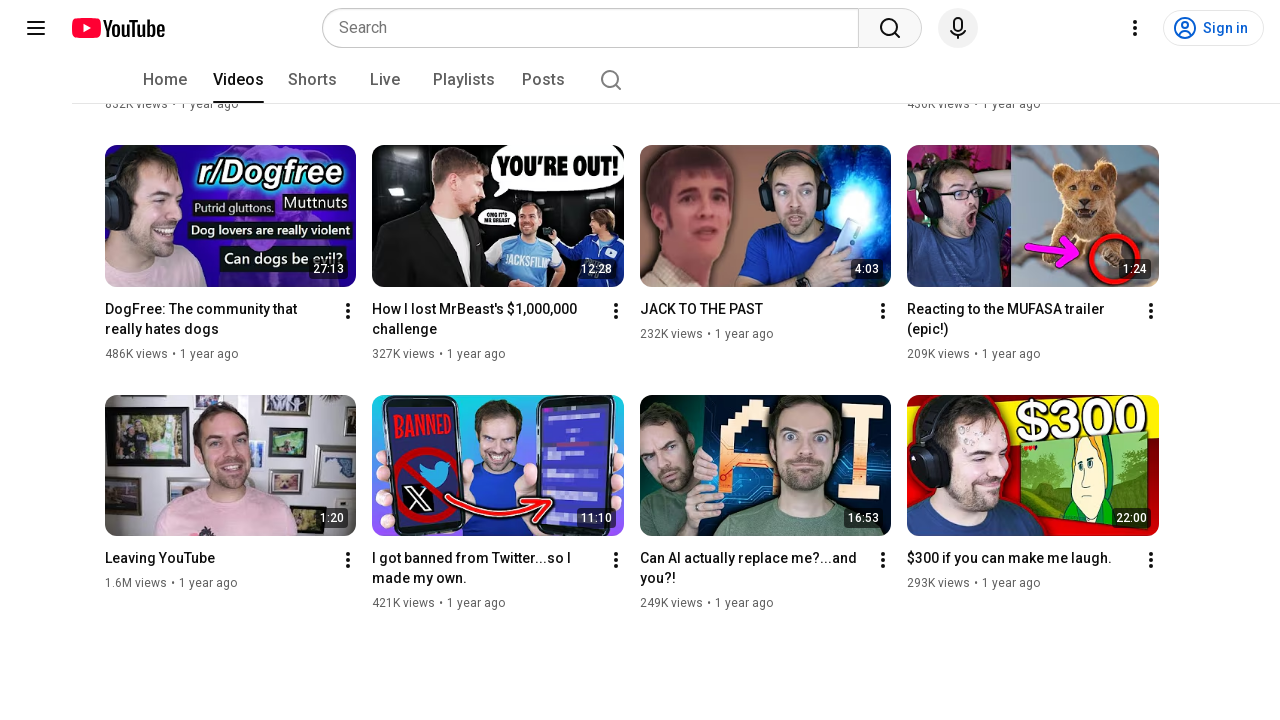

Pressed End key to scroll to bottom of YouTube videos page
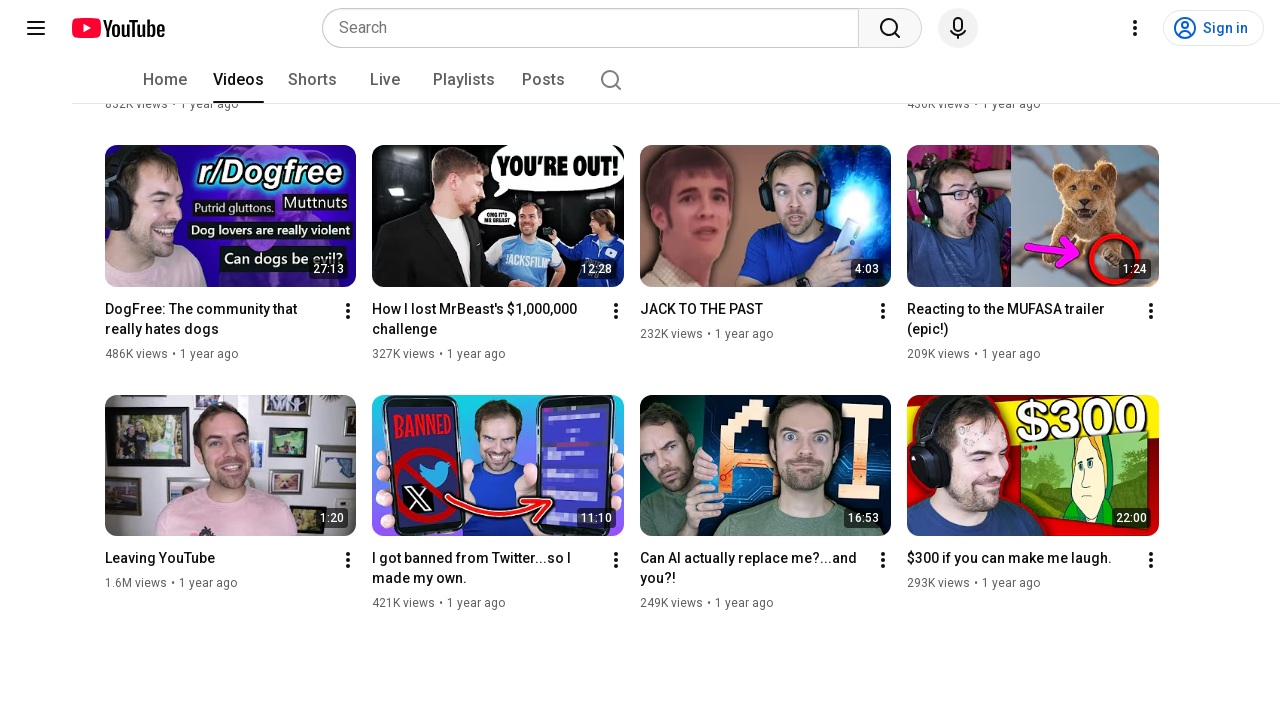

Waited 3 seconds for new videos to load
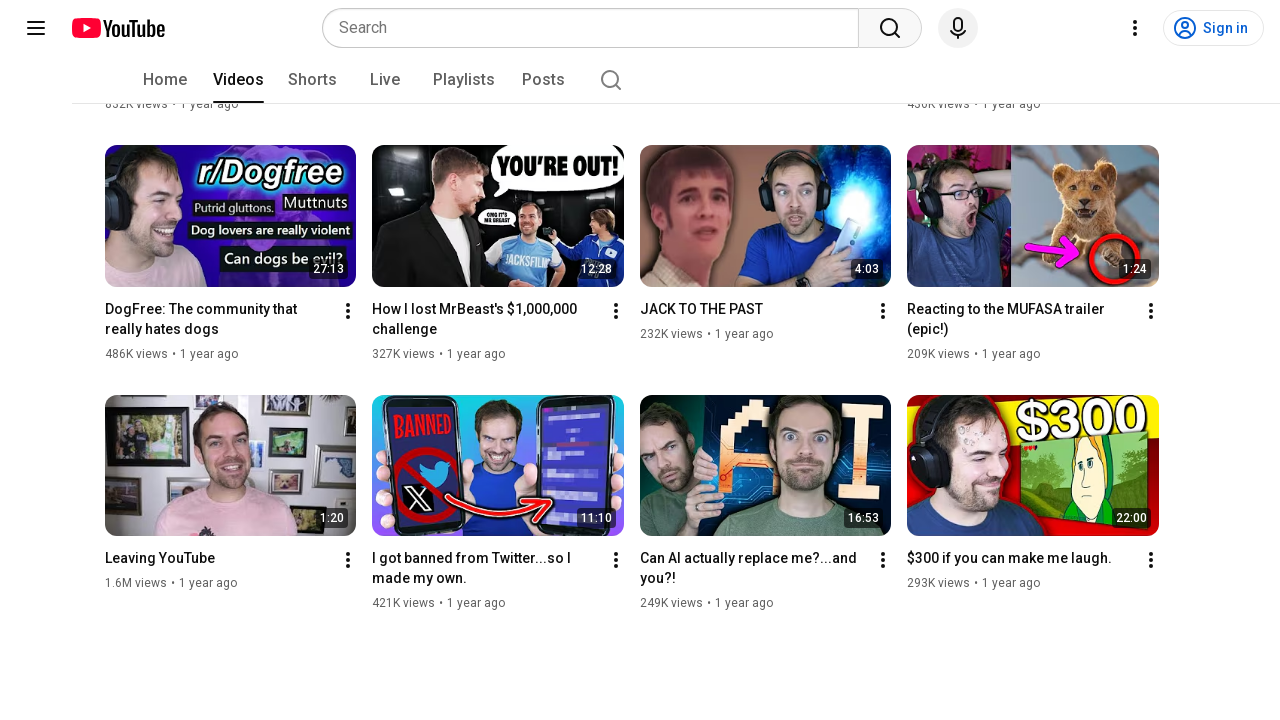

Pressed End key to scroll to bottom of YouTube videos page
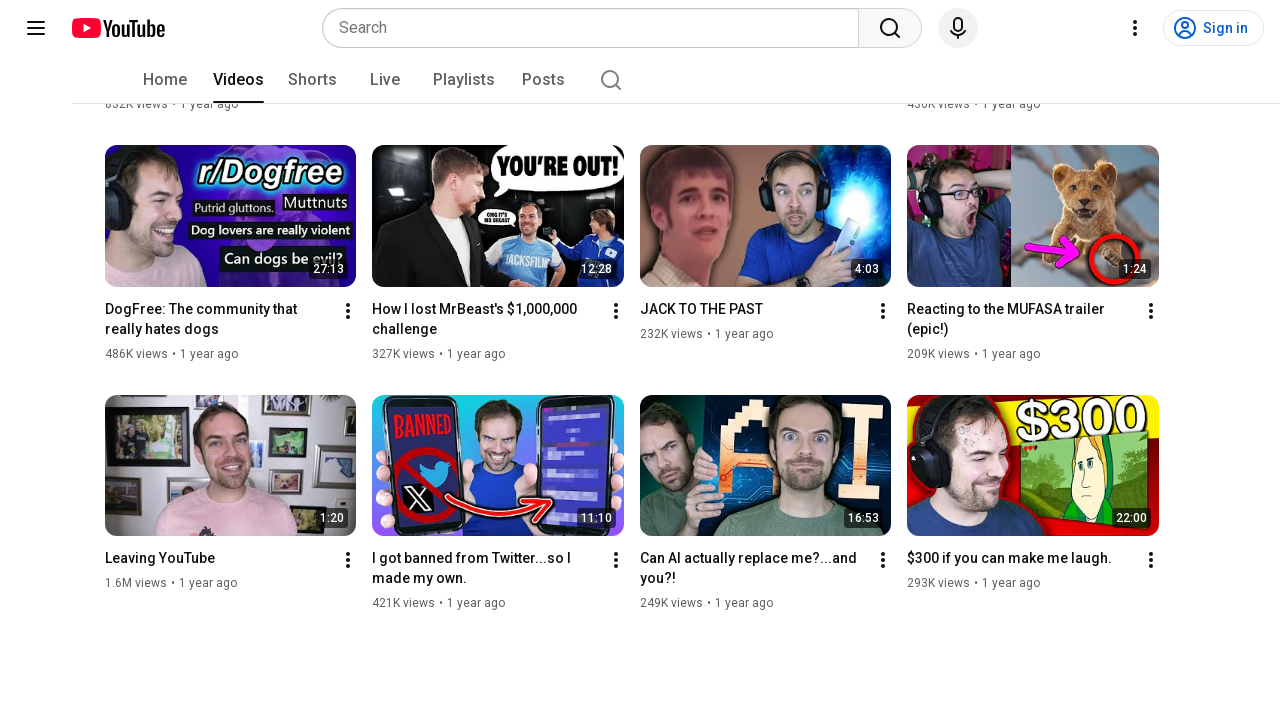

Waited 3 seconds for new videos to load
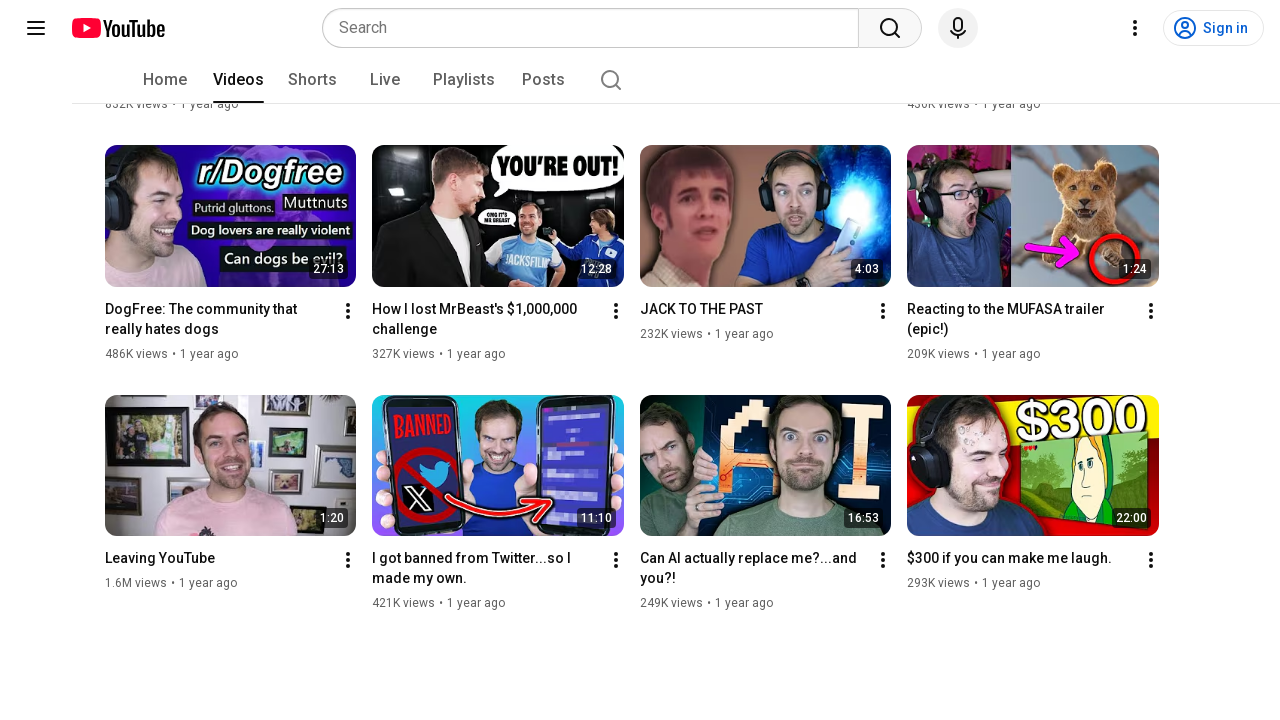

Pressed End key to scroll to bottom of YouTube videos page
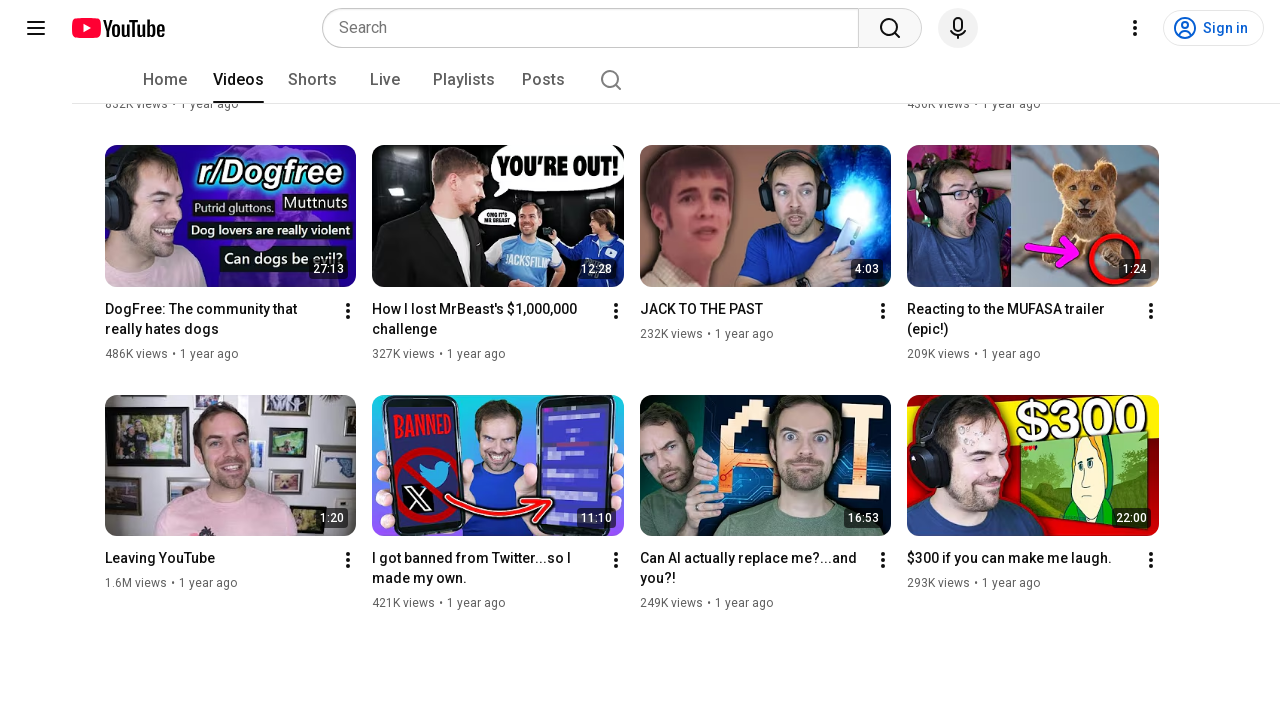

Waited 3 seconds for new videos to load
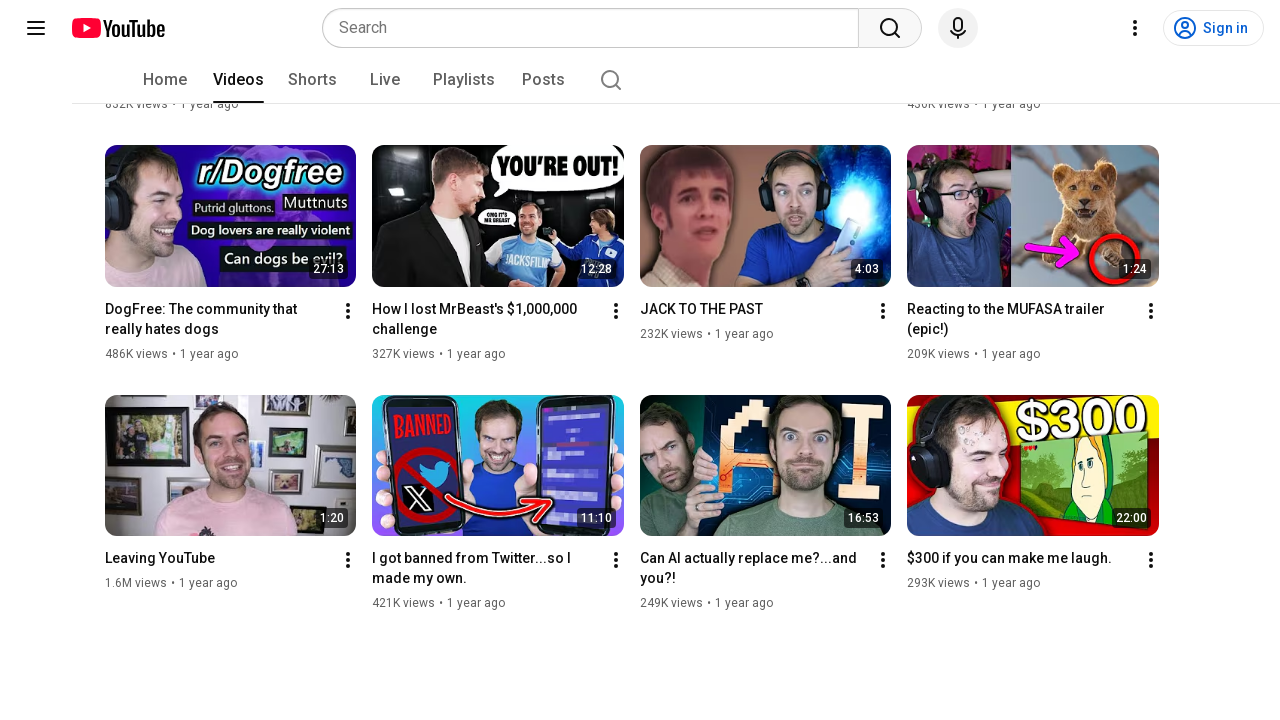

Pressed End key to scroll to bottom of YouTube videos page
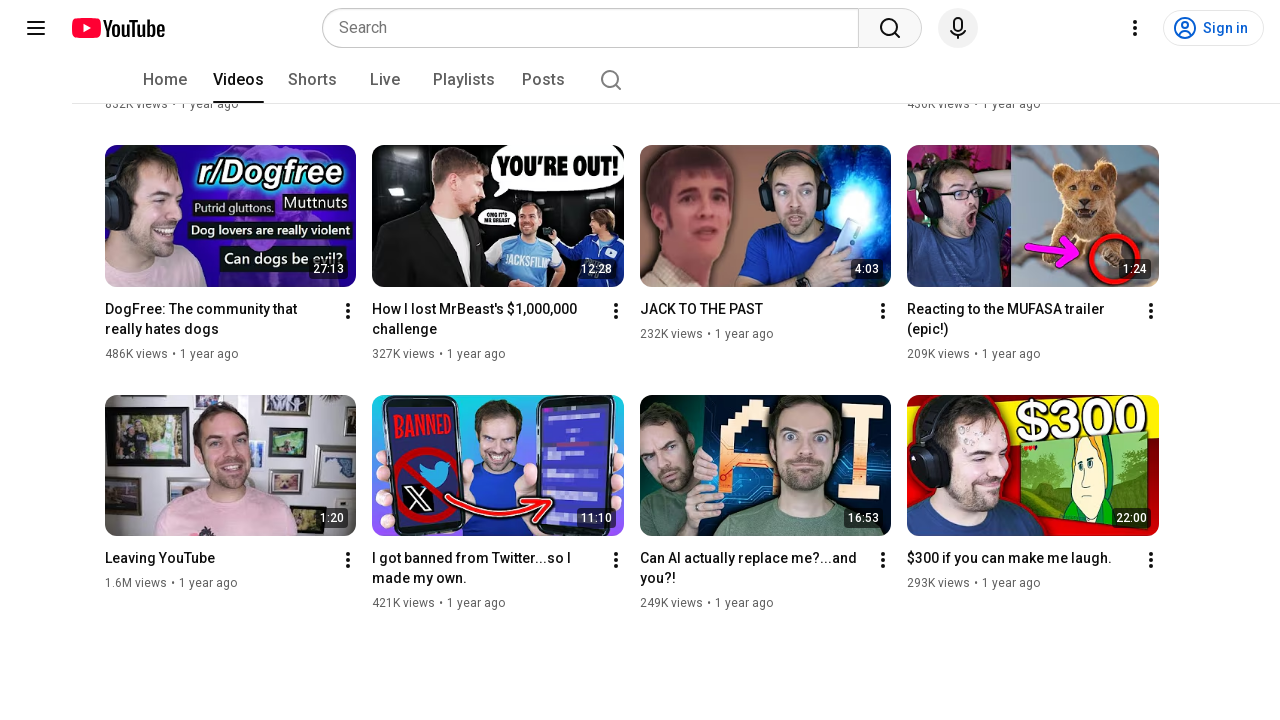

Waited 3 seconds for new videos to load
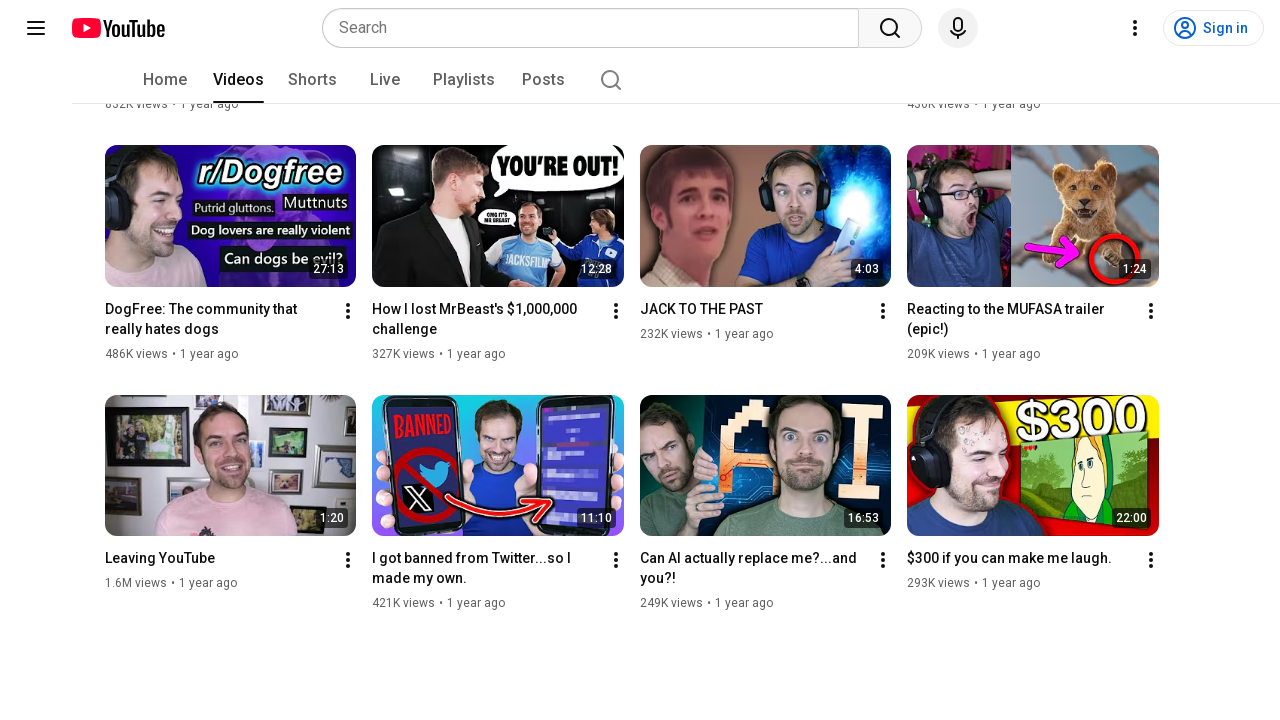

Pressed End key to scroll to bottom of YouTube videos page
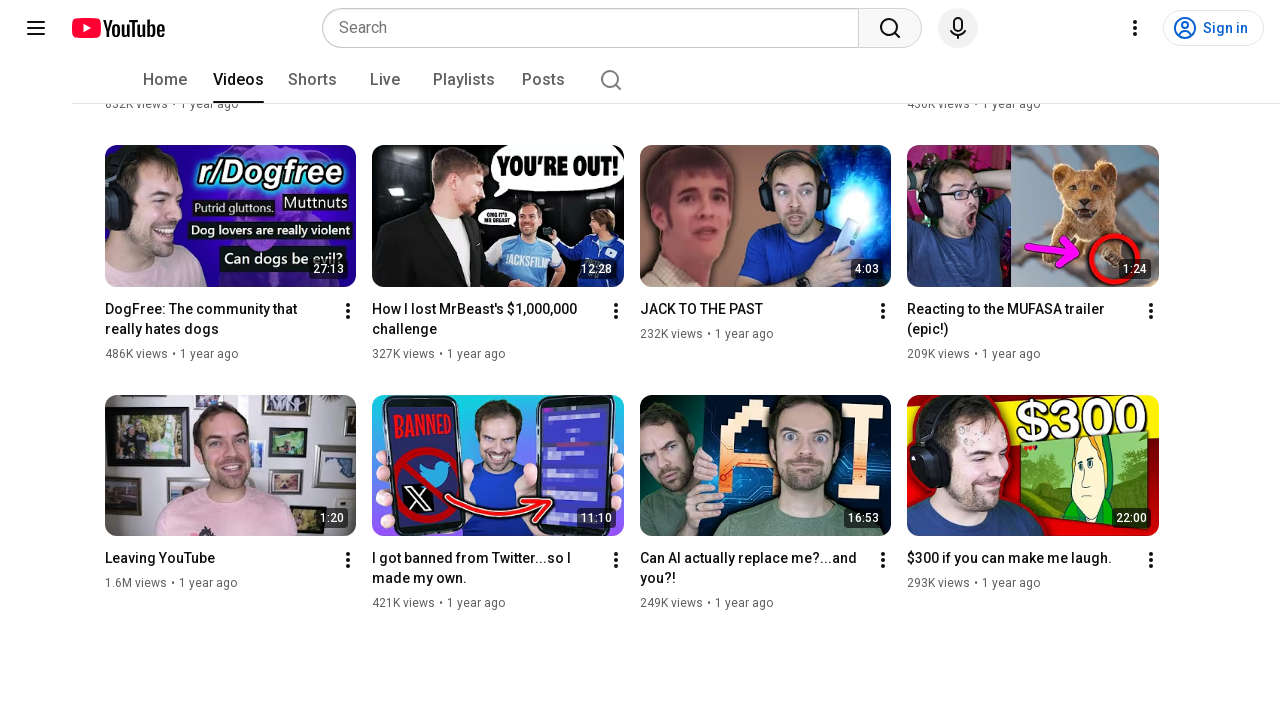

Waited 3 seconds for new videos to load
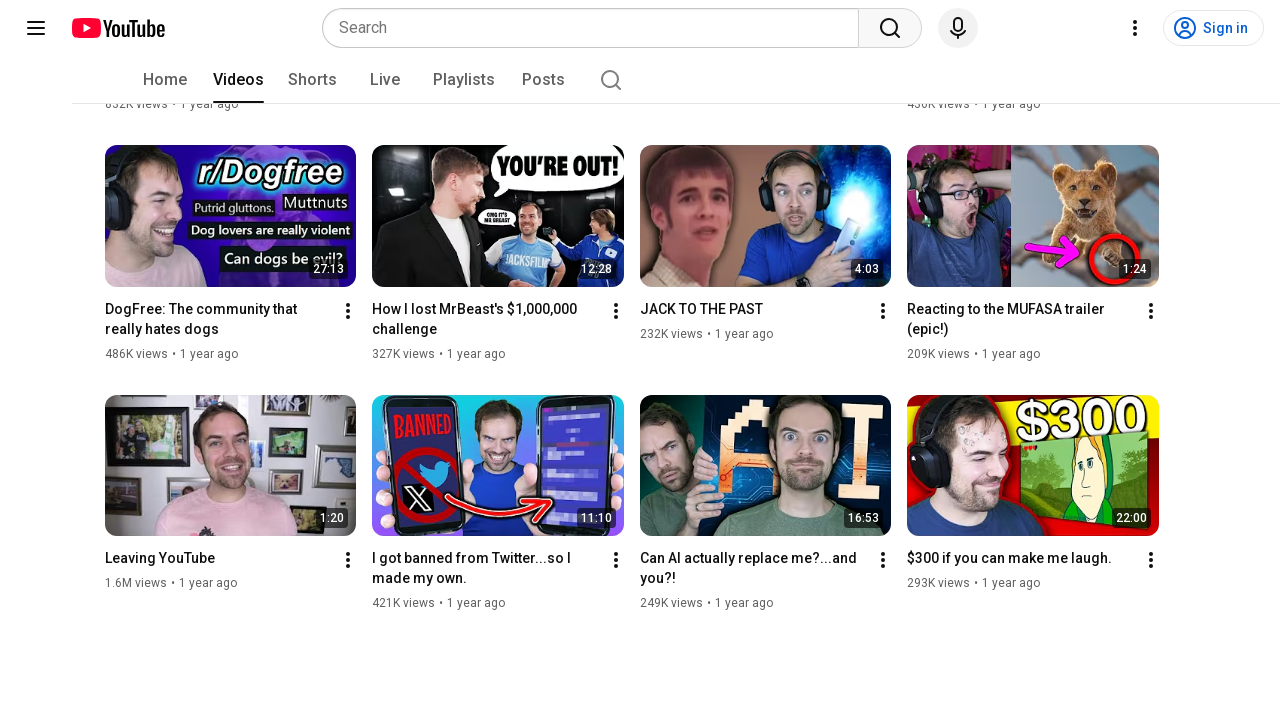

Pressed End key to scroll to bottom of YouTube videos page
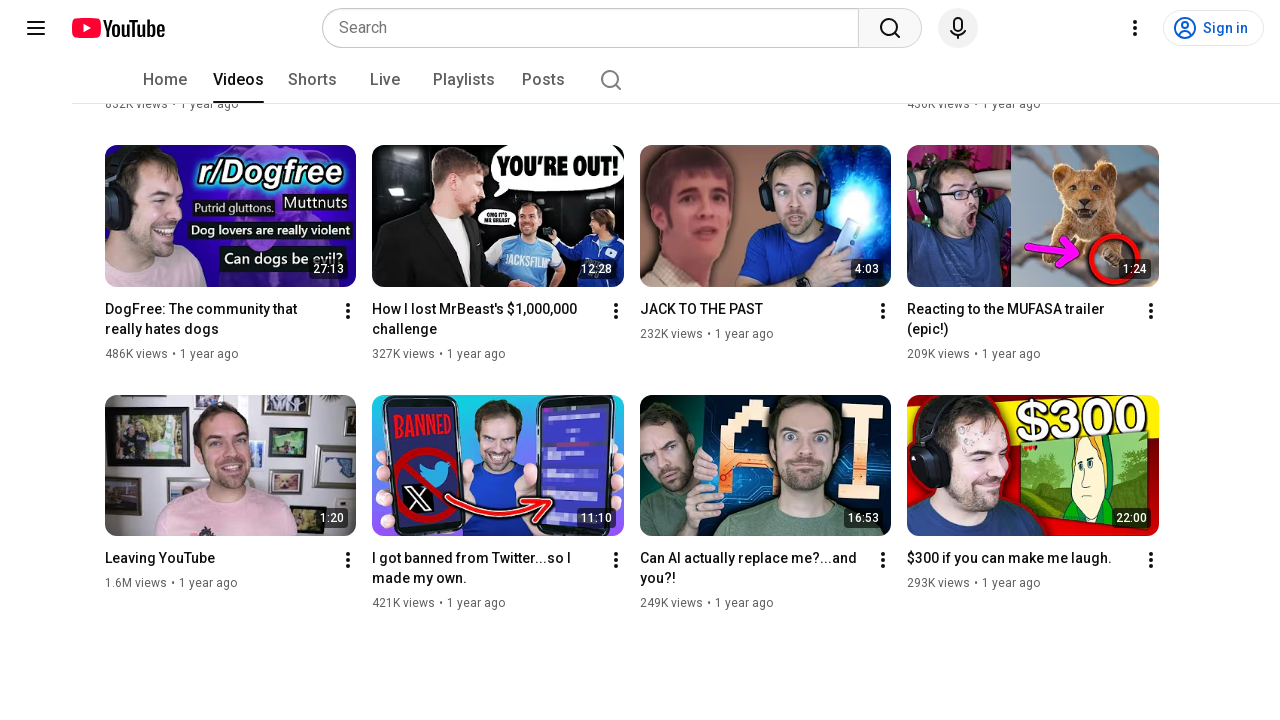

Waited 3 seconds for new videos to load
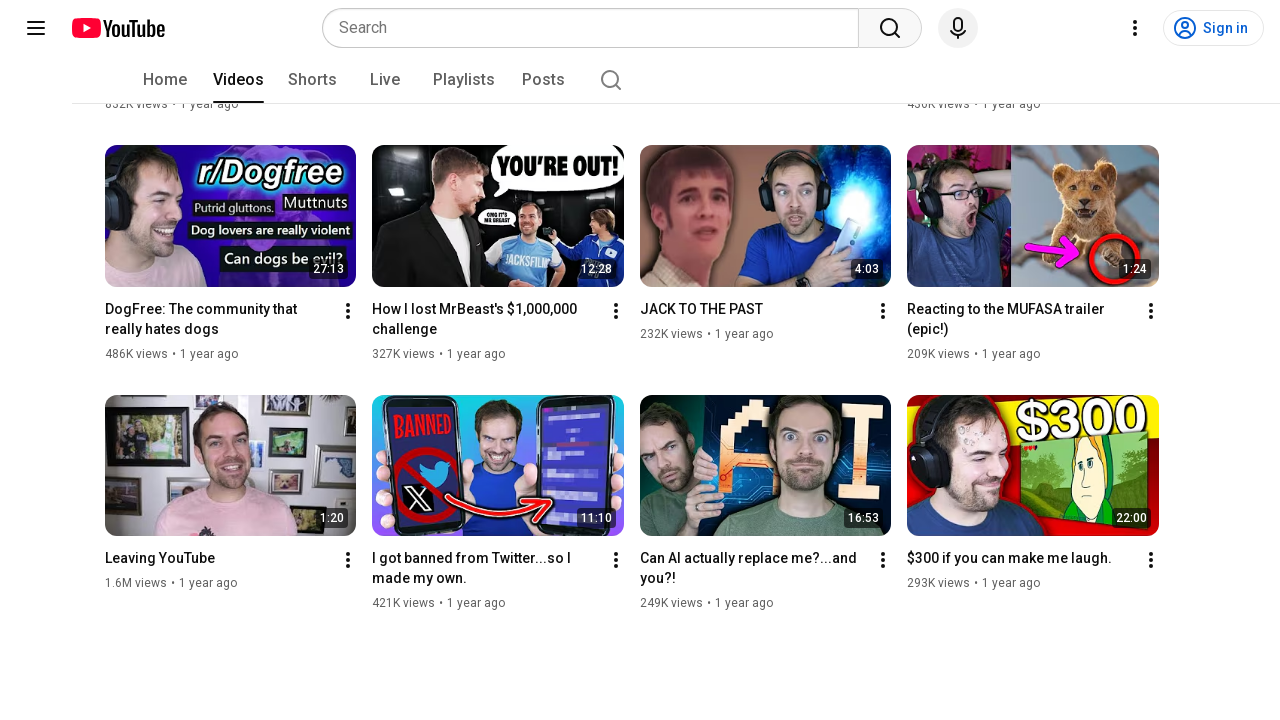

Pressed End key to scroll to bottom of YouTube videos page
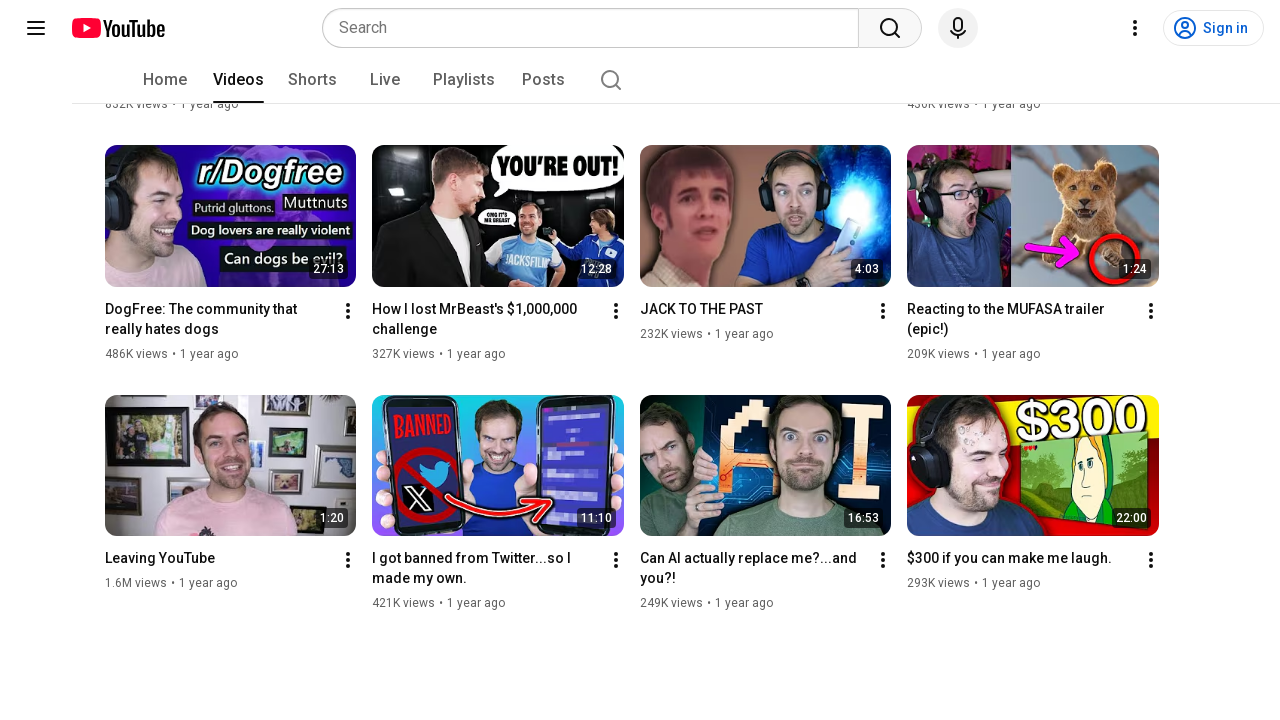

Waited 3 seconds for new videos to load
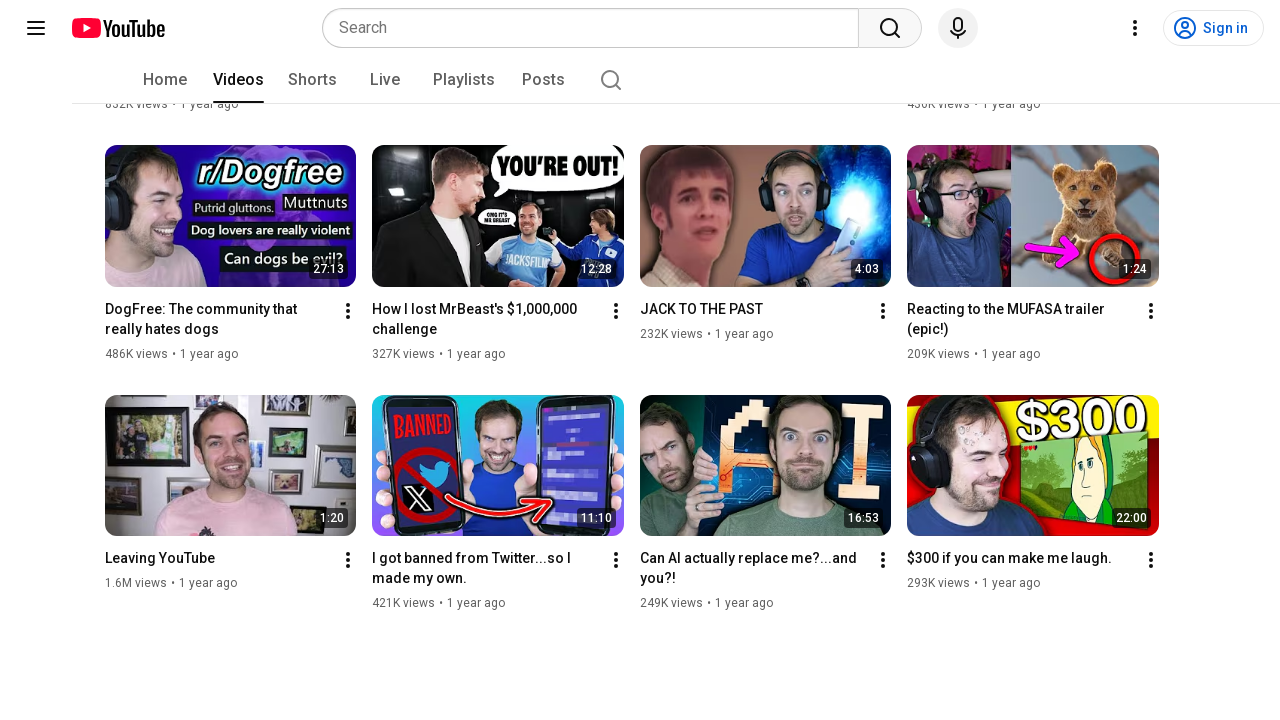

Pressed End key to scroll to bottom of YouTube videos page
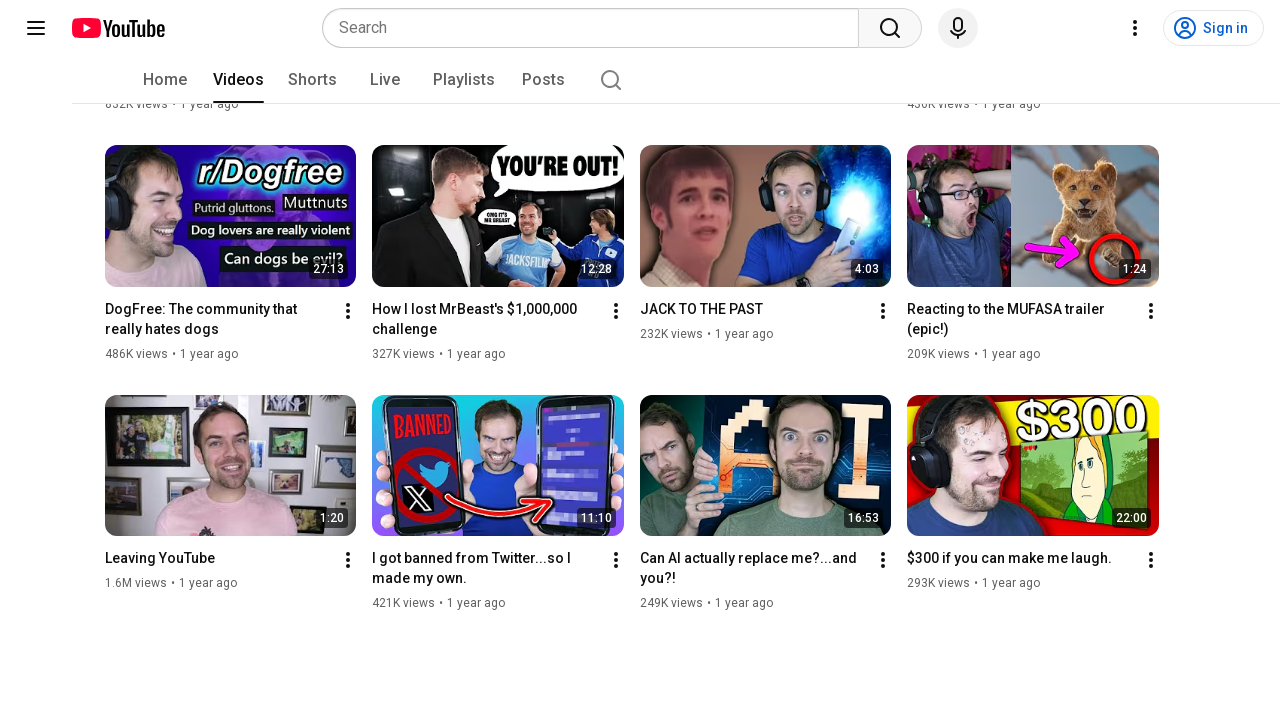

Waited 3 seconds for new videos to load
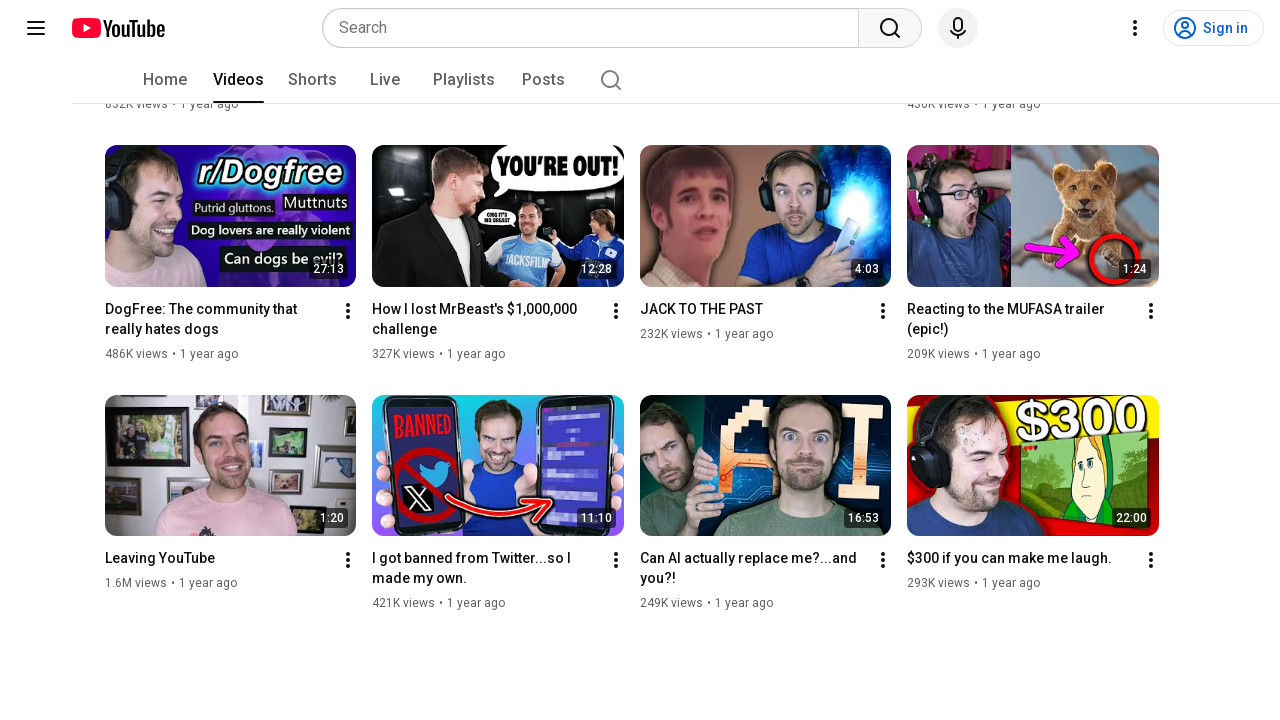

Pressed End key to scroll to bottom of YouTube videos page
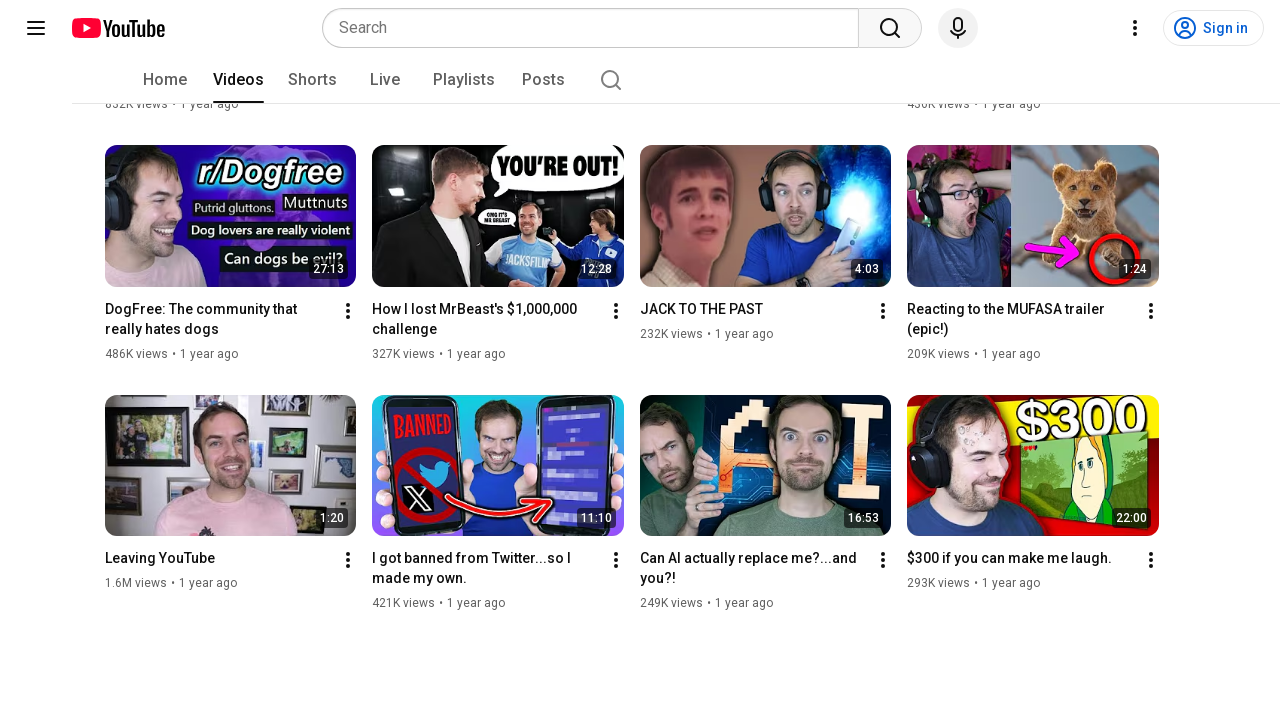

Waited 3 seconds for new videos to load
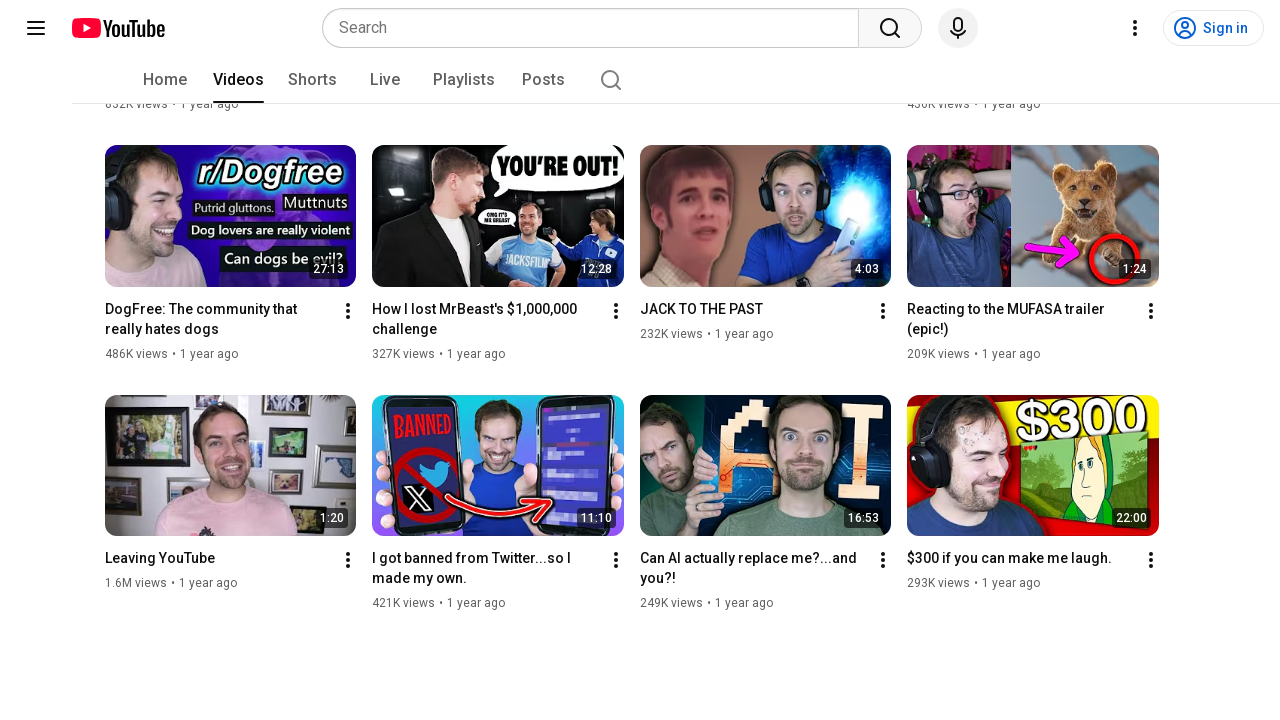

Pressed End key to scroll to bottom of YouTube videos page
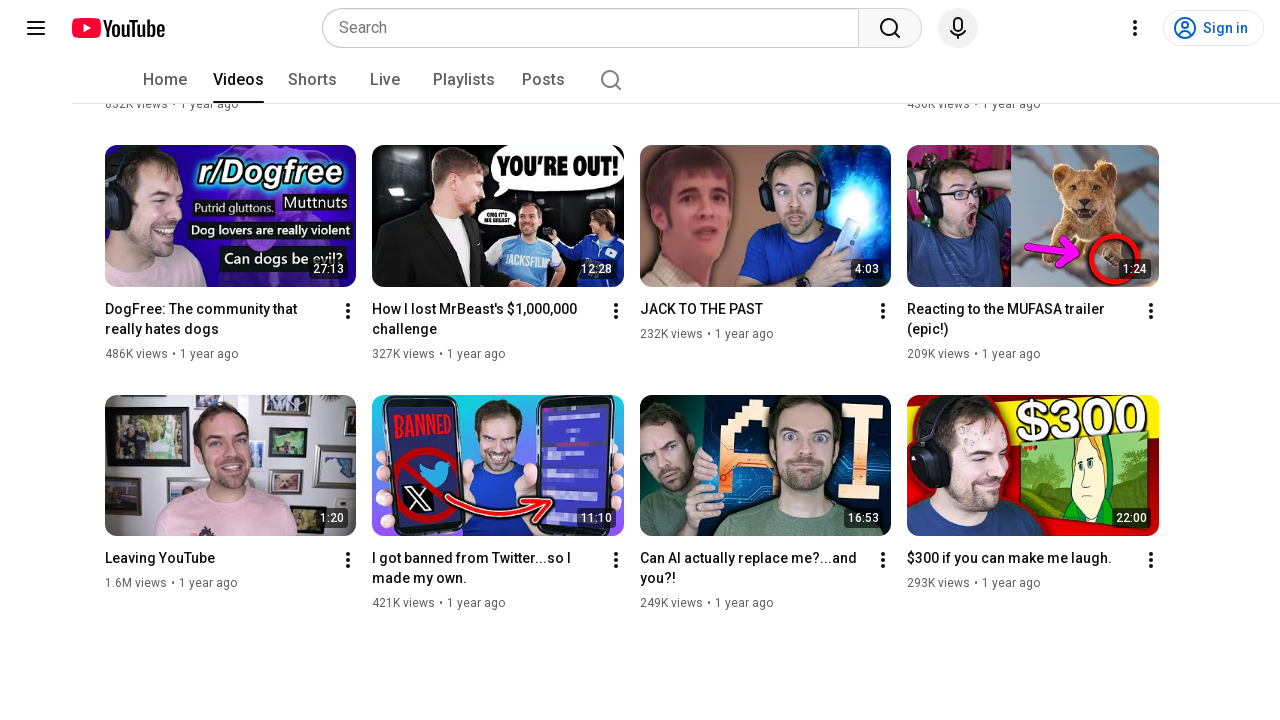

Waited 3 seconds for new videos to load
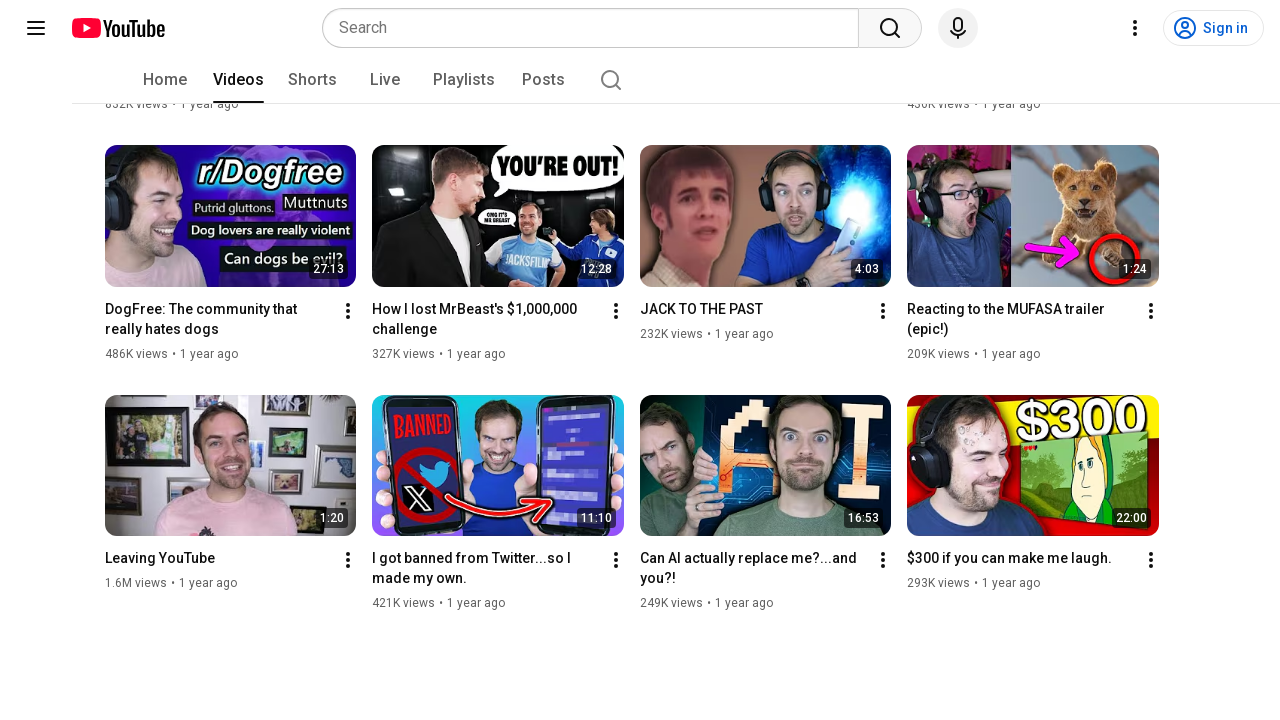

Pressed End key to scroll to bottom of YouTube videos page
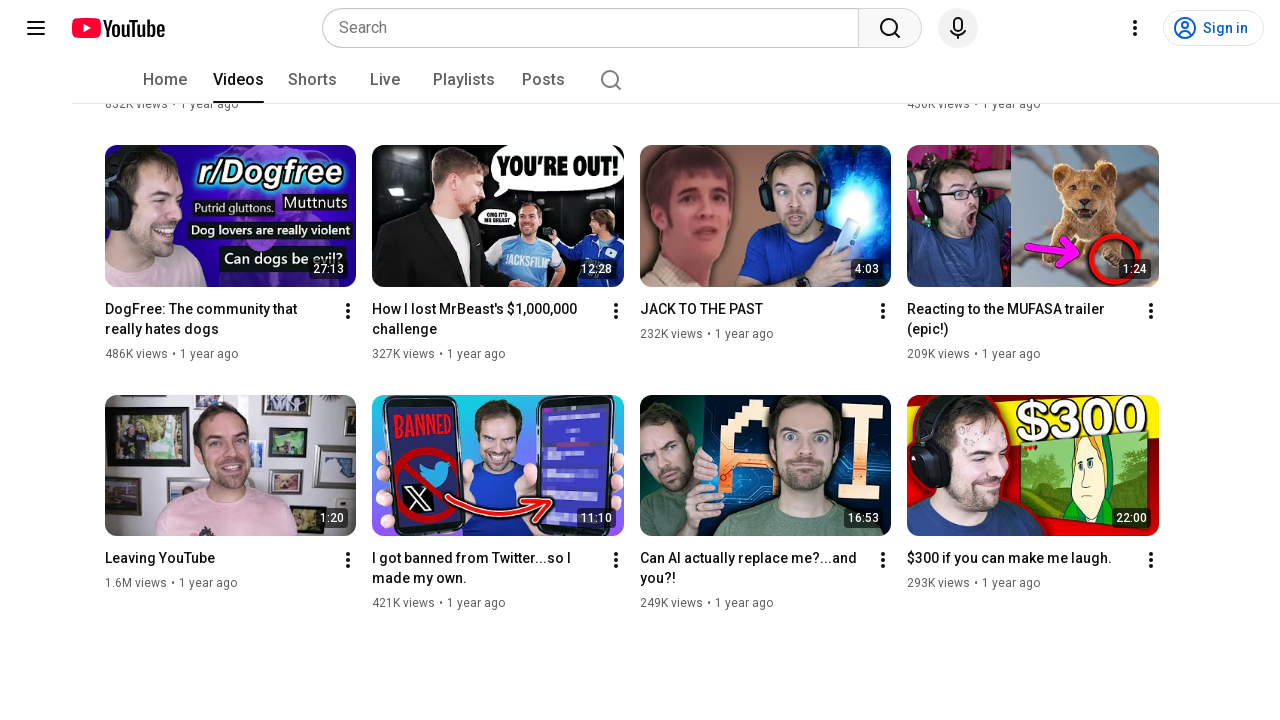

Waited 3 seconds for new videos to load
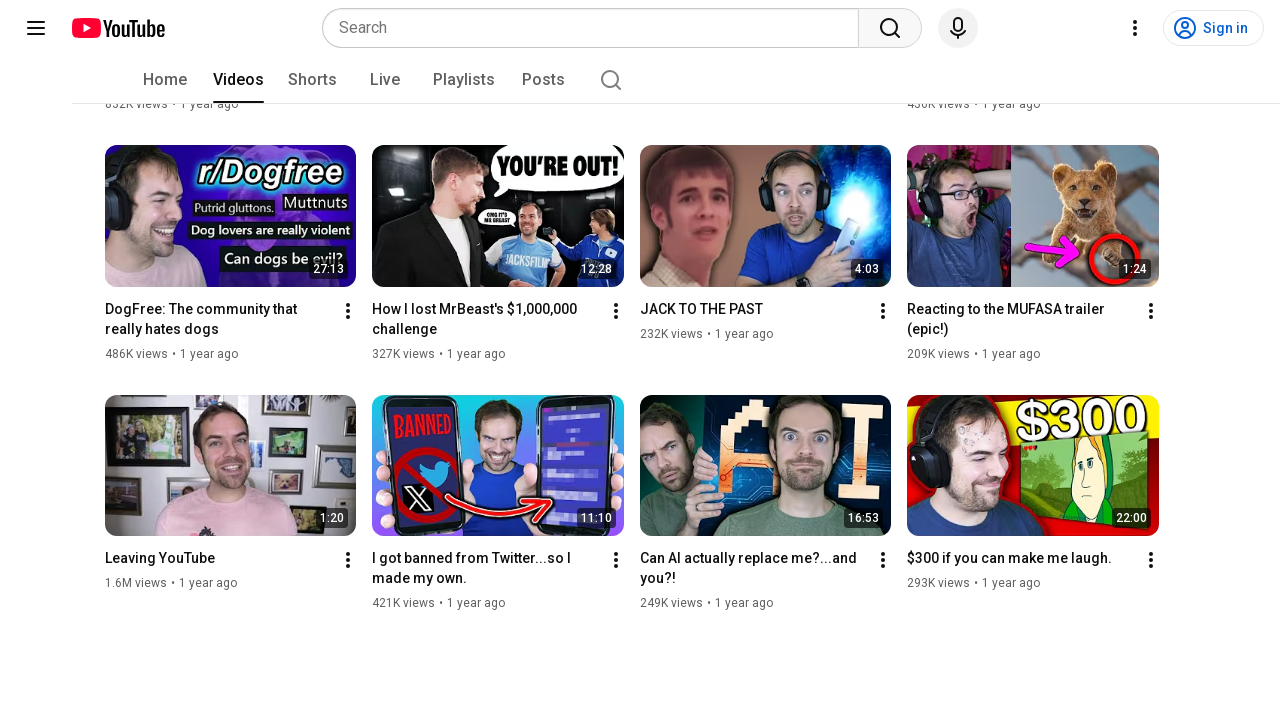

Pressed End key to scroll to bottom of YouTube videos page
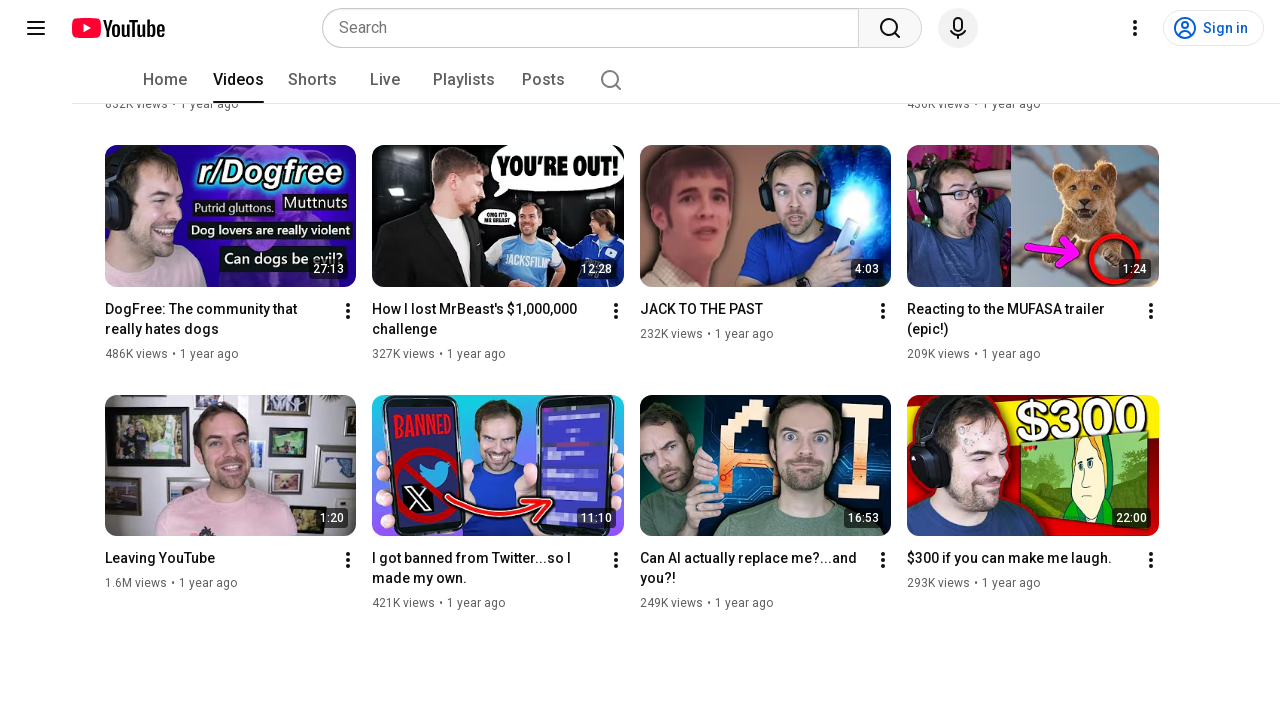

Waited 3 seconds for new videos to load
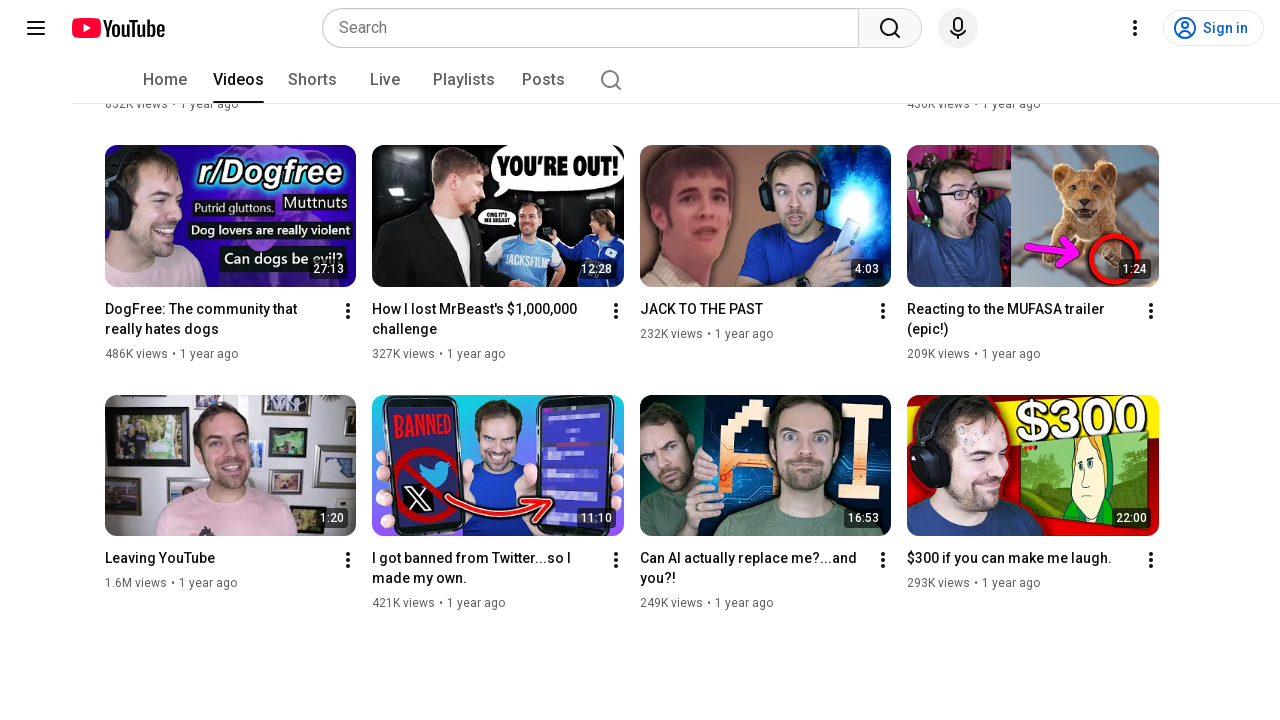

Pressed End key to scroll to bottom of YouTube videos page
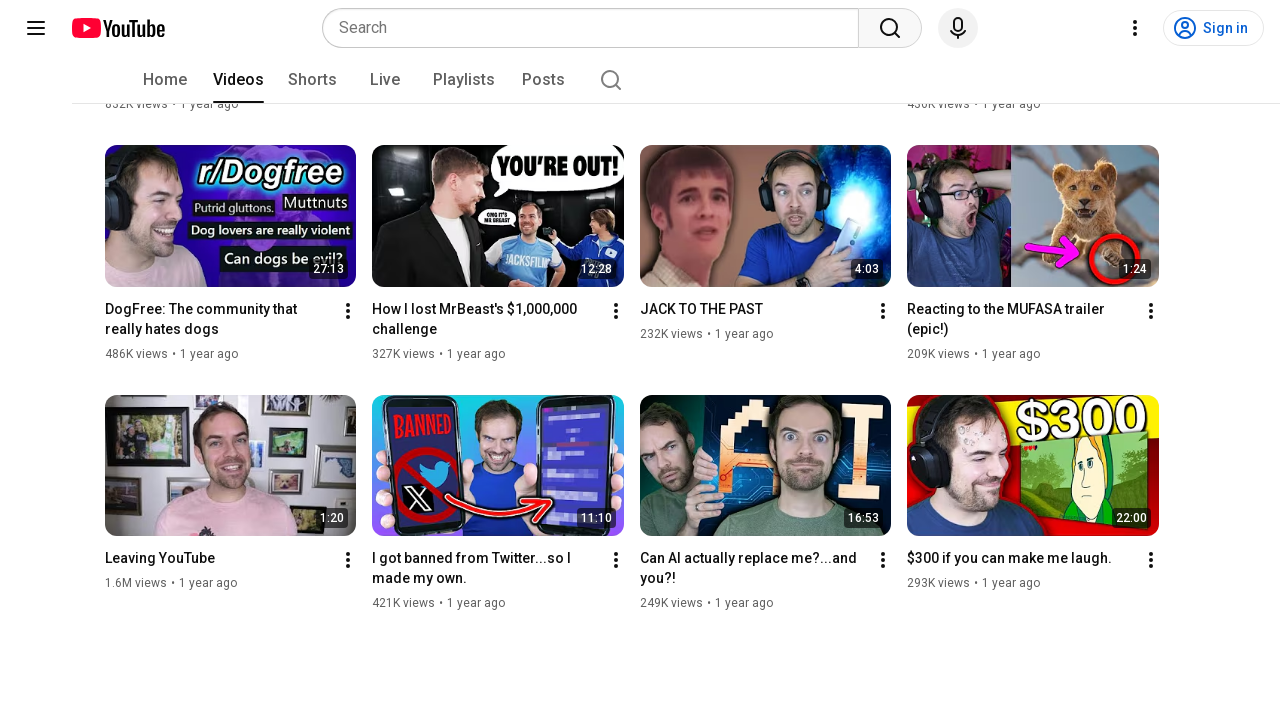

Waited 3 seconds for new videos to load
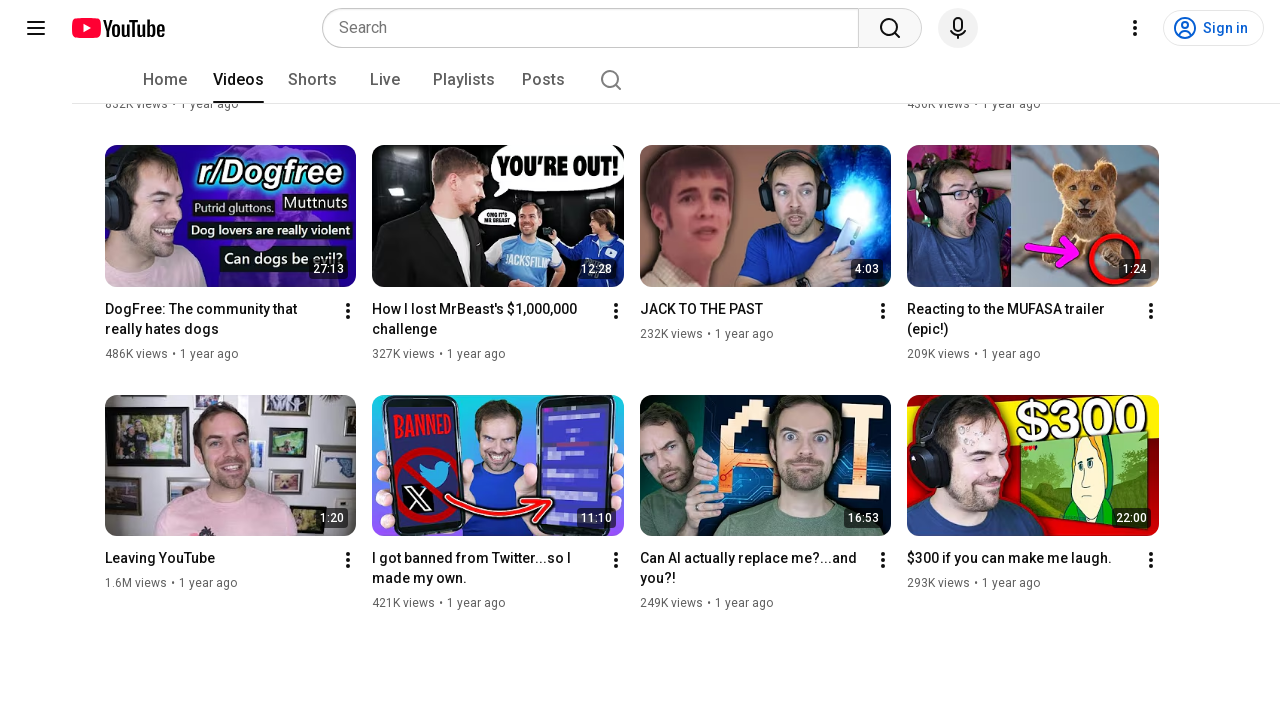

Pressed End key to scroll to bottom of YouTube videos page
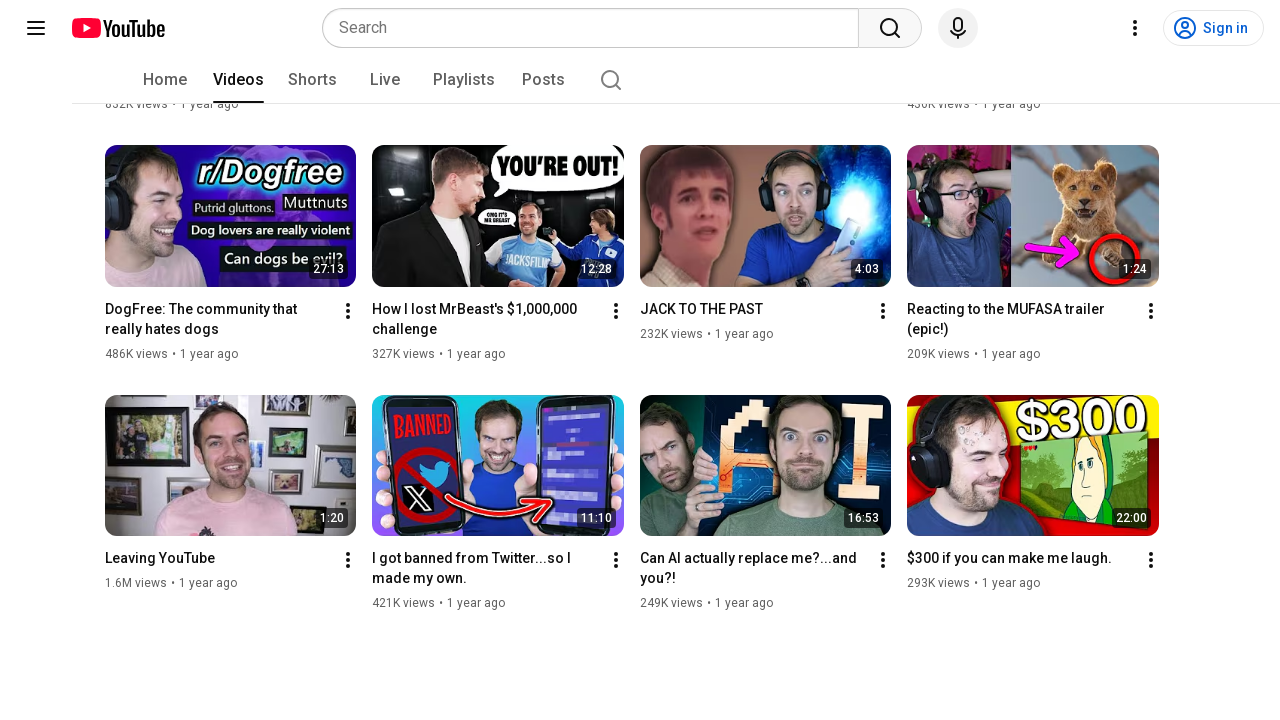

Waited 3 seconds for new videos to load
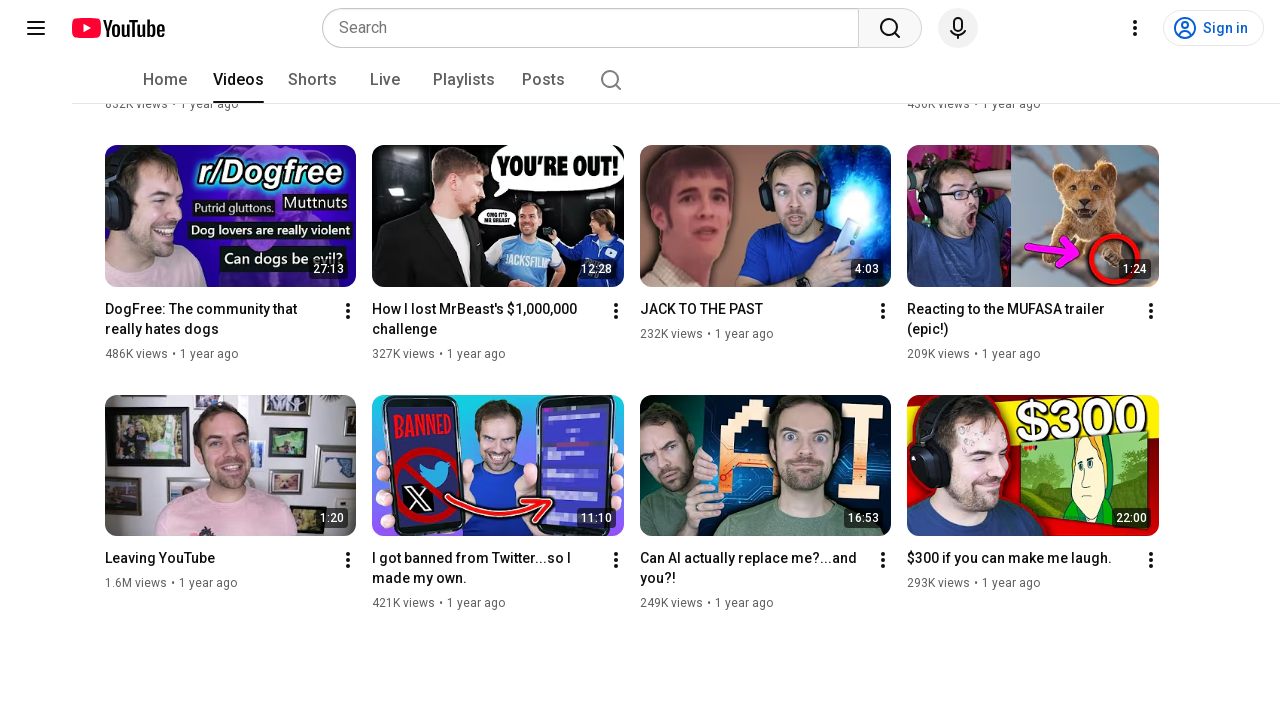

Pressed End key to scroll to bottom of YouTube videos page
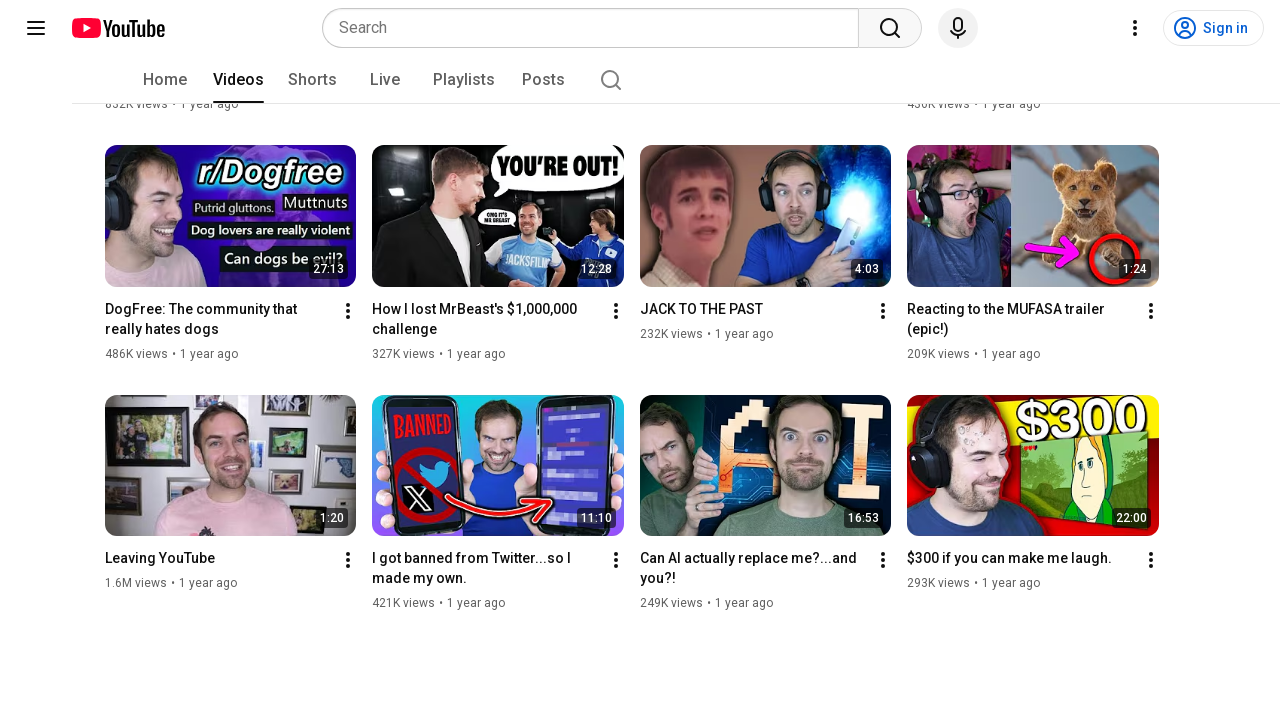

Waited 3 seconds for new videos to load
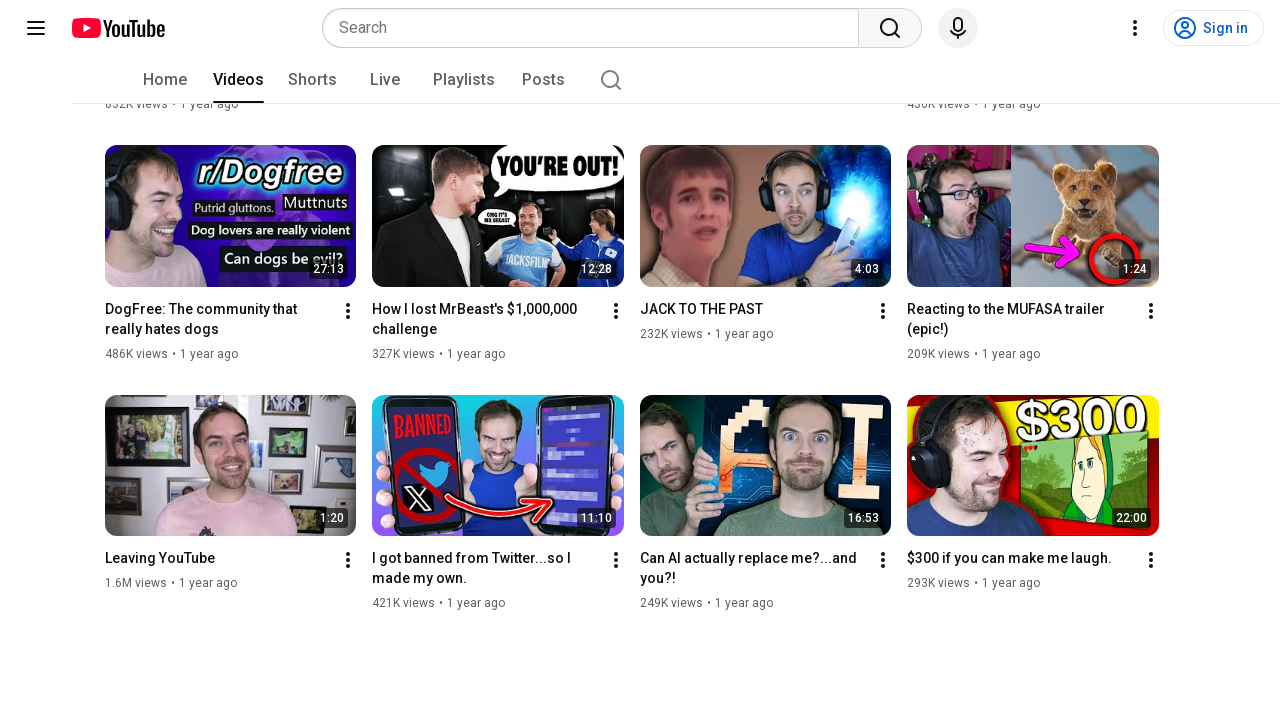

Pressed End key to scroll to bottom of YouTube videos page
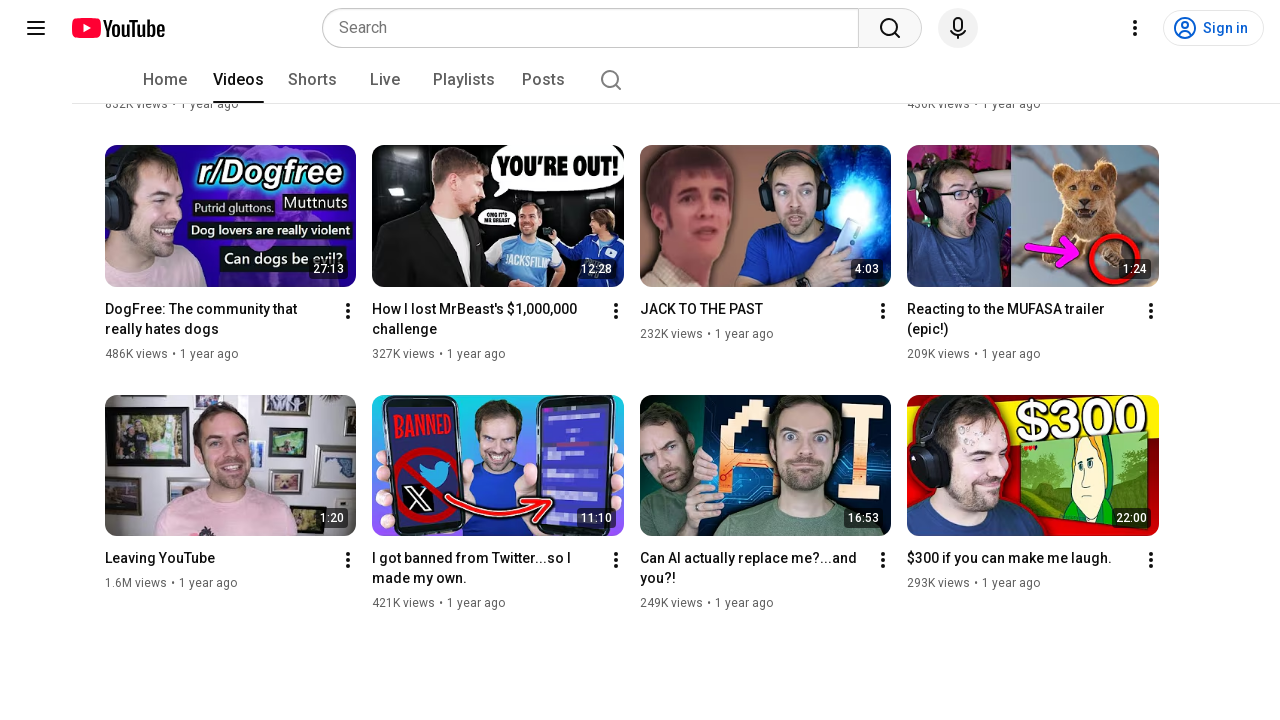

Waited 3 seconds for new videos to load
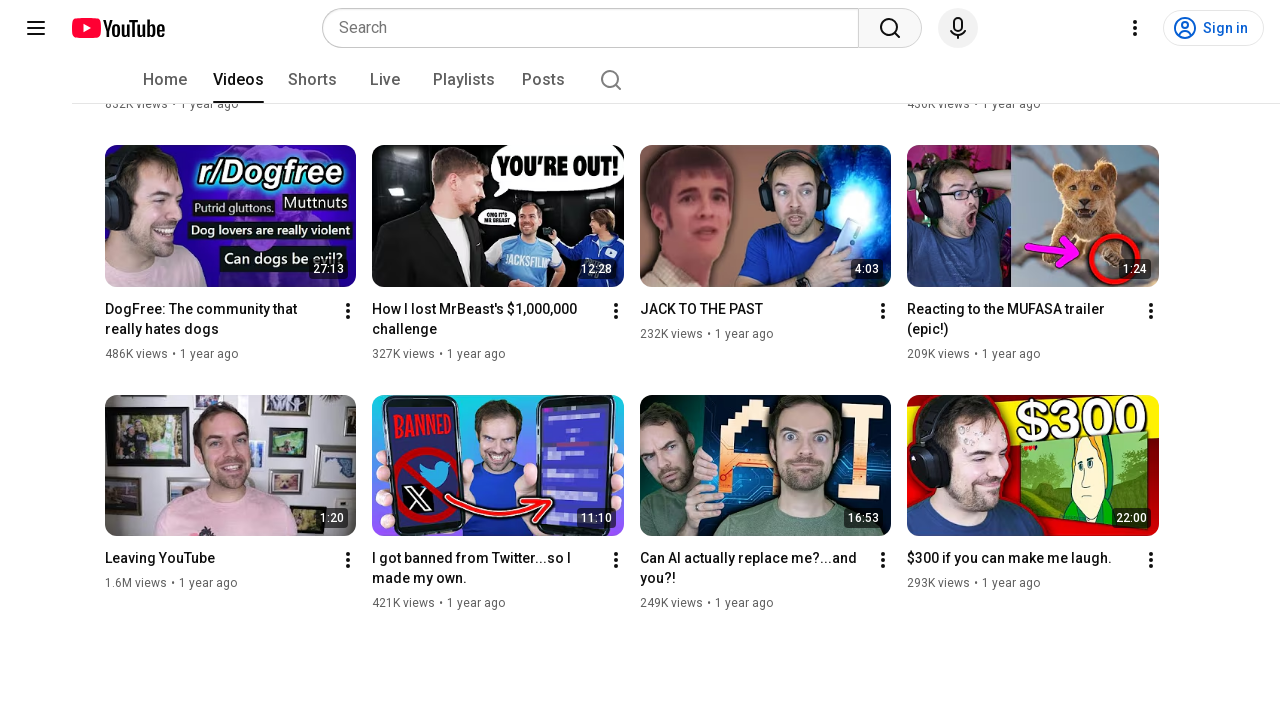

Pressed End key to scroll to bottom of YouTube videos page
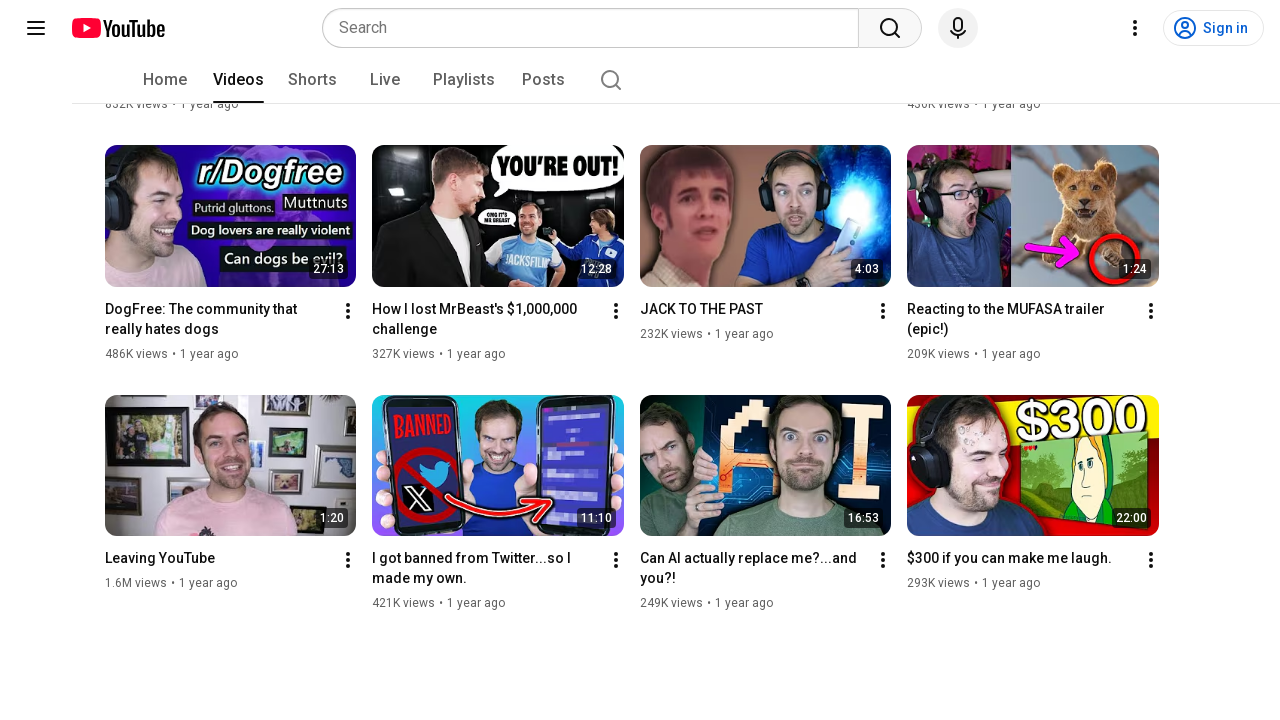

Waited 3 seconds for new videos to load
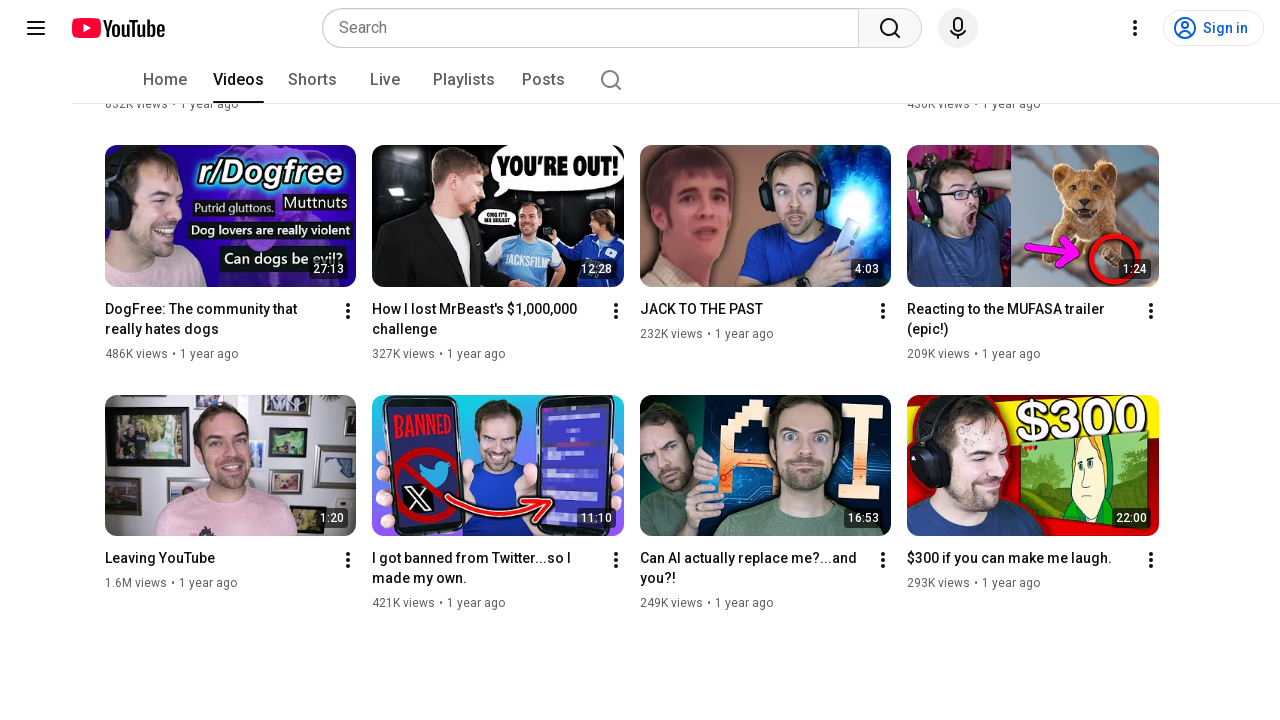

Pressed End key to scroll to bottom of YouTube videos page
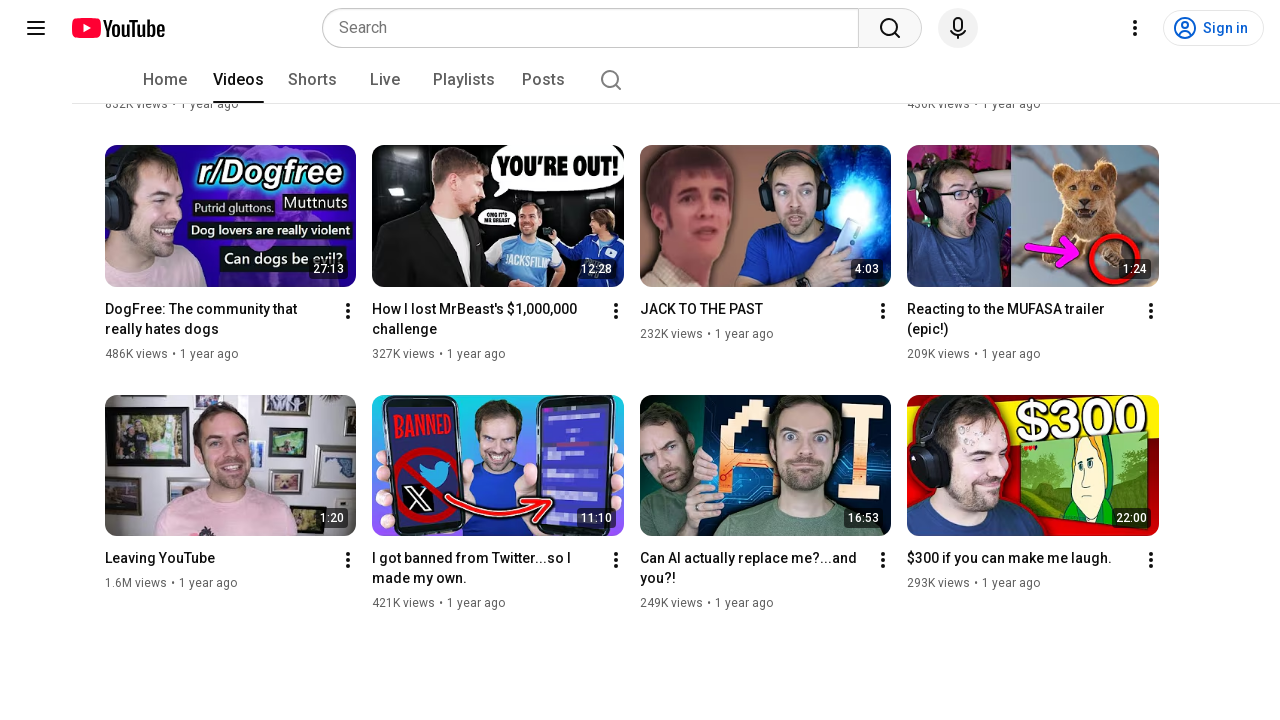

Waited 3 seconds for new videos to load
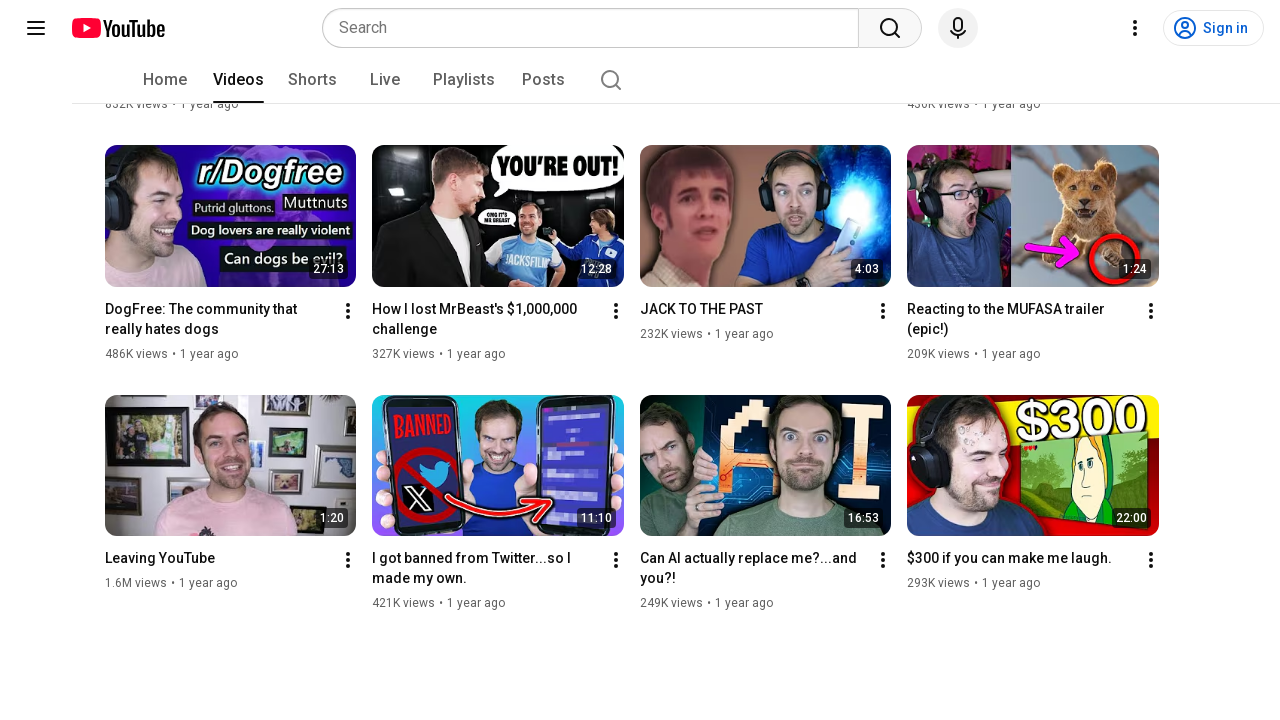

Pressed End key to scroll to bottom of YouTube videos page
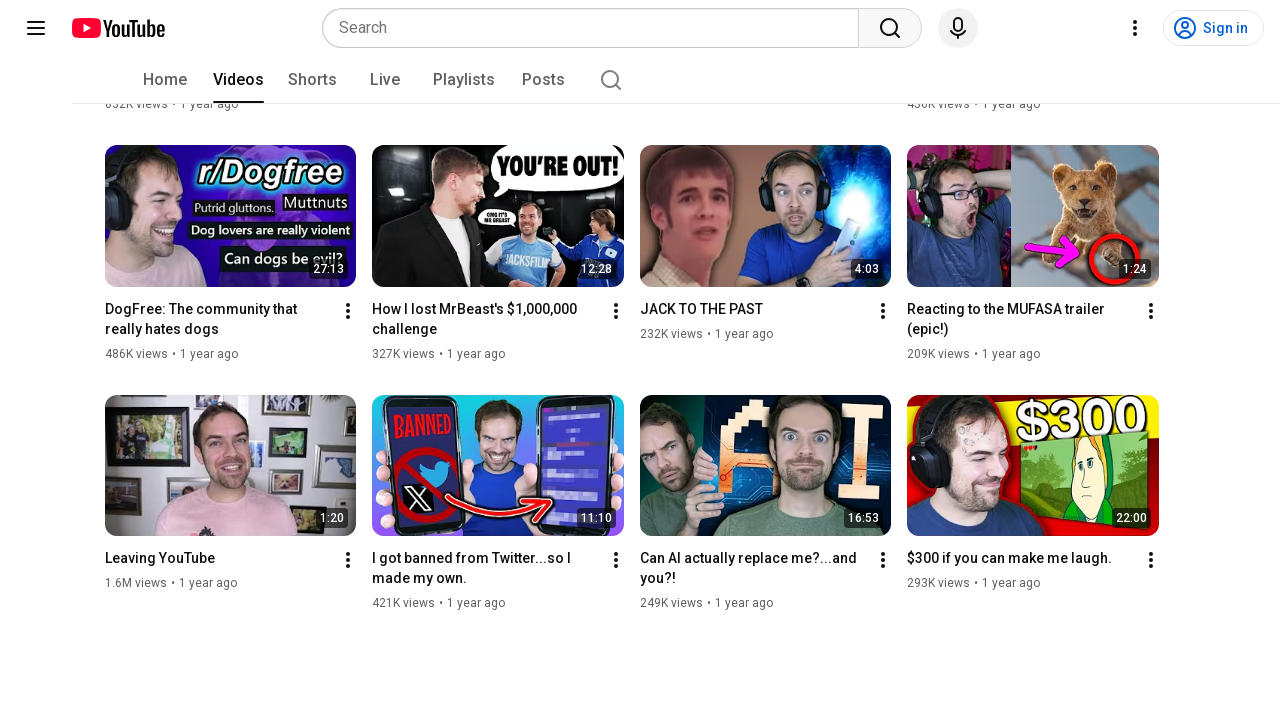

Waited 3 seconds for new videos to load
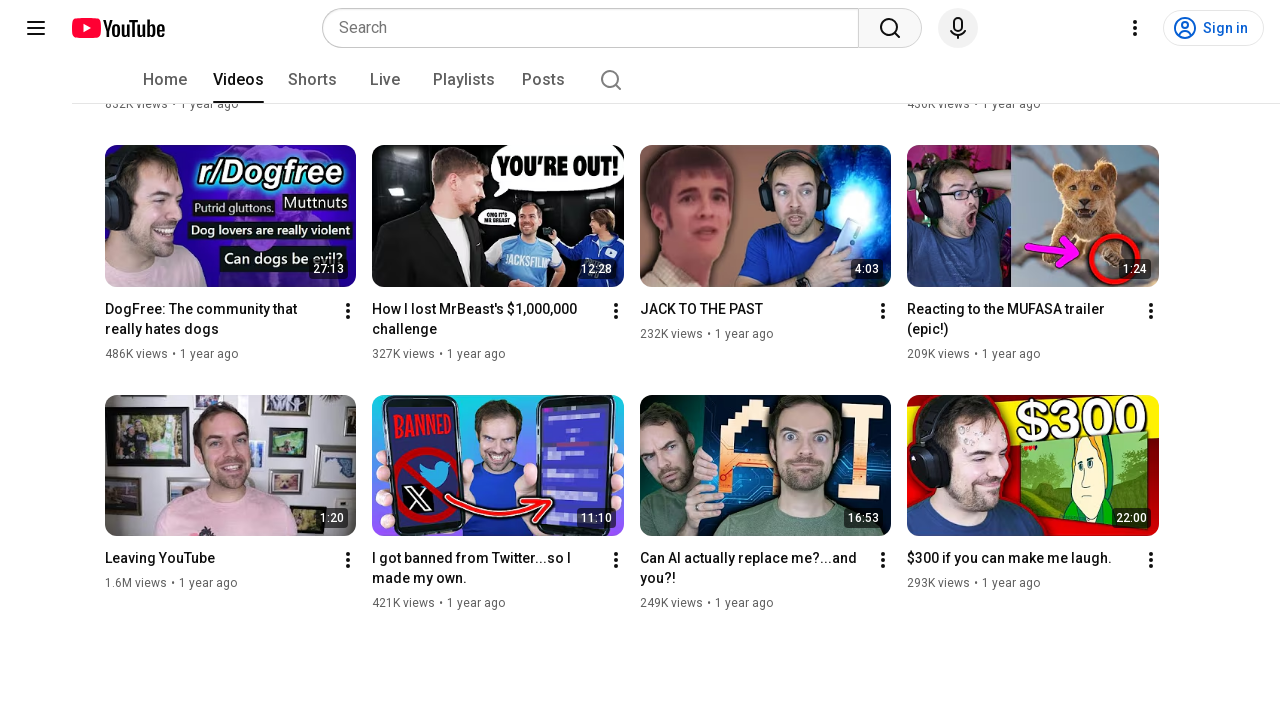

Pressed End key to scroll to bottom of YouTube videos page
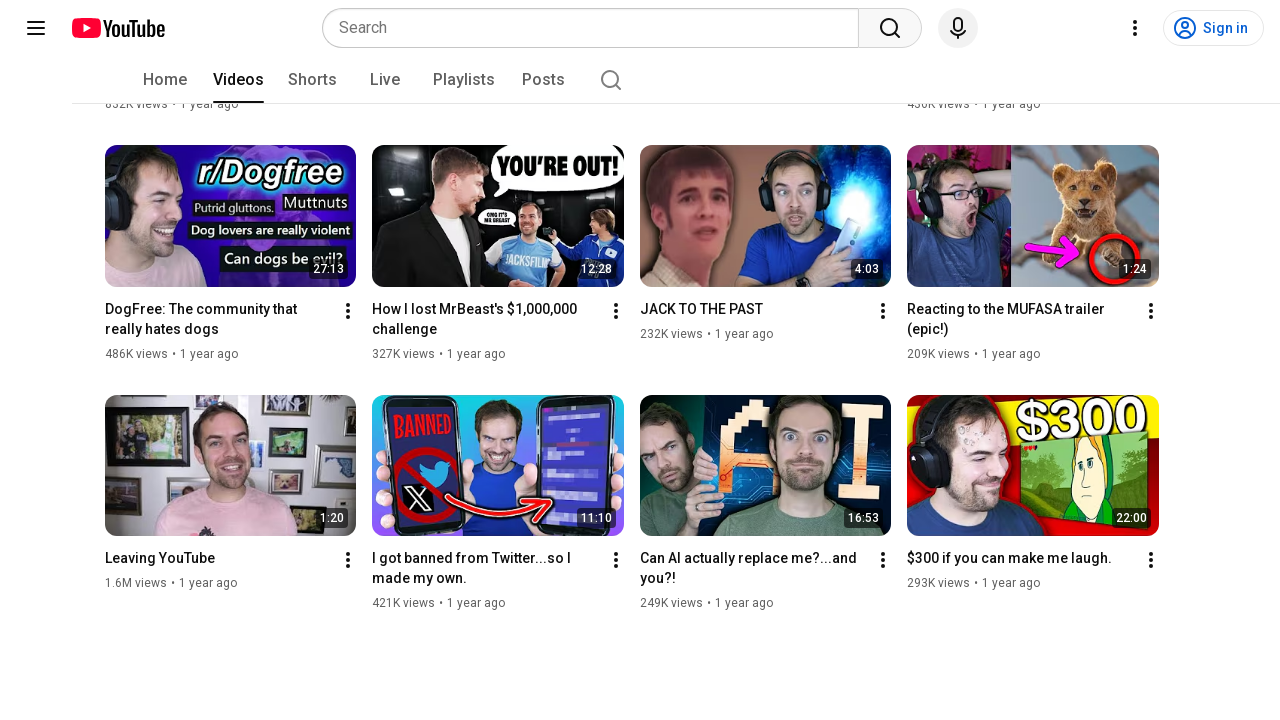

Waited 3 seconds for new videos to load
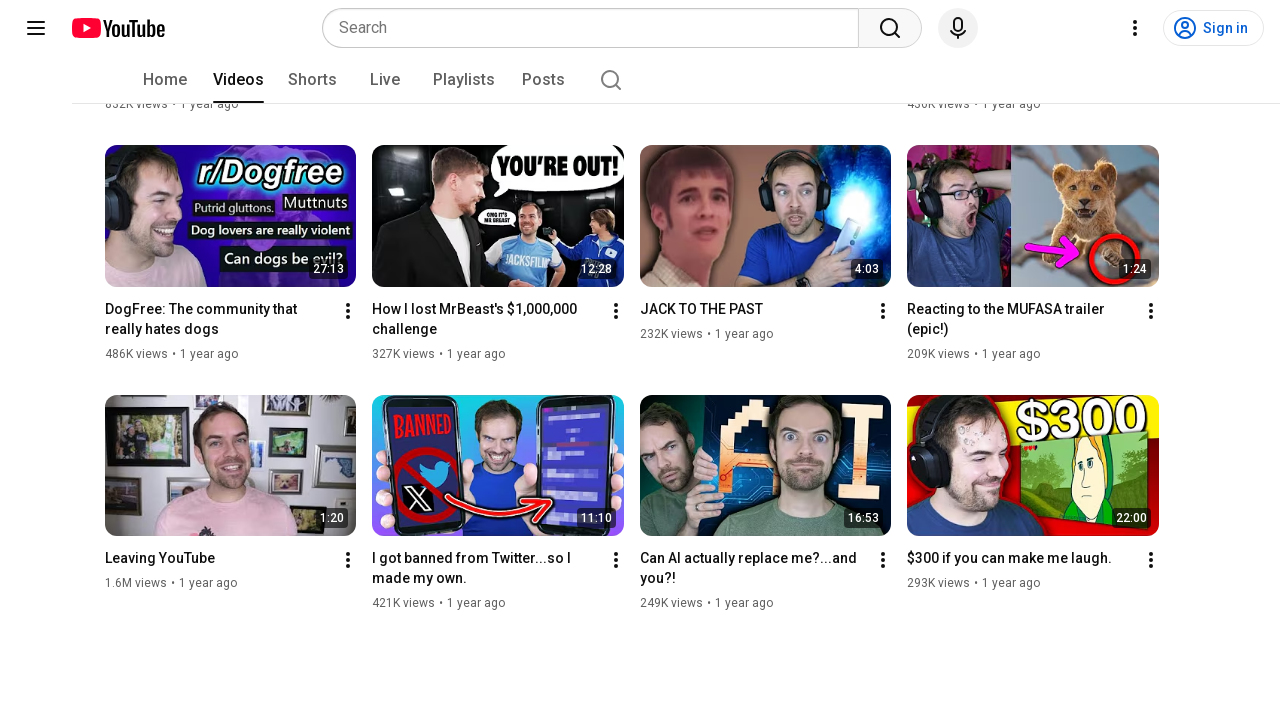

Pressed End key to scroll to bottom of YouTube videos page
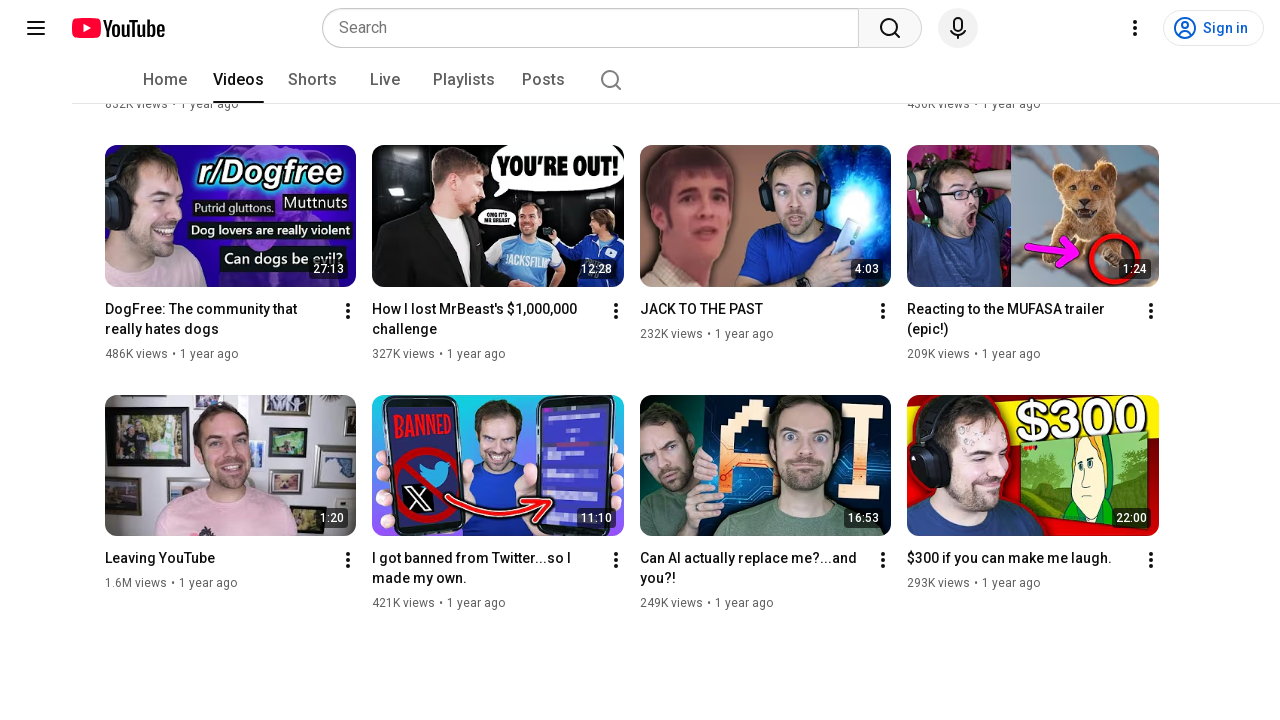

Waited 3 seconds for new videos to load
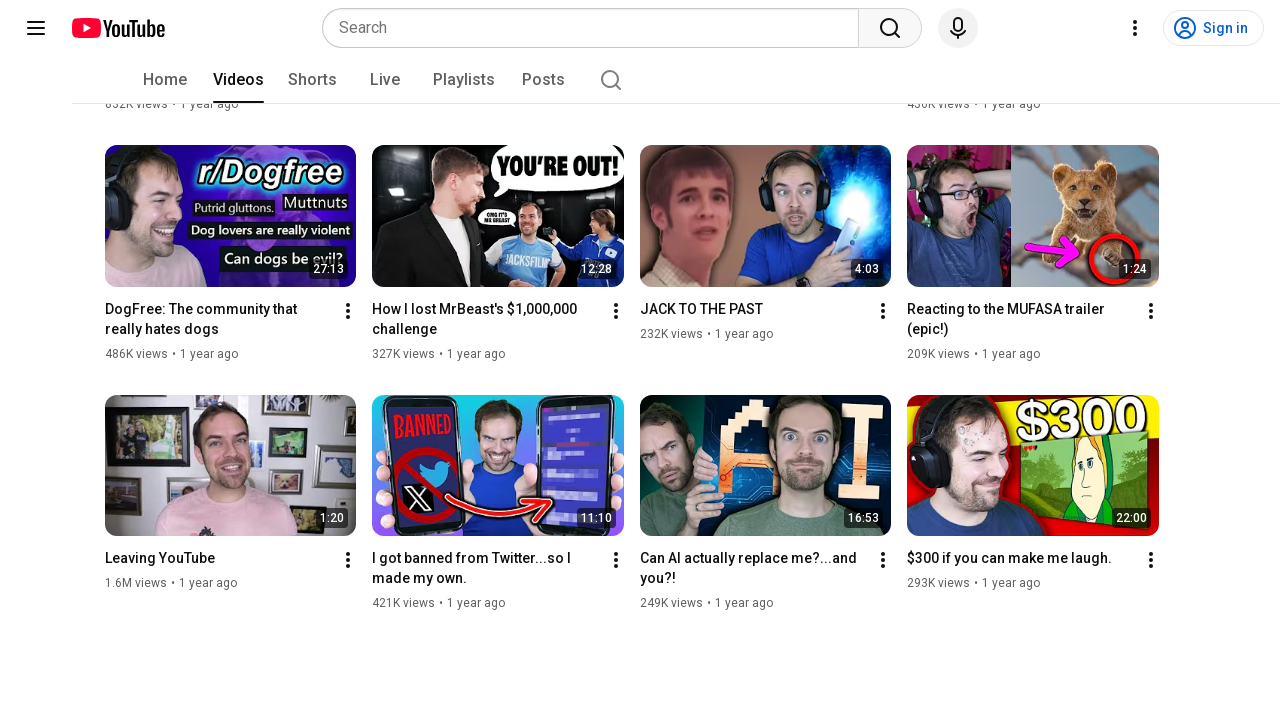

Pressed End key to scroll to bottom of YouTube videos page
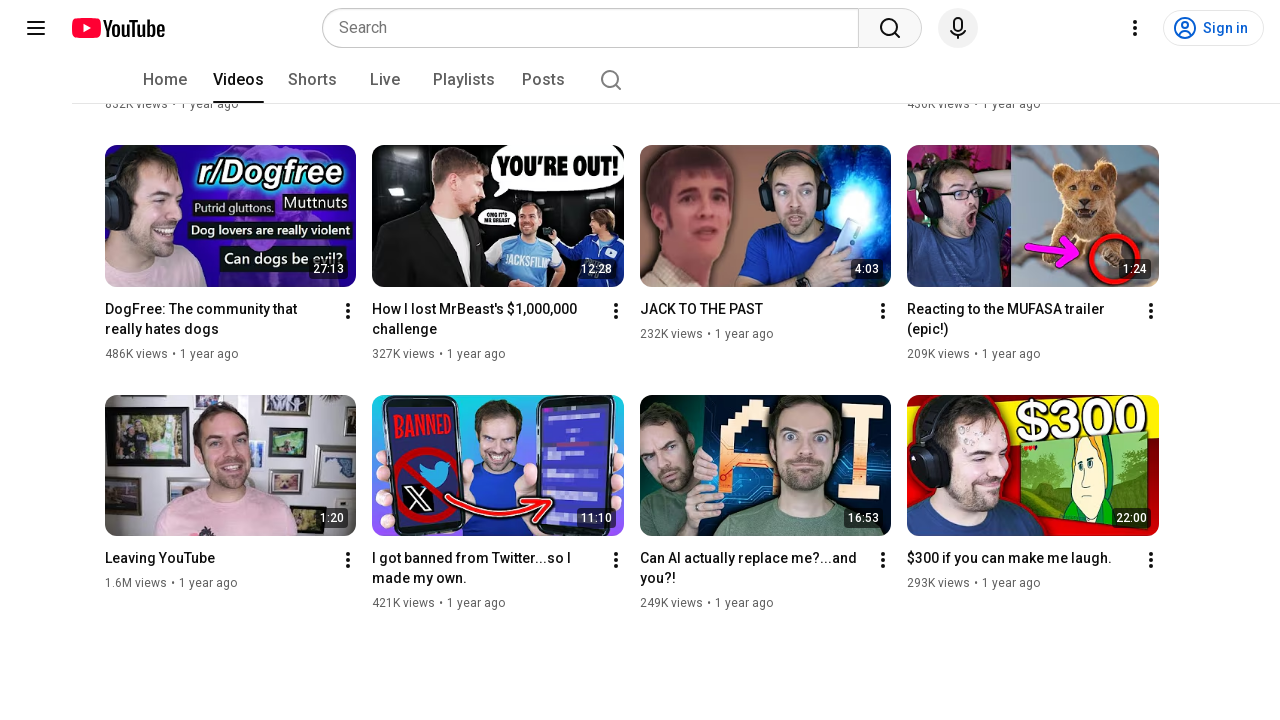

Waited 3 seconds for new videos to load
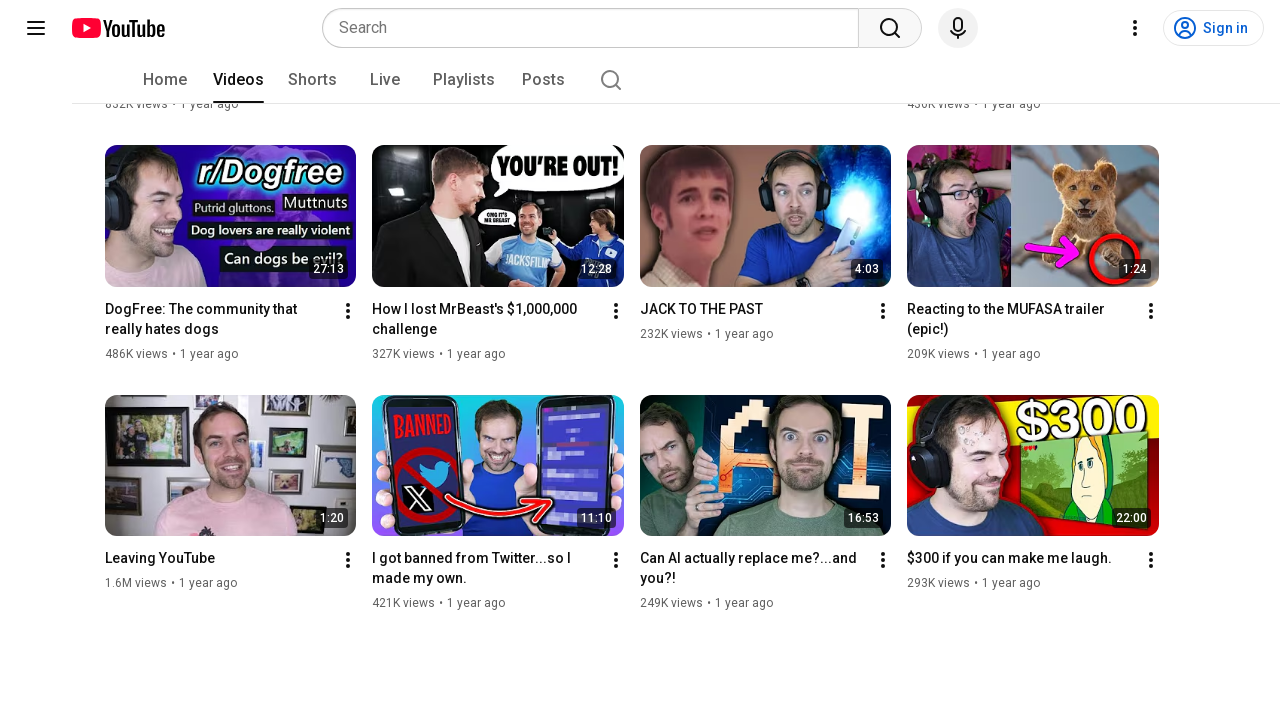

Pressed End key to scroll to bottom of YouTube videos page
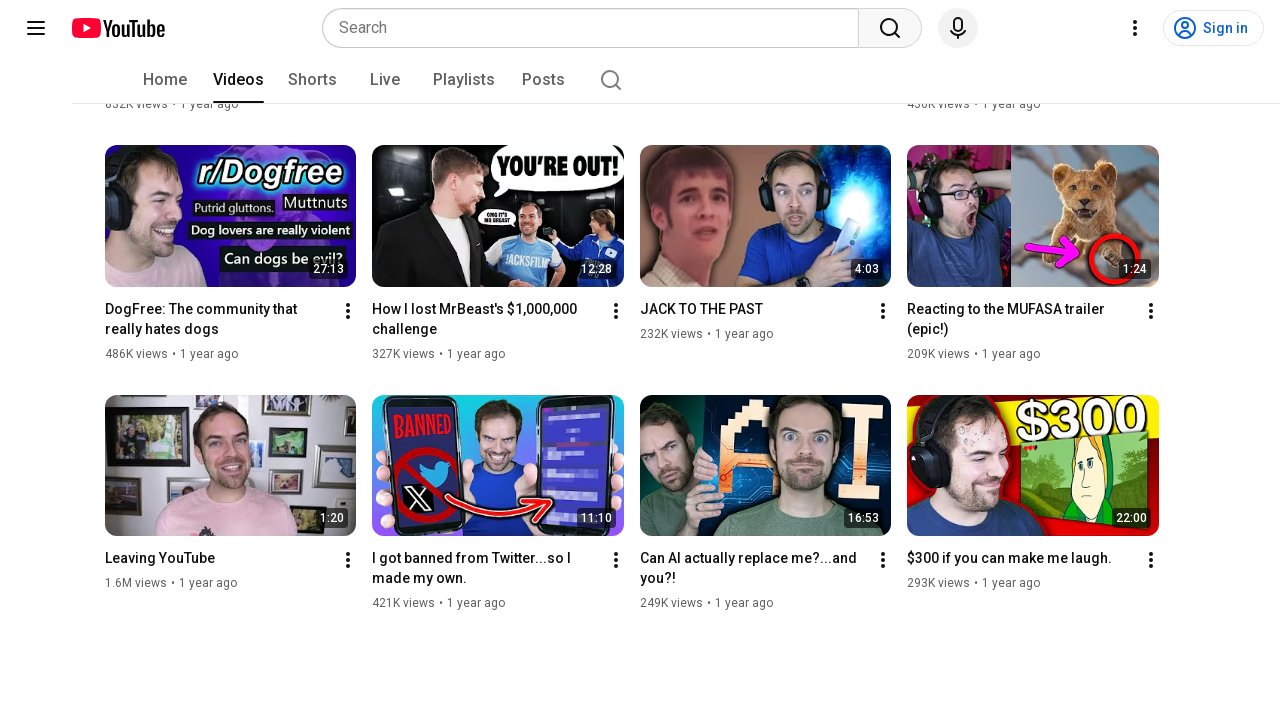

Waited 3 seconds for new videos to load
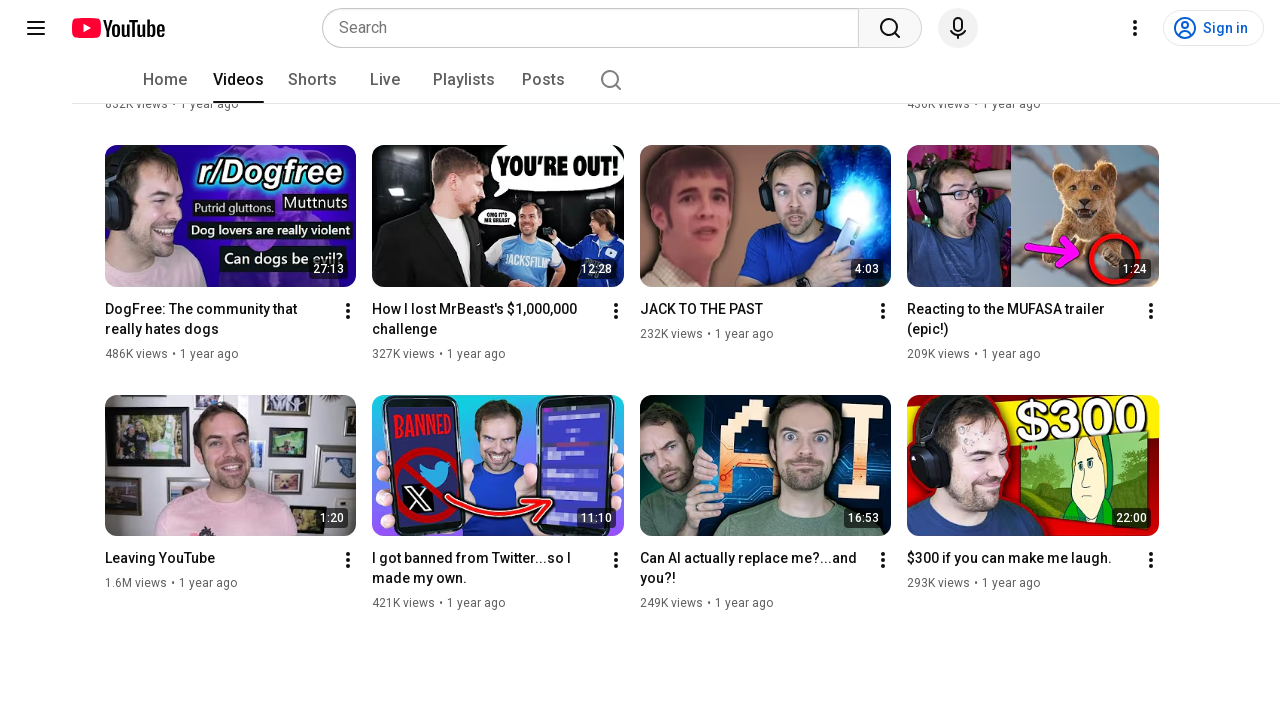

Pressed End key to scroll to bottom of YouTube videos page
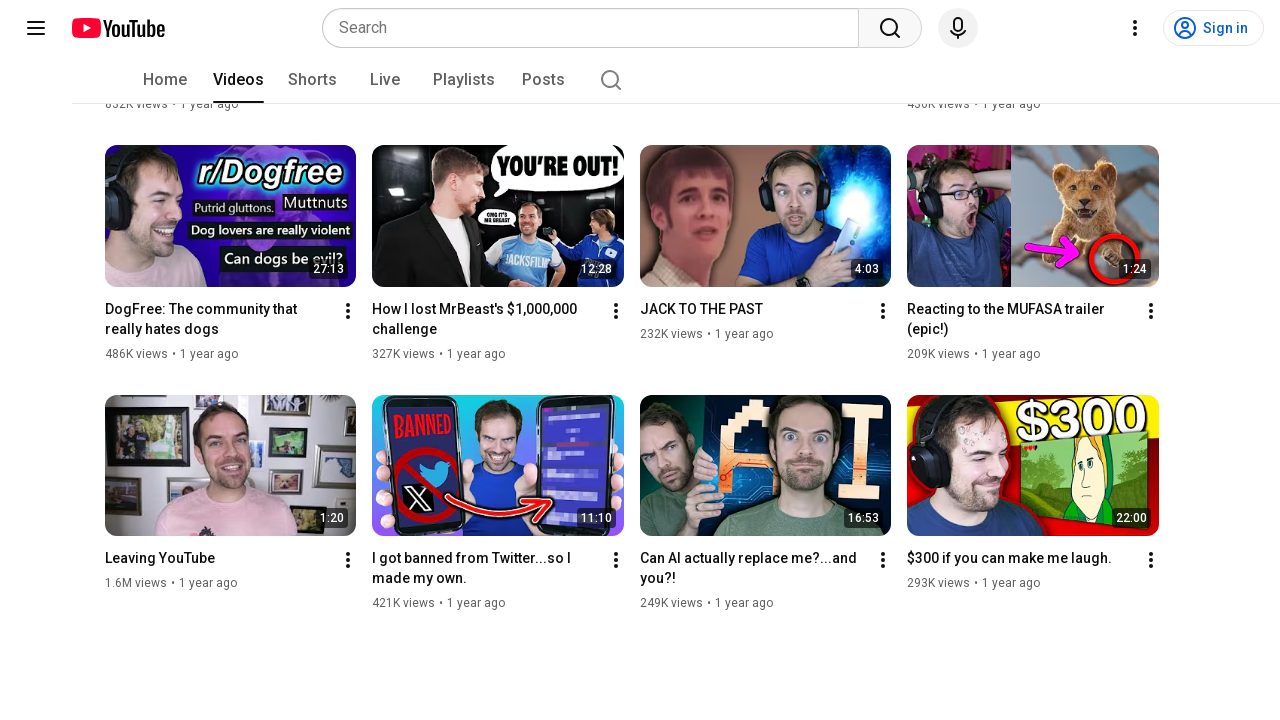

Waited 3 seconds for new videos to load
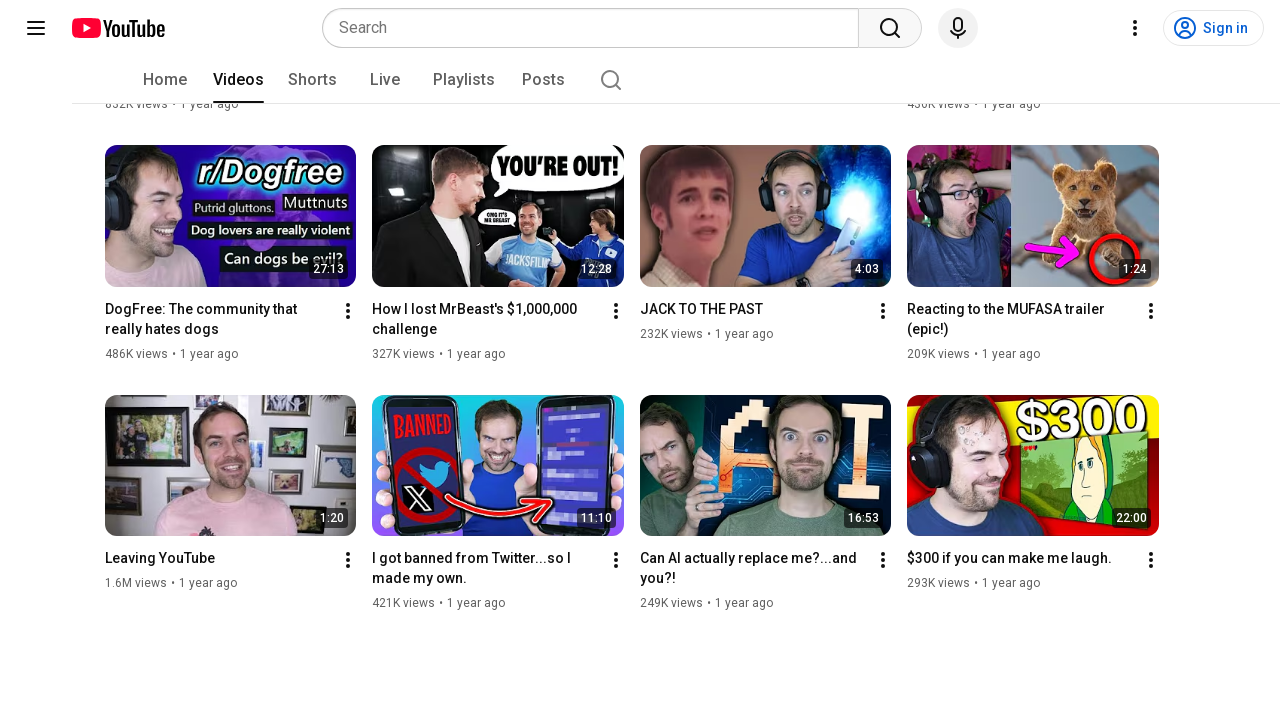

Pressed End key to scroll to bottom of YouTube videos page
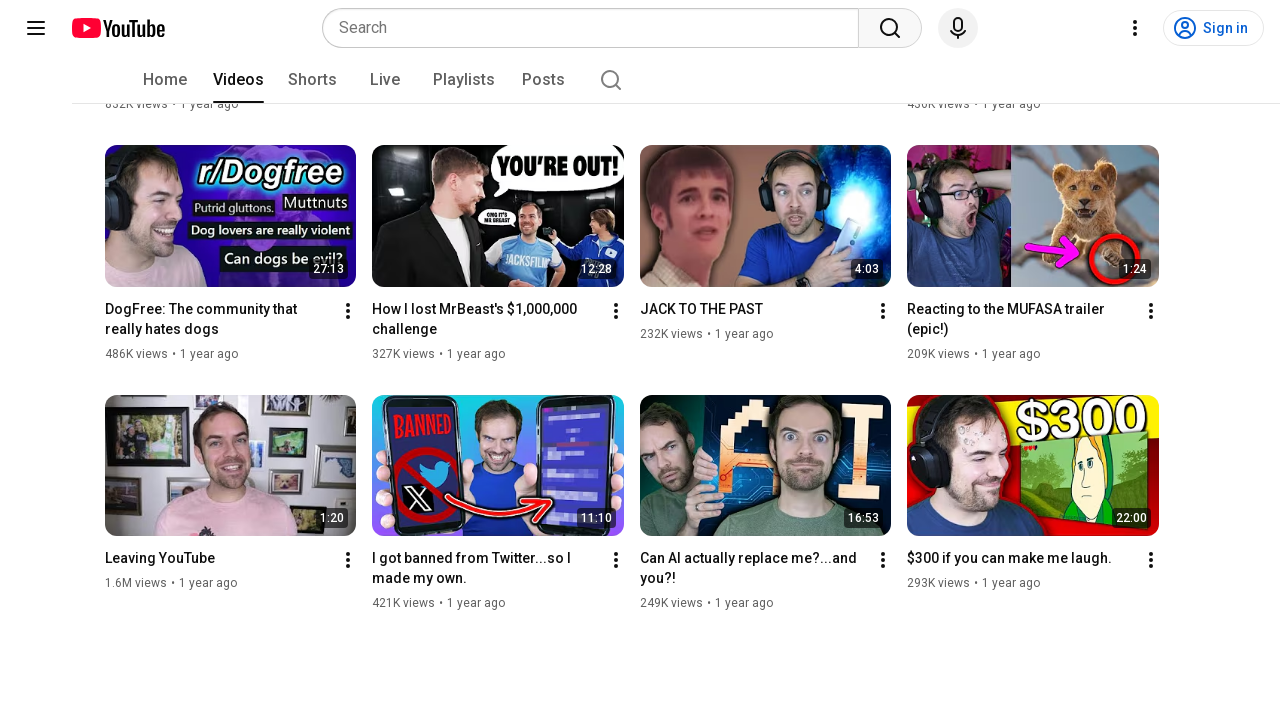

Waited 3 seconds for new videos to load
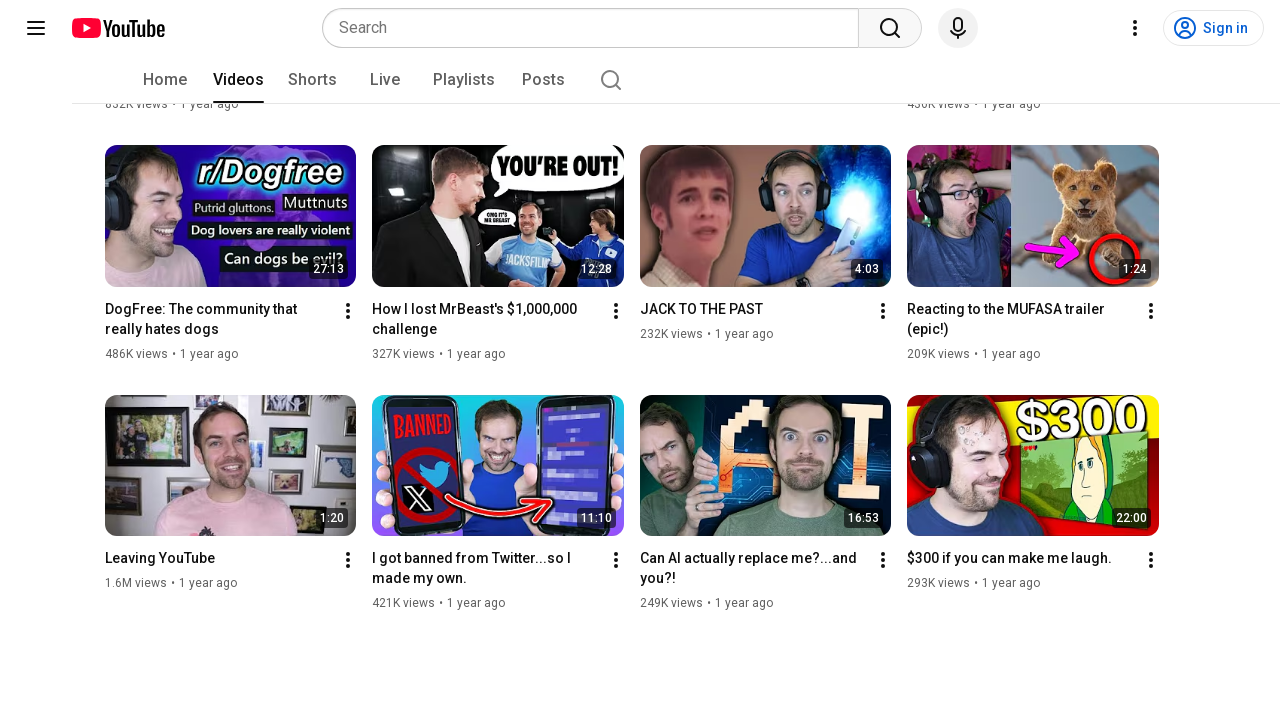

Pressed End key to scroll to bottom of YouTube videos page
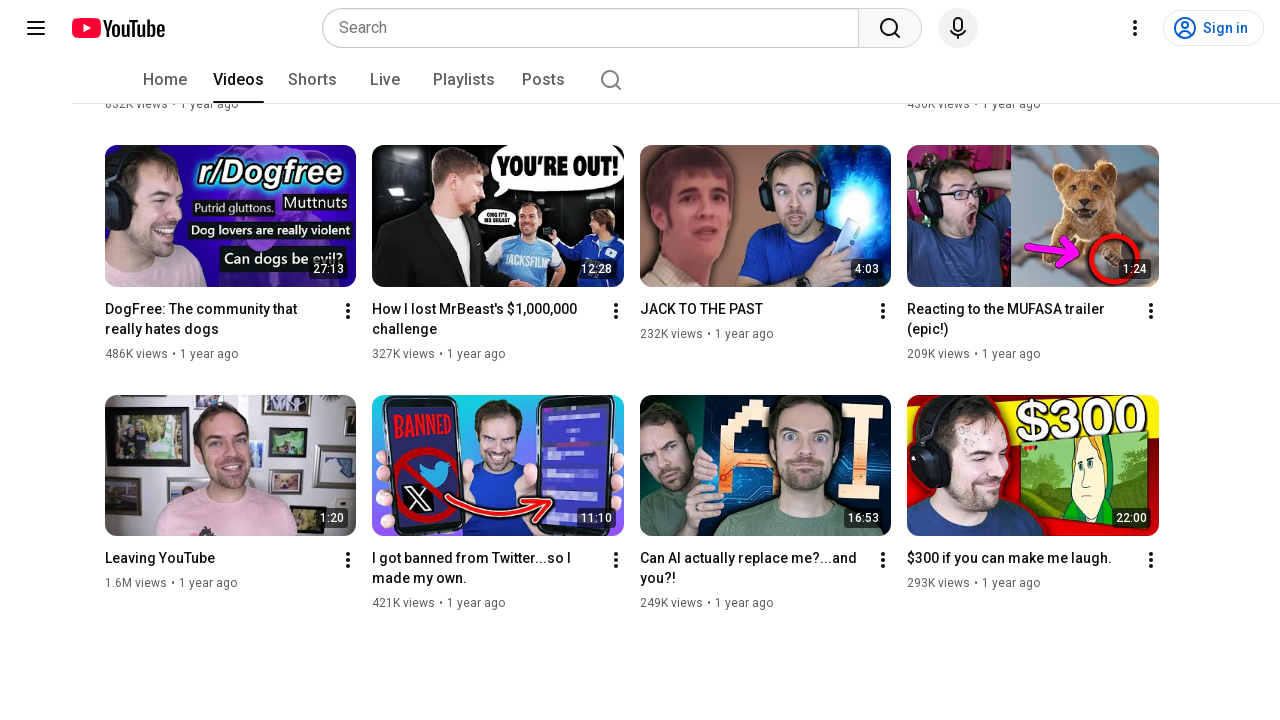

Waited 3 seconds for new videos to load
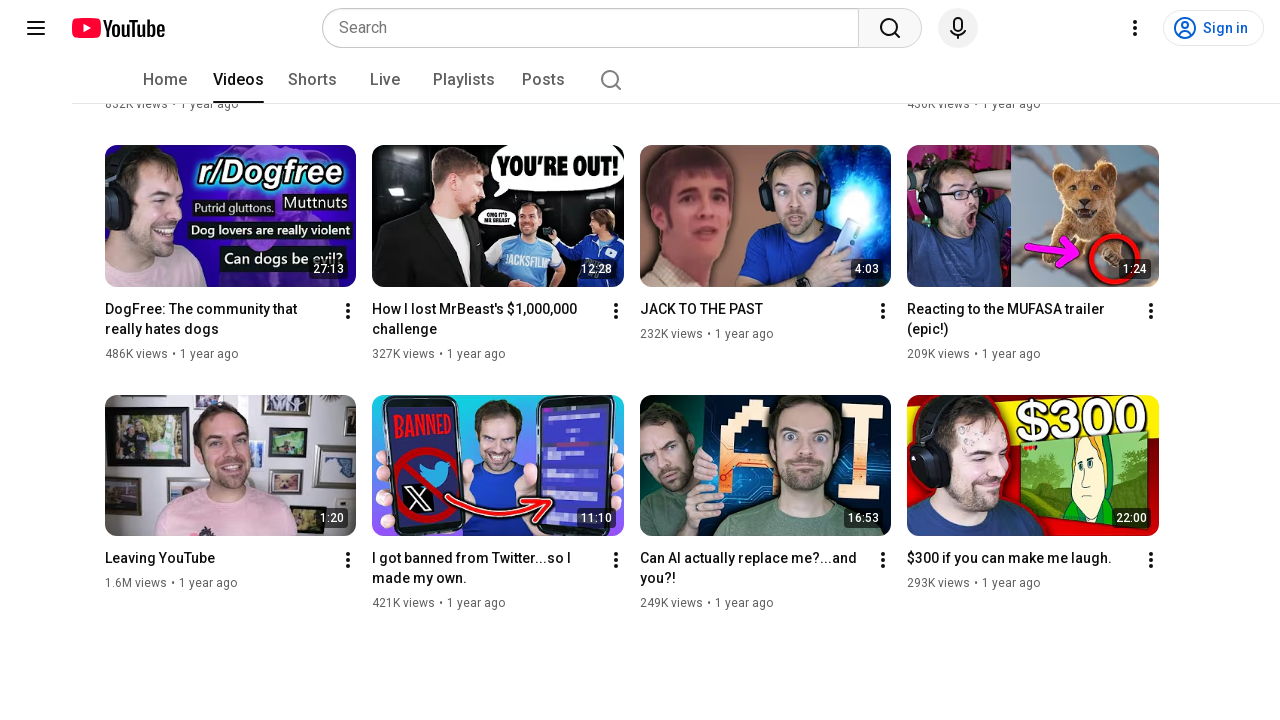

Pressed End key to scroll to bottom of YouTube videos page
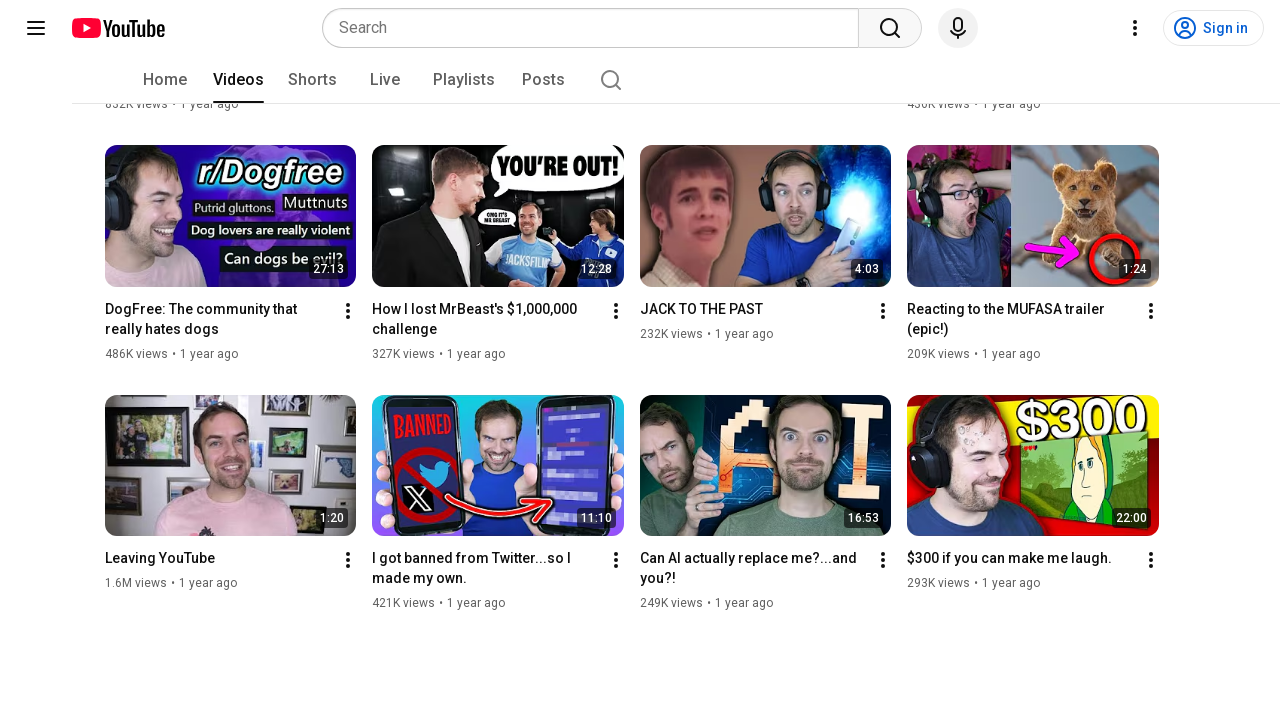

Waited 3 seconds for new videos to load
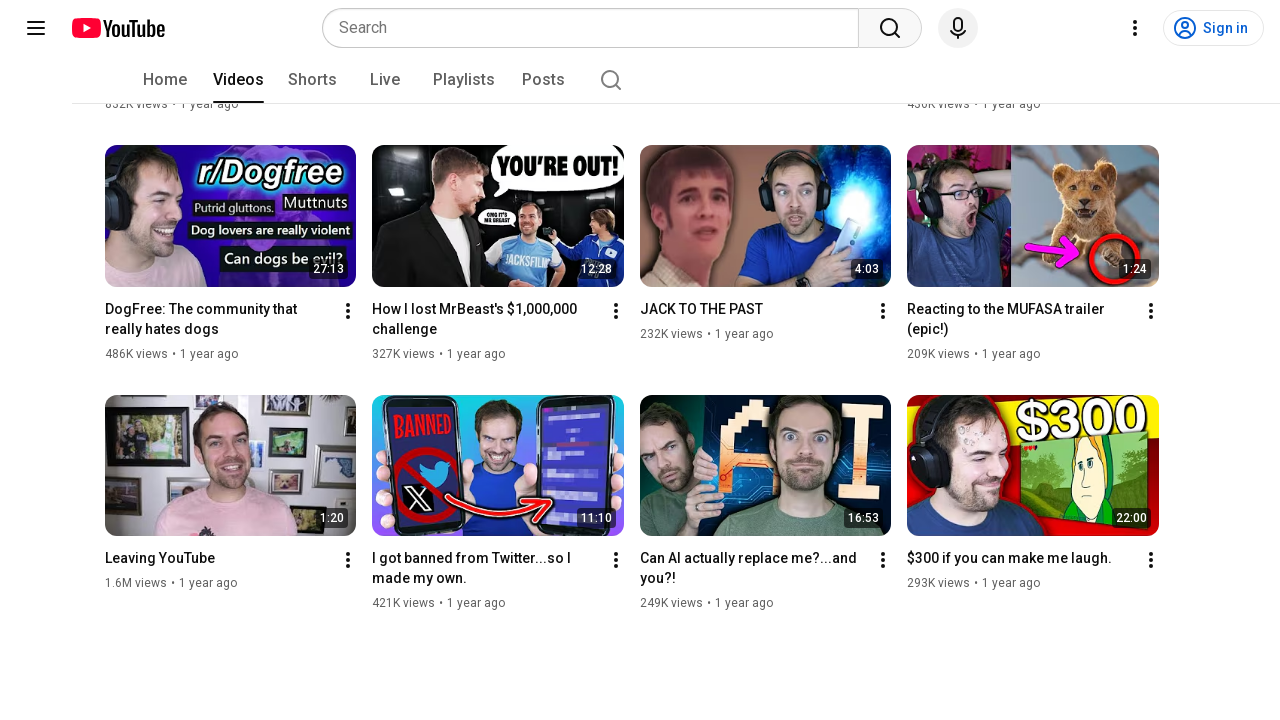

Pressed End key to scroll to bottom of YouTube videos page
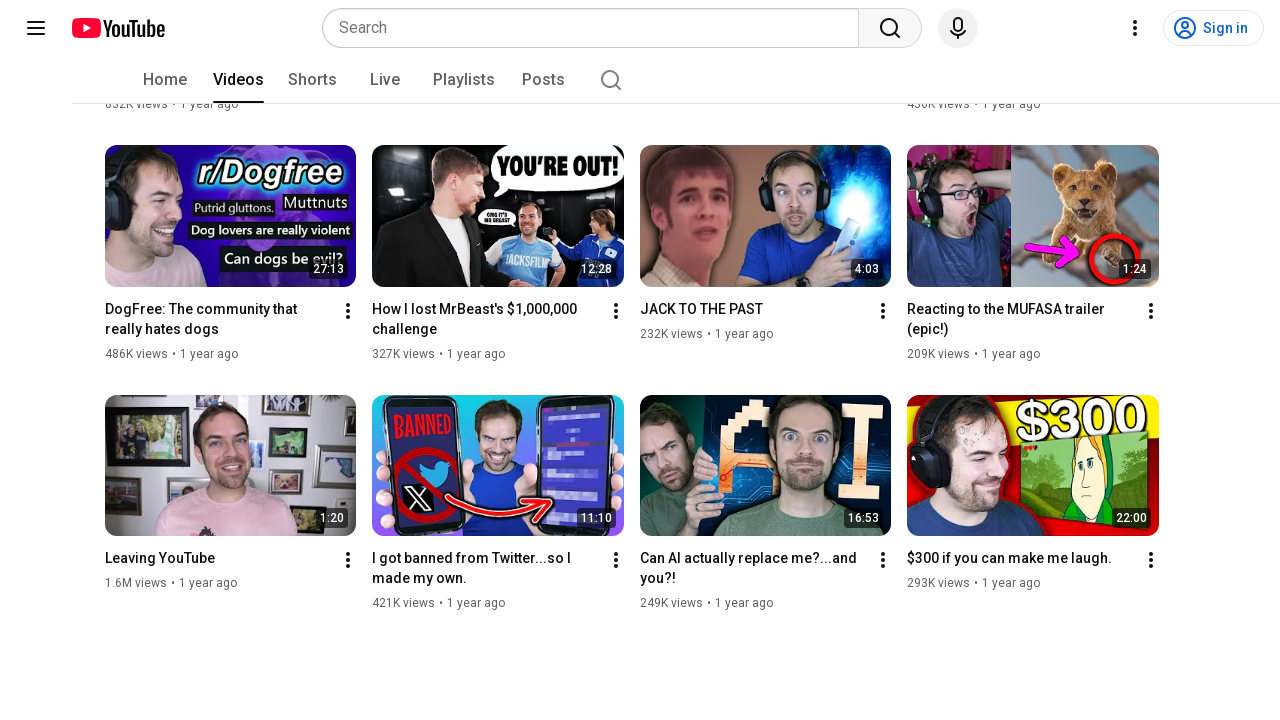

Waited 3 seconds for new videos to load
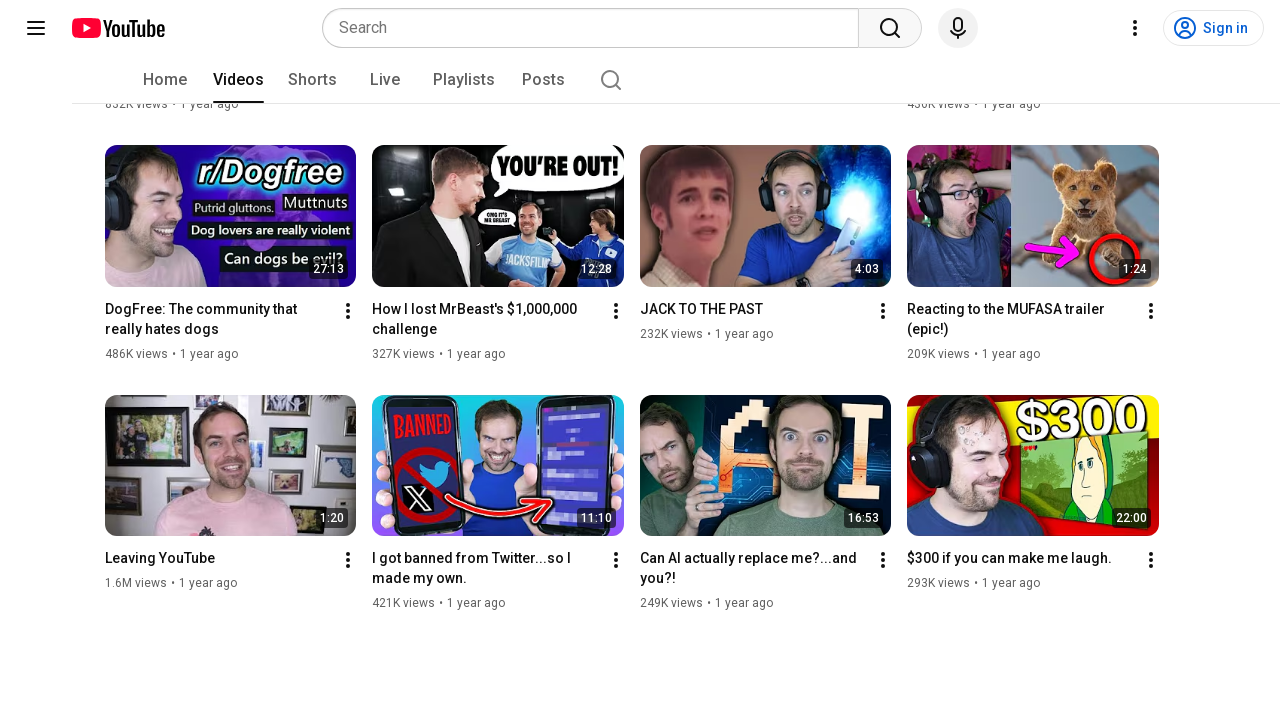

Pressed End key to scroll to bottom of YouTube videos page
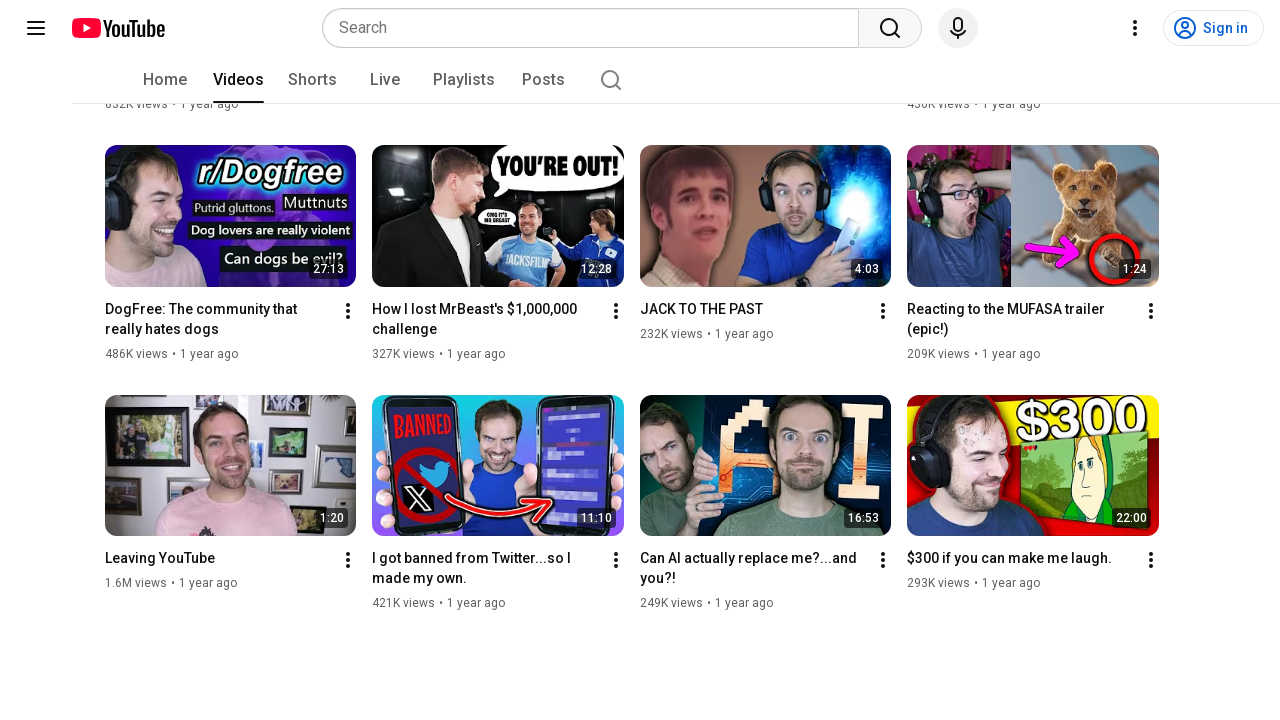

Waited 3 seconds for new videos to load
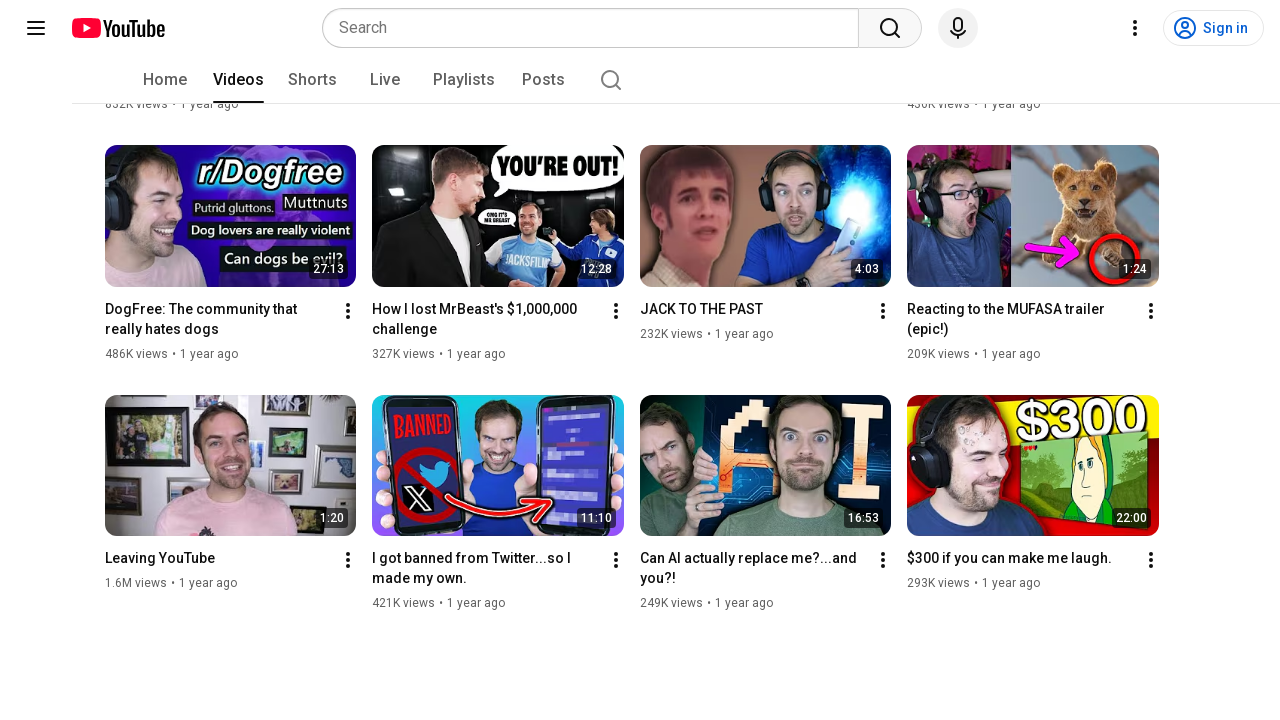

Pressed End key to scroll to bottom of YouTube videos page
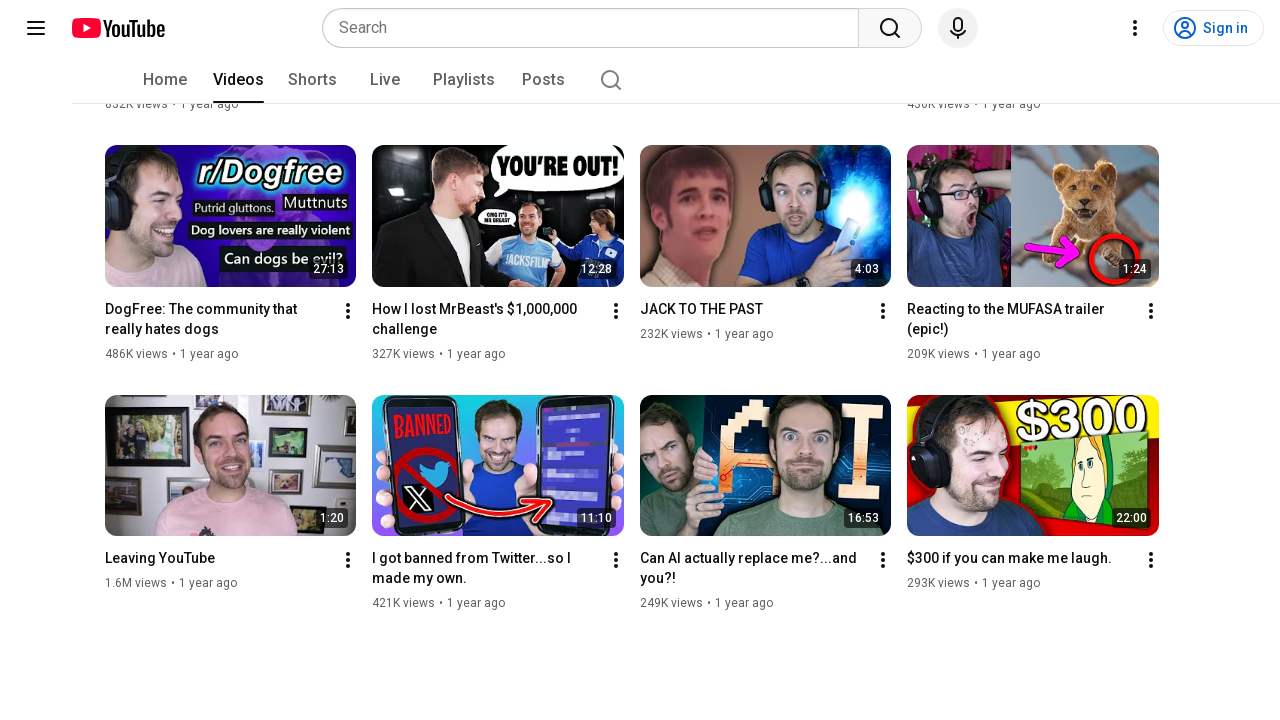

Waited 3 seconds for new videos to load
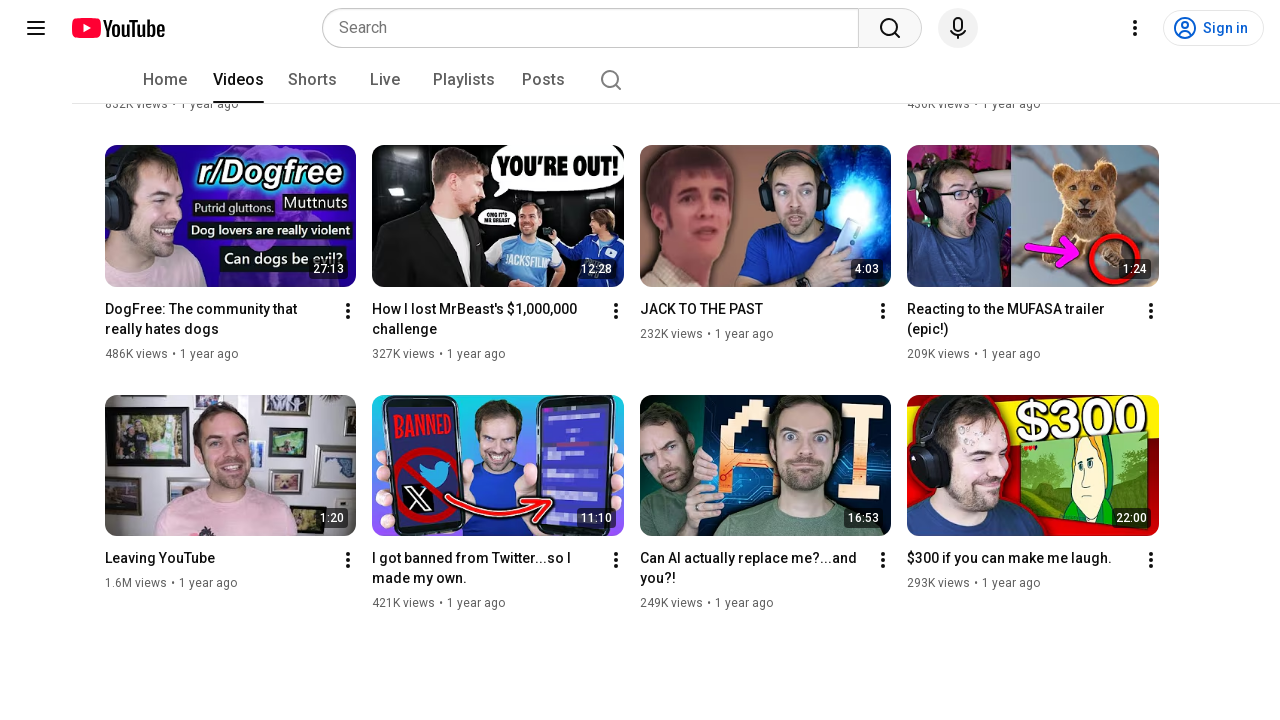

Pressed End key to scroll to bottom of YouTube videos page
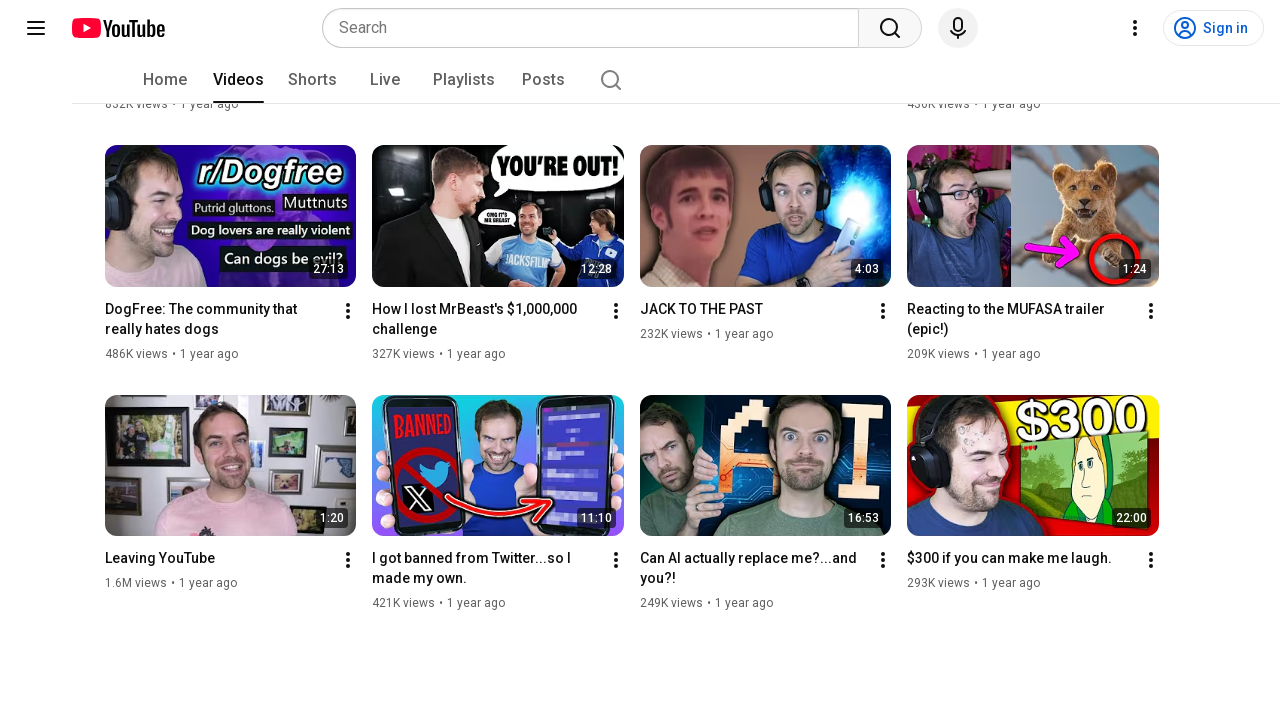

Waited 3 seconds for new videos to load
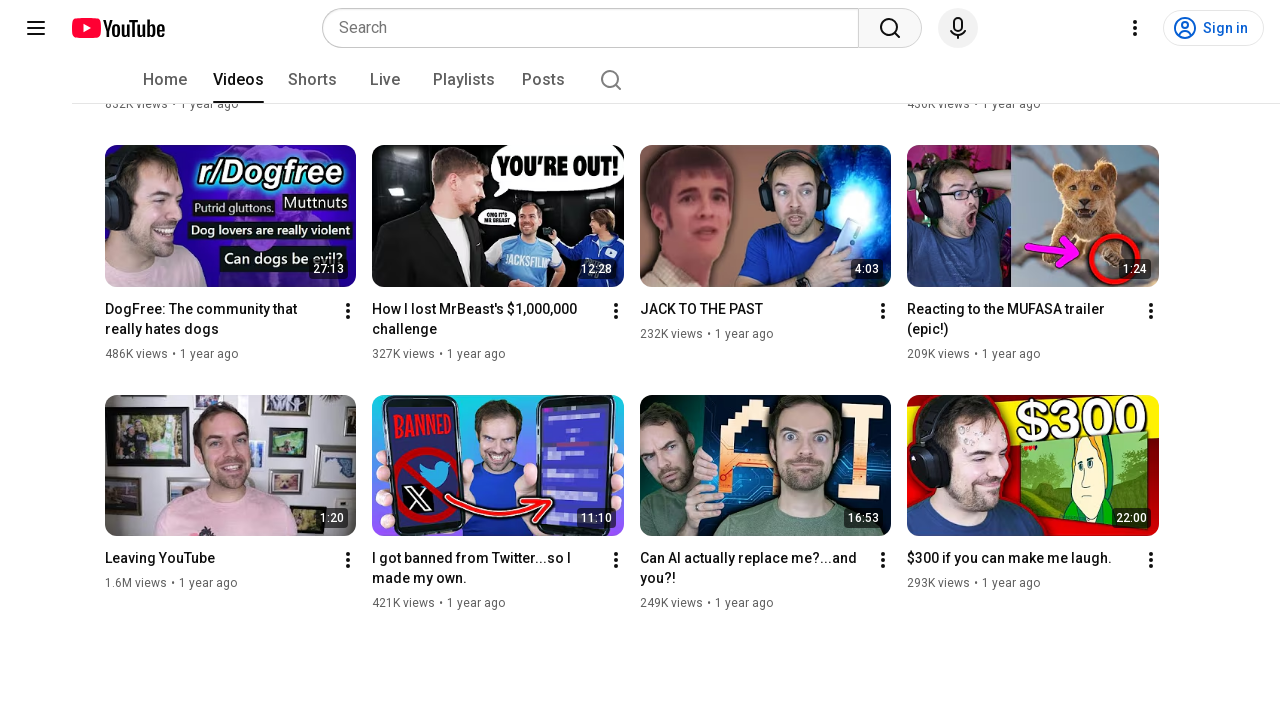

Pressed End key to scroll to bottom of YouTube videos page
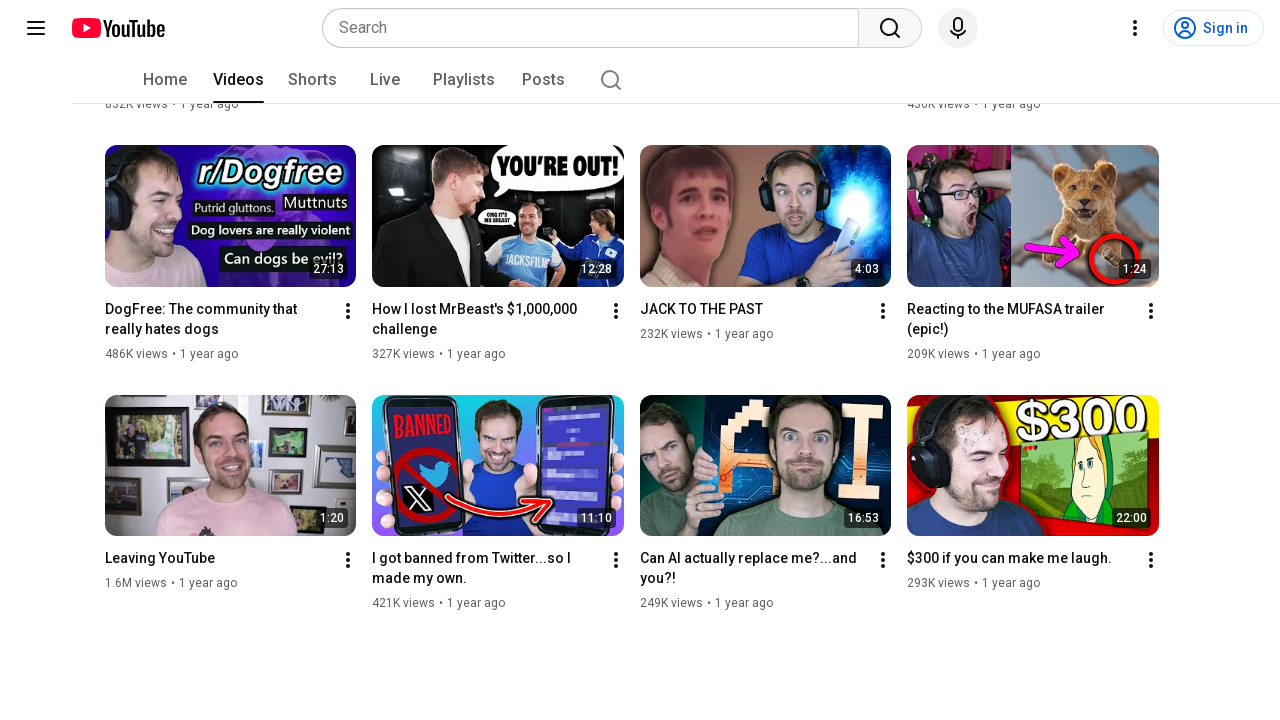

Waited 3 seconds for new videos to load
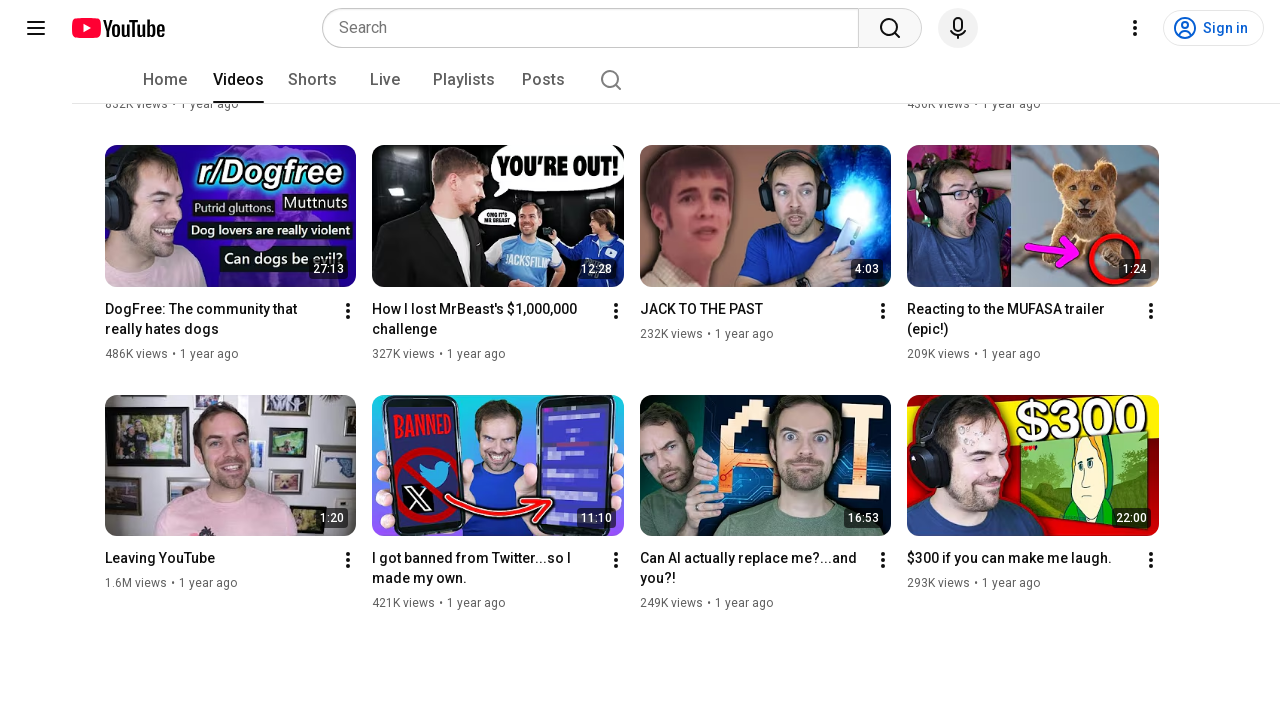

Pressed End key to scroll to bottom of YouTube videos page
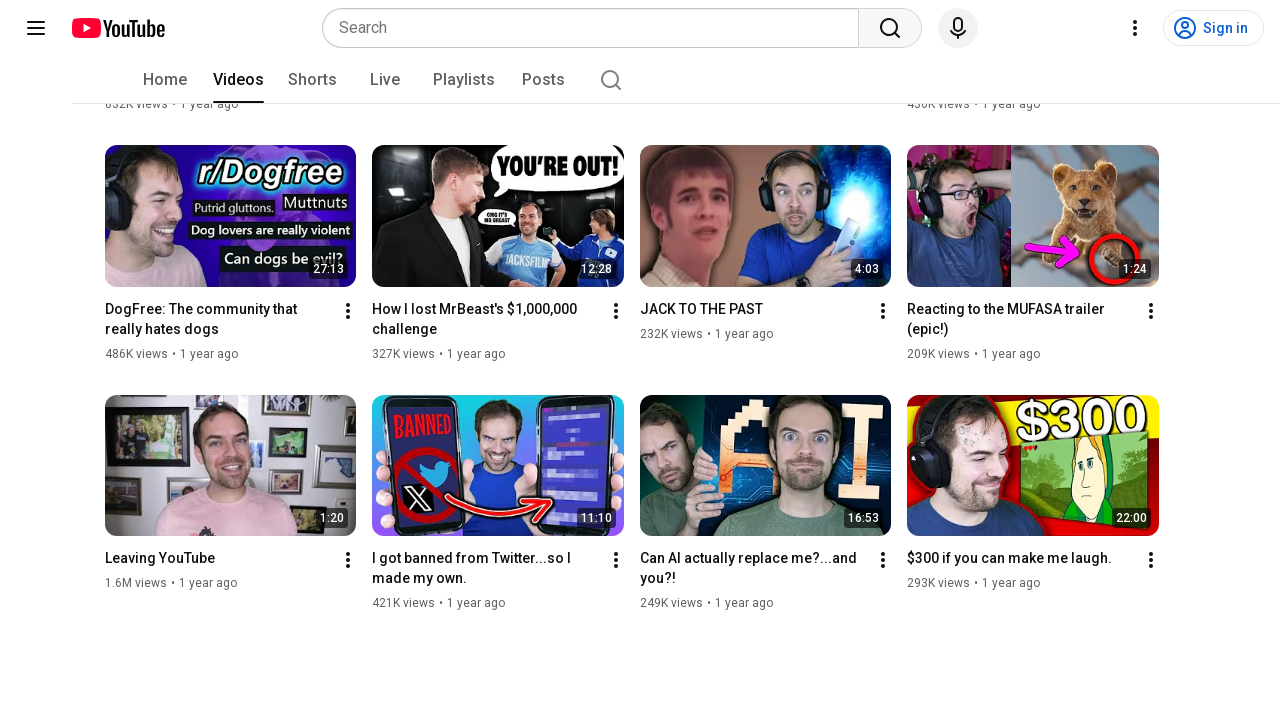

Waited 3 seconds for new videos to load
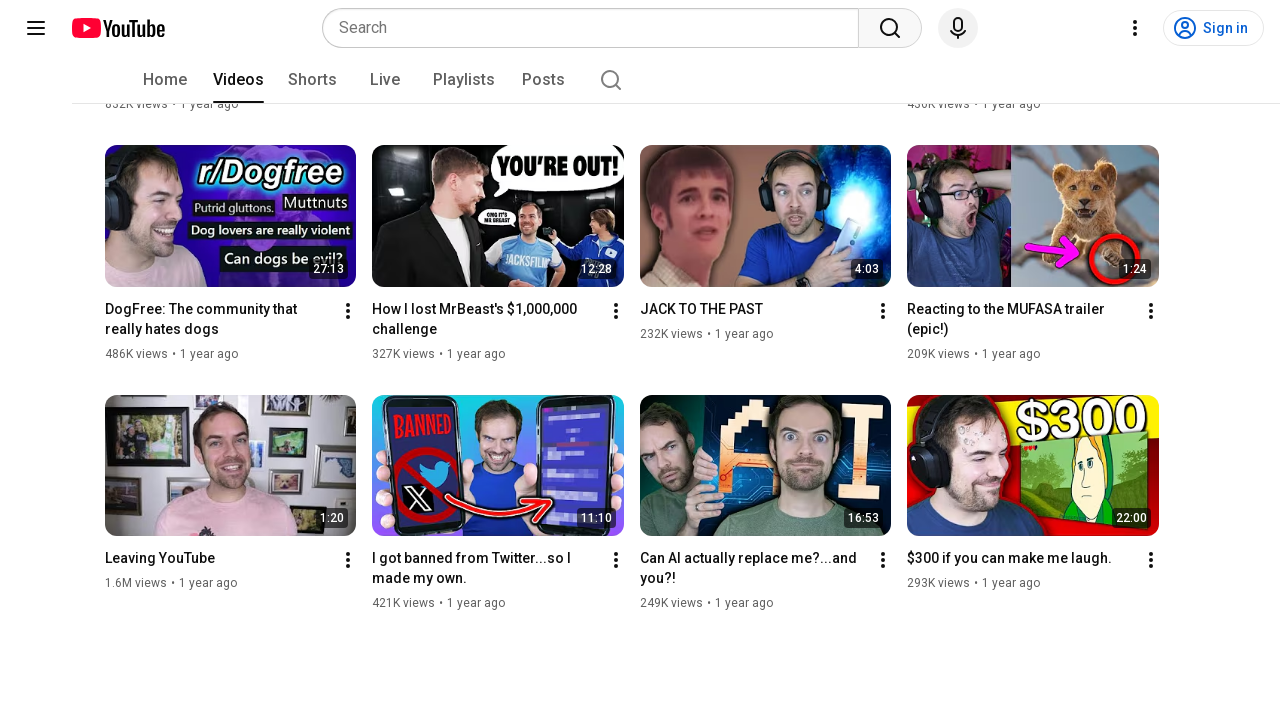

Pressed End key to scroll to bottom of YouTube videos page
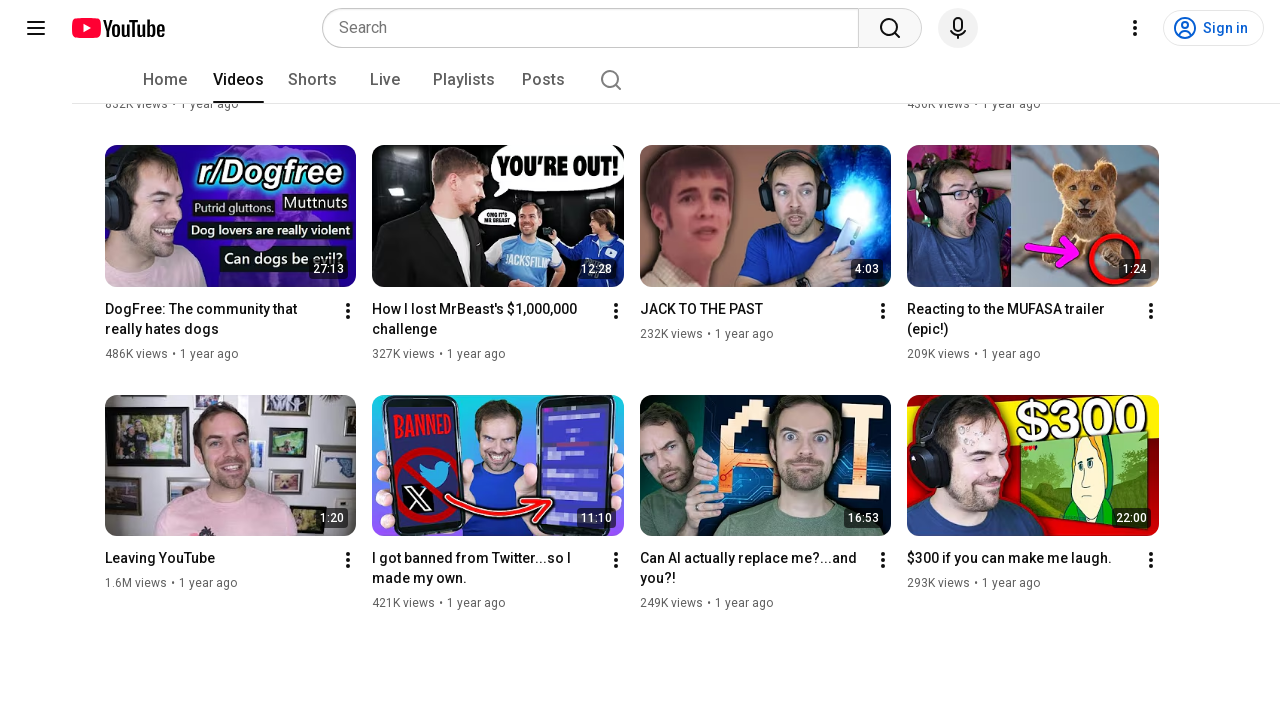

Waited 3 seconds for new videos to load
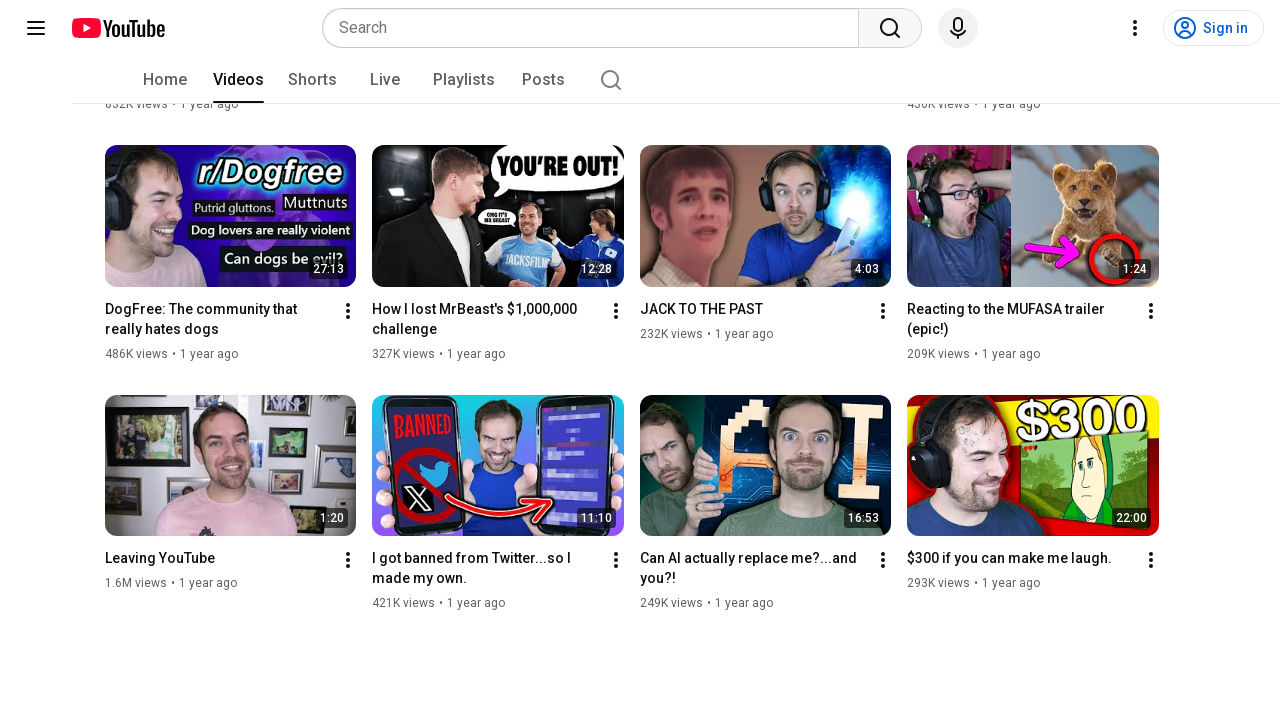

Pressed End key to scroll to bottom of YouTube videos page
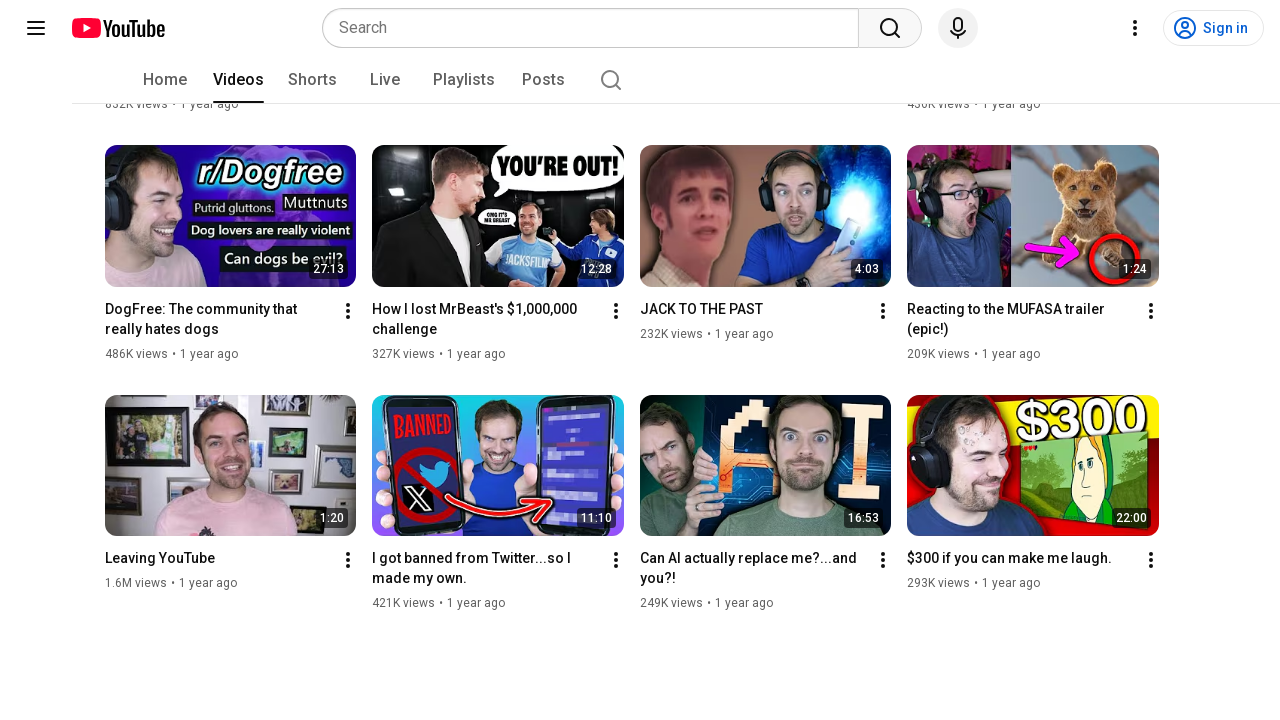

Waited 3 seconds for new videos to load
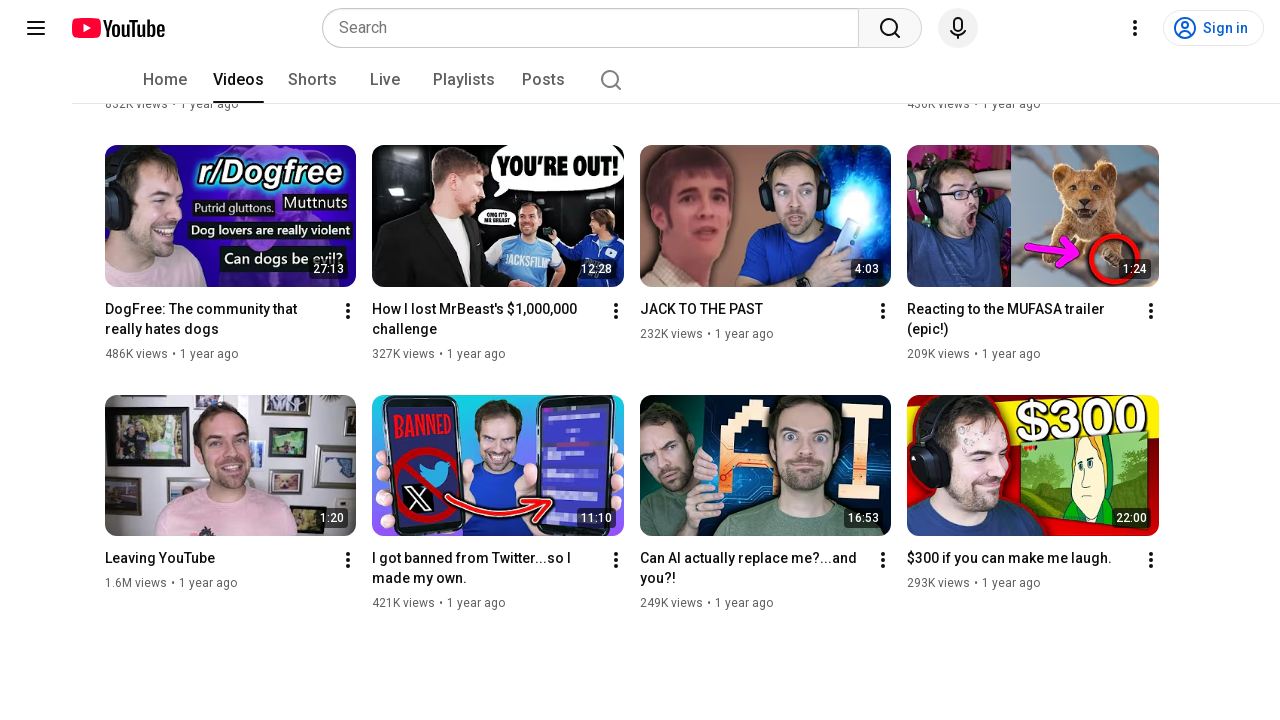

Pressed End key to scroll to bottom of YouTube videos page
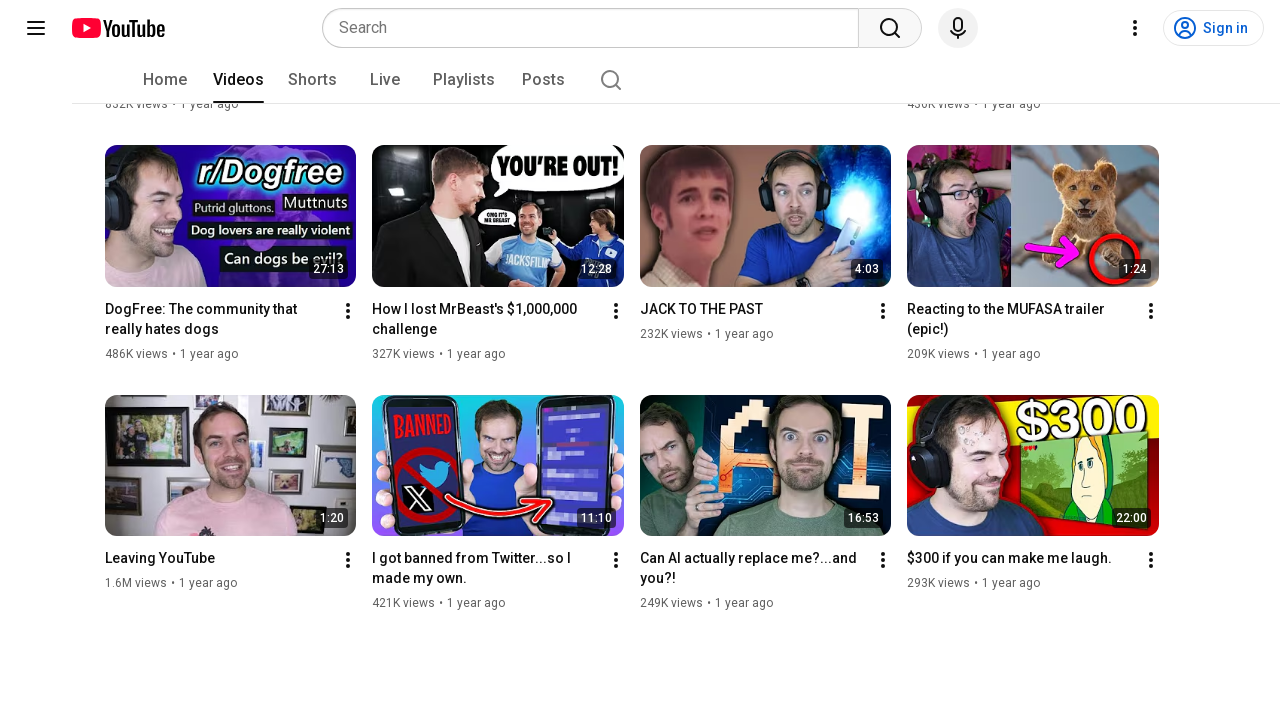

Waited 3 seconds for new videos to load
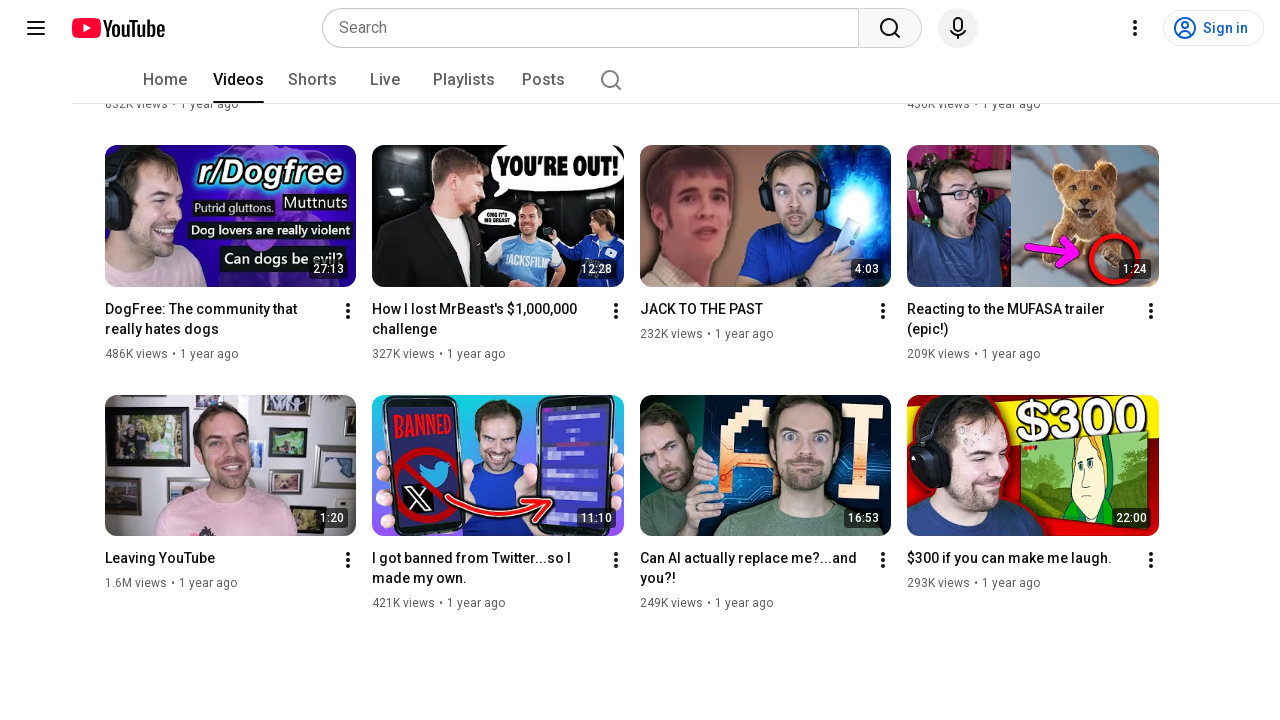

Pressed End key to scroll to bottom of YouTube videos page
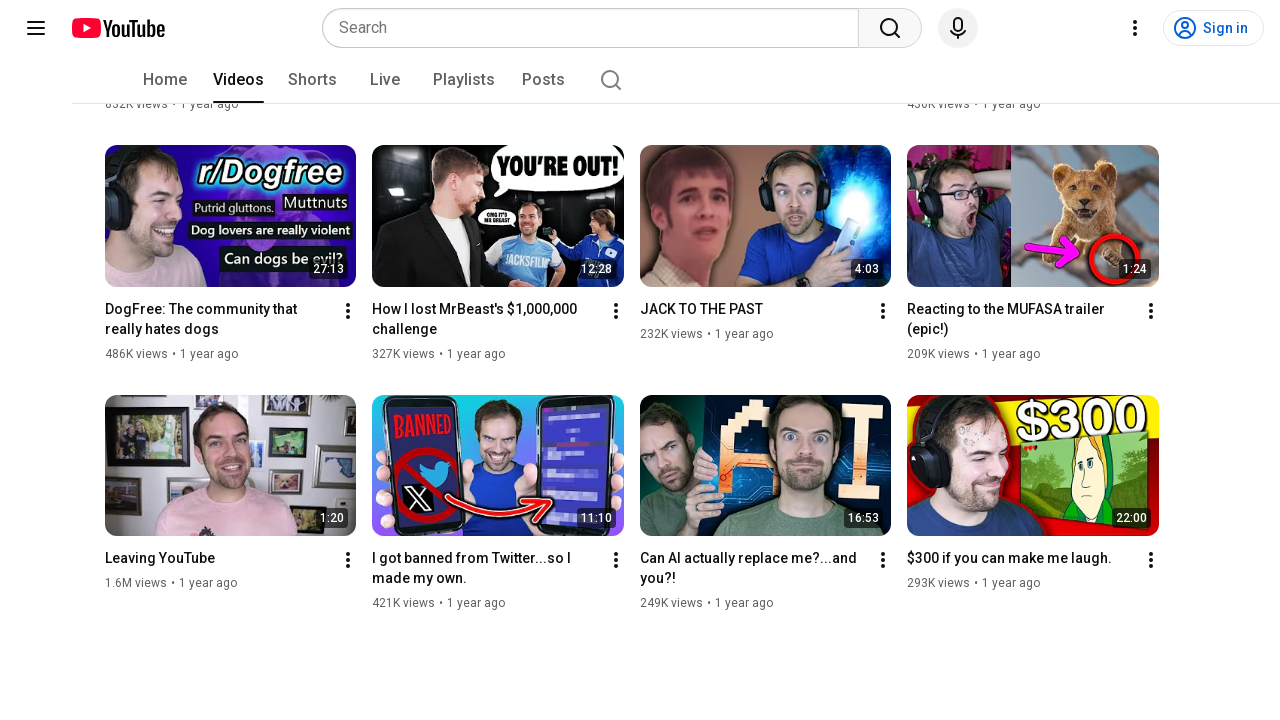

Waited 3 seconds for new videos to load
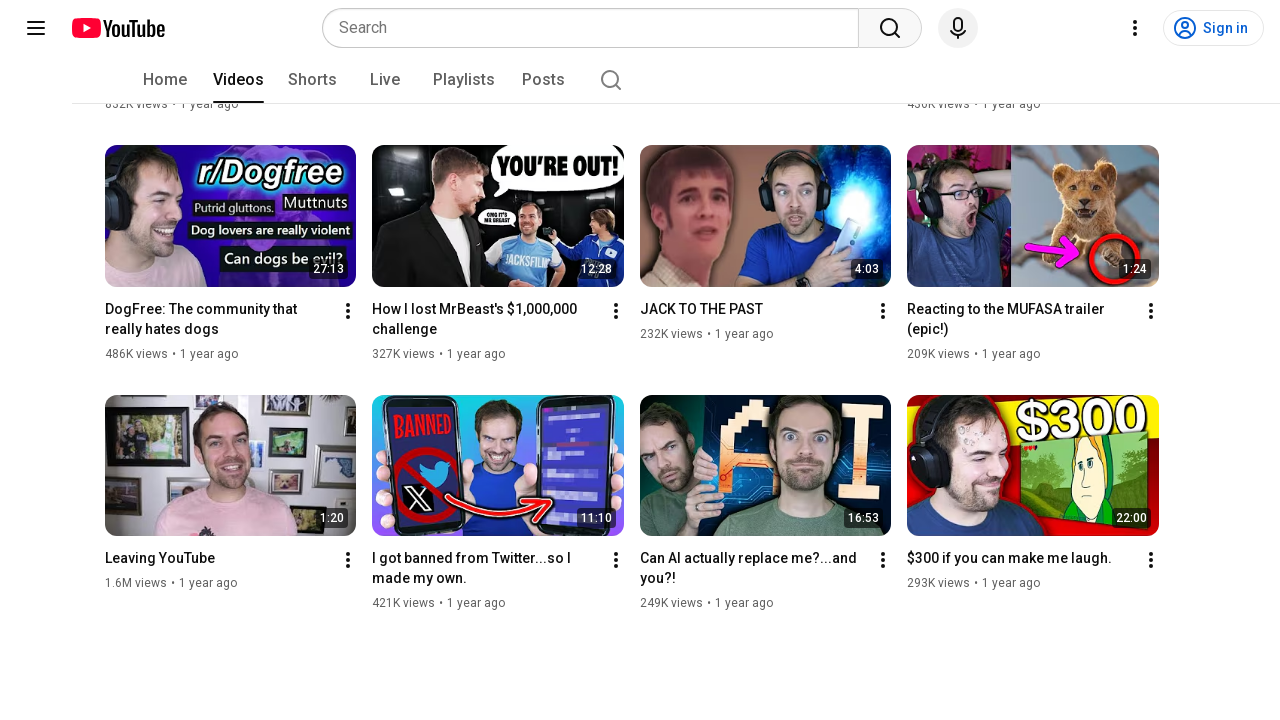

Pressed End key to scroll to bottom of YouTube videos page
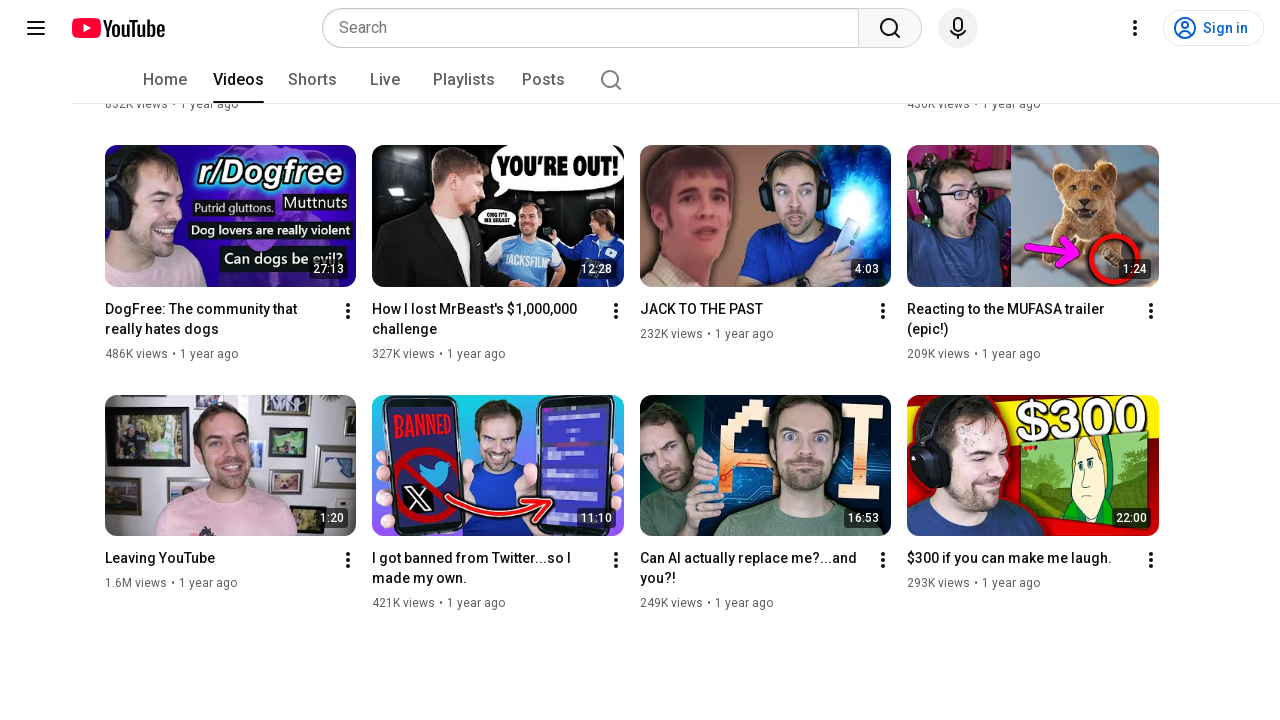

Waited 3 seconds for new videos to load
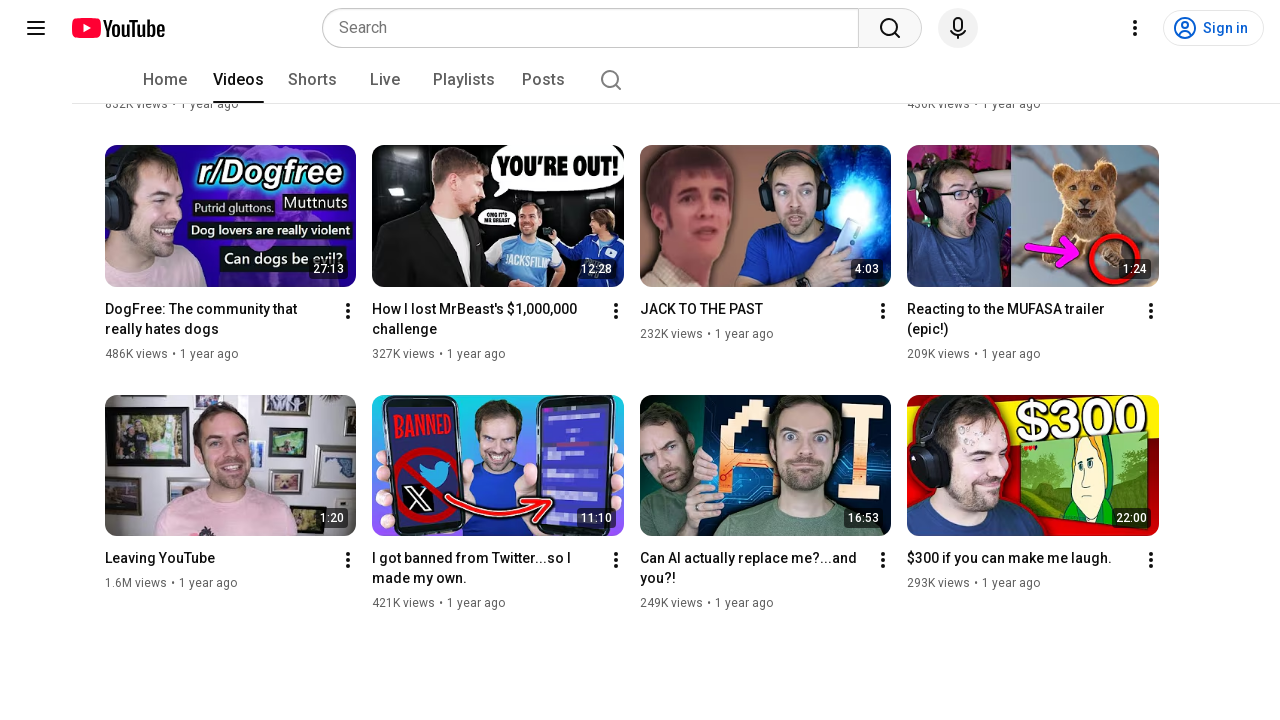

Pressed End key to scroll to bottom of YouTube videos page
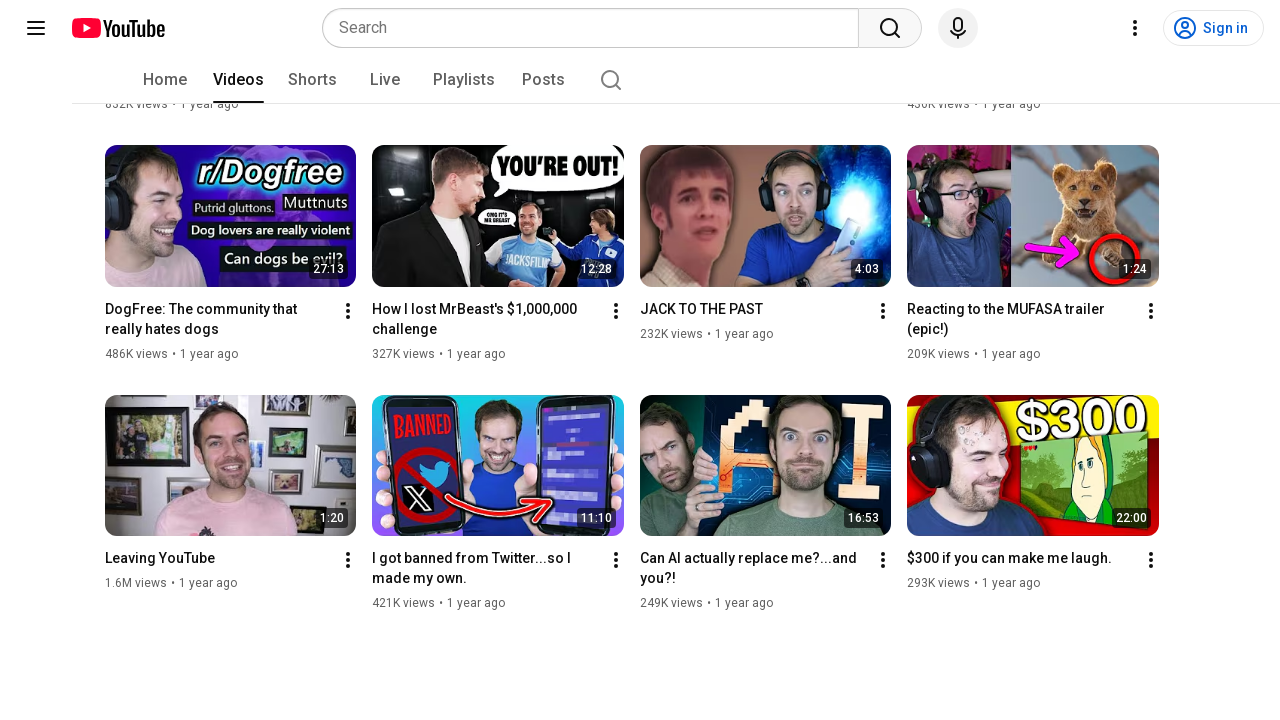

Waited 3 seconds for new videos to load
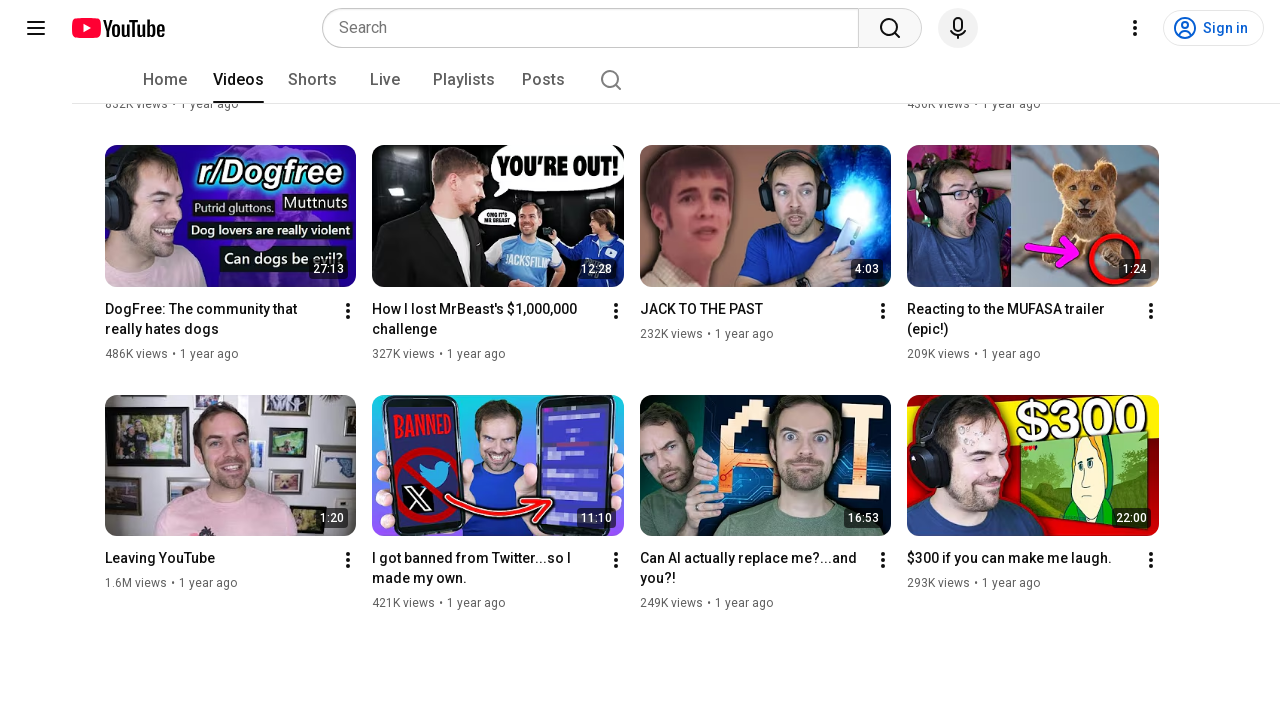

Pressed End key to scroll to bottom of YouTube videos page
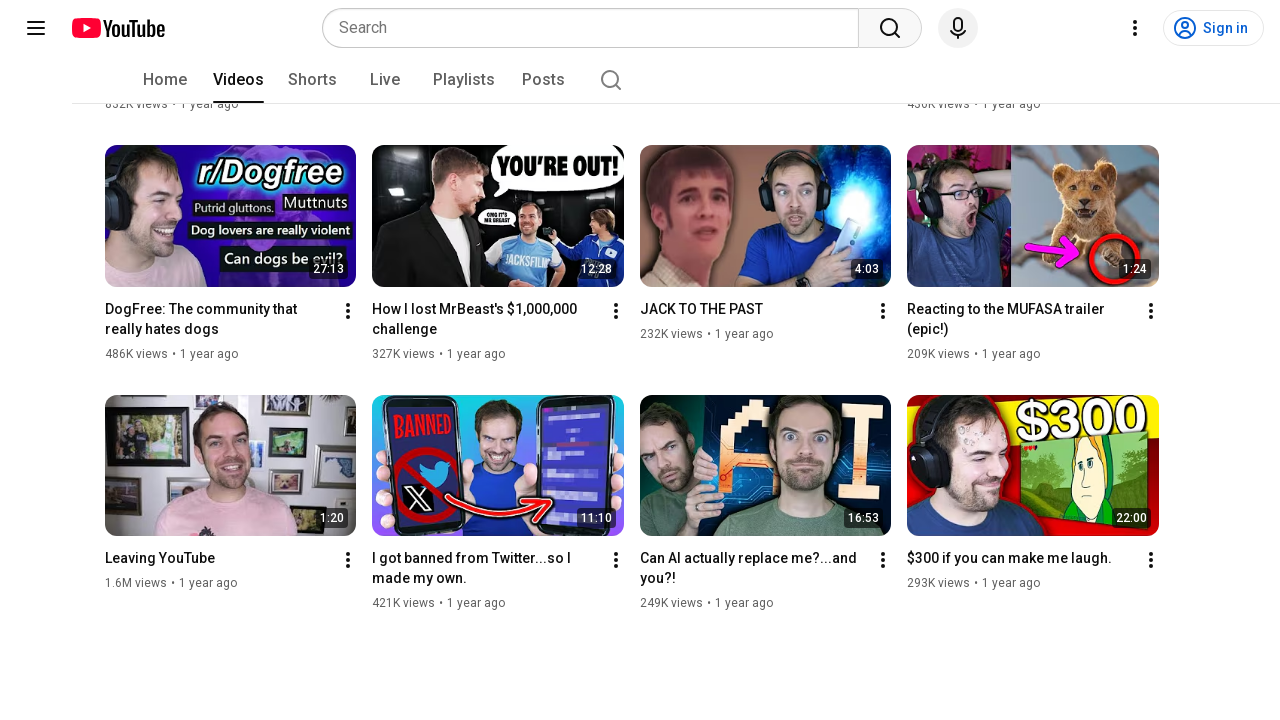

Waited 3 seconds for new videos to load
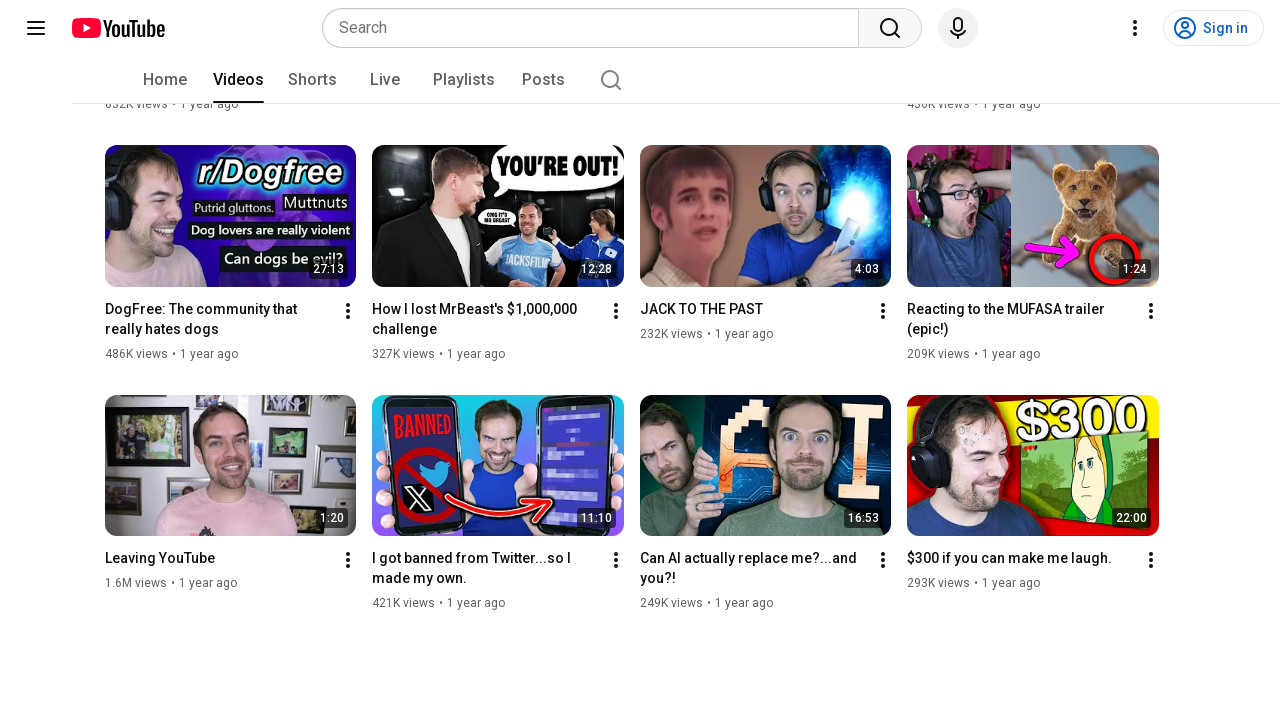

Pressed End key to scroll to bottom of YouTube videos page
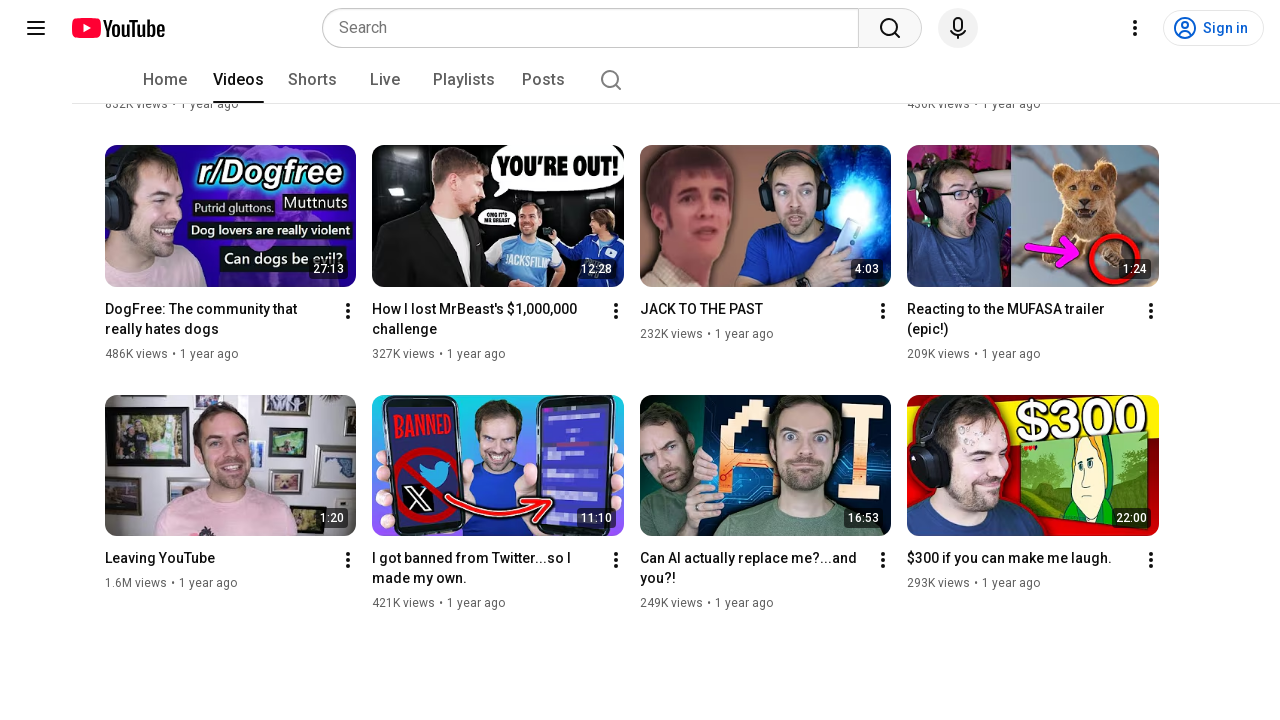

Waited 3 seconds for new videos to load
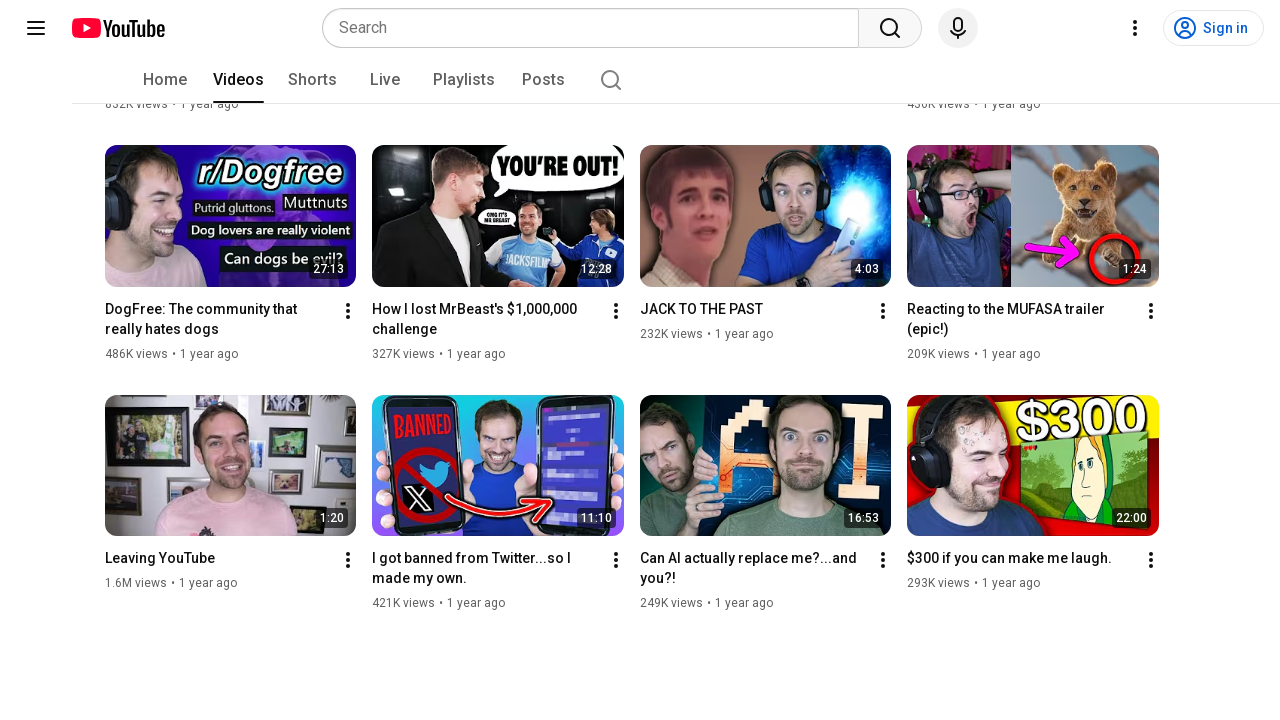

Pressed End key to scroll to bottom of YouTube videos page
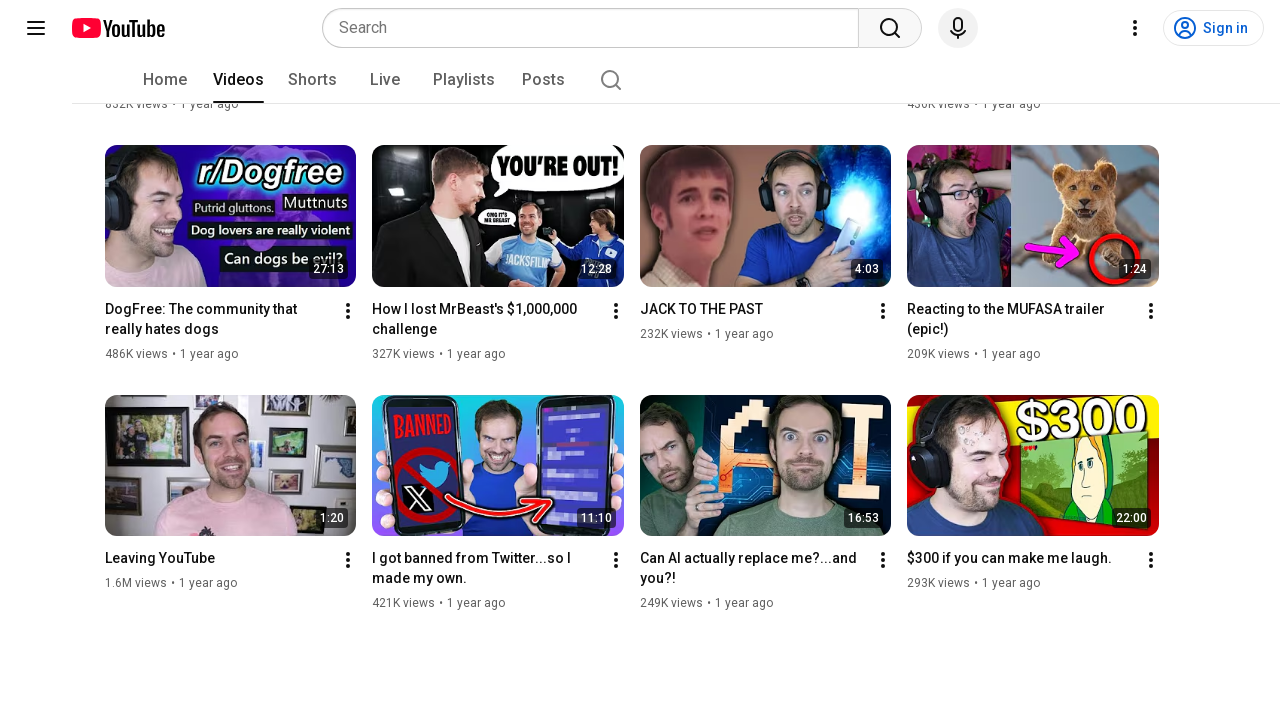

Waited 3 seconds for new videos to load
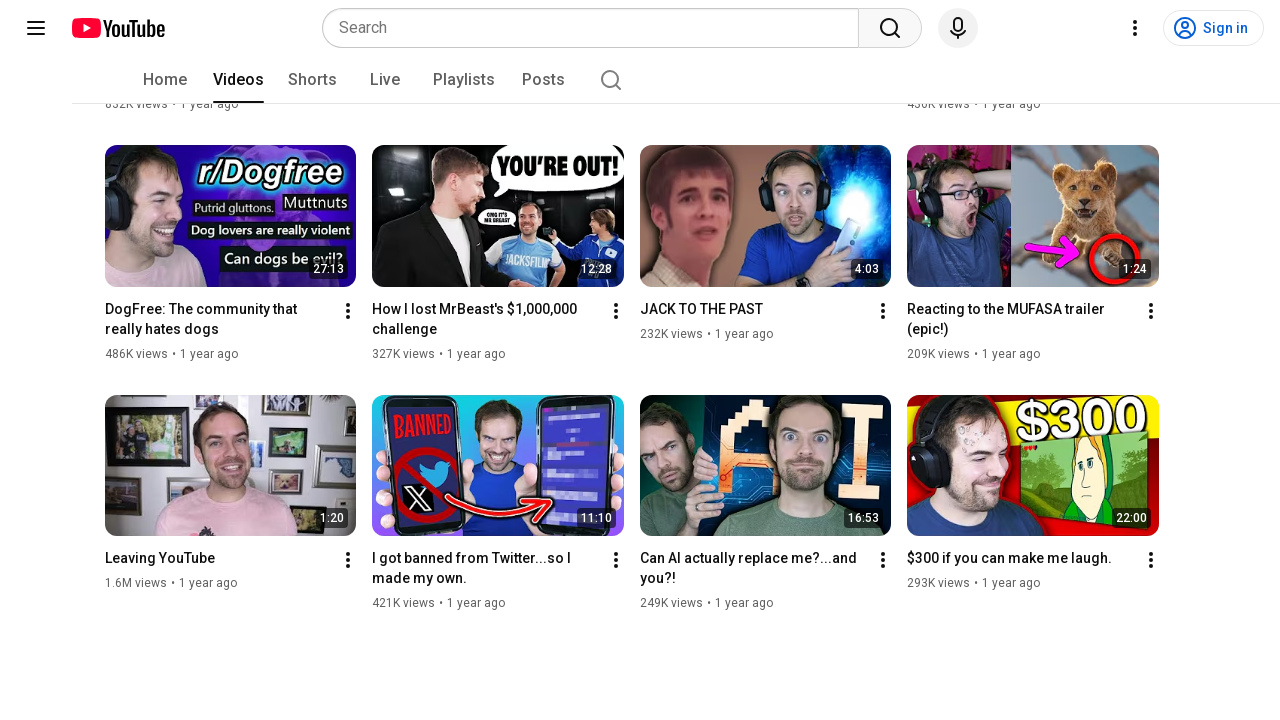

Pressed End key to scroll to bottom of YouTube videos page
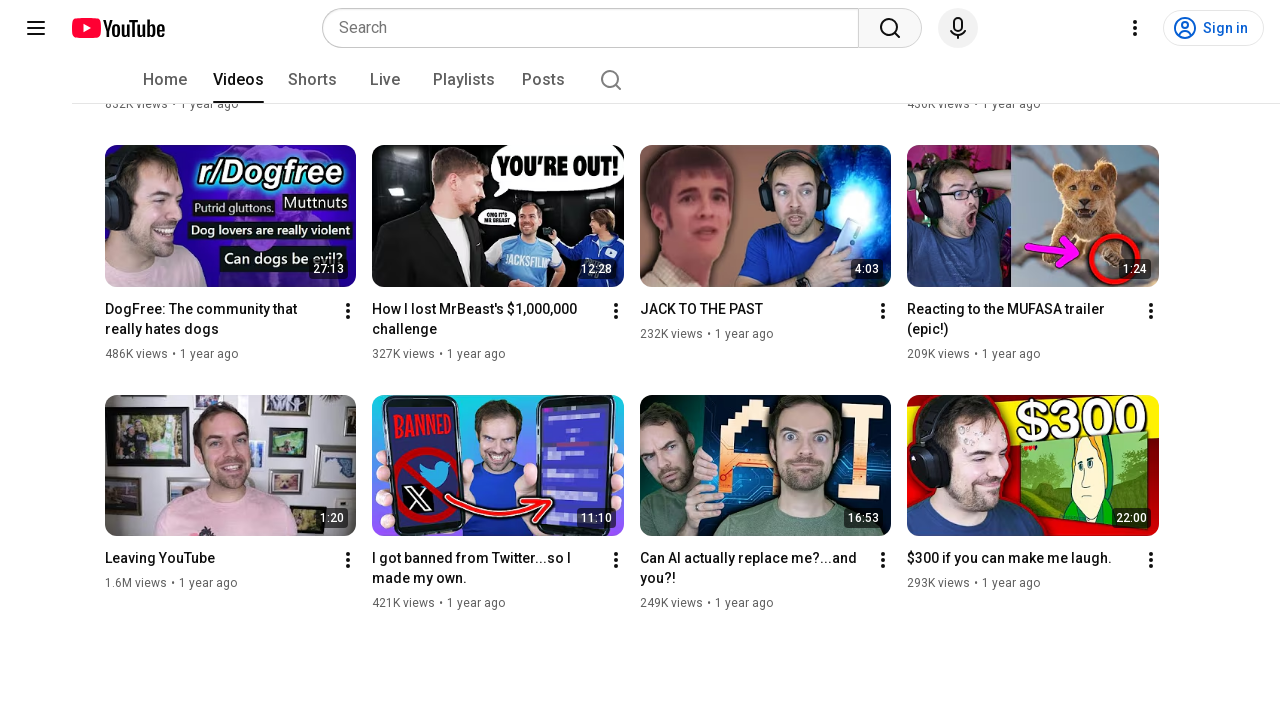

Waited 3 seconds for new videos to load
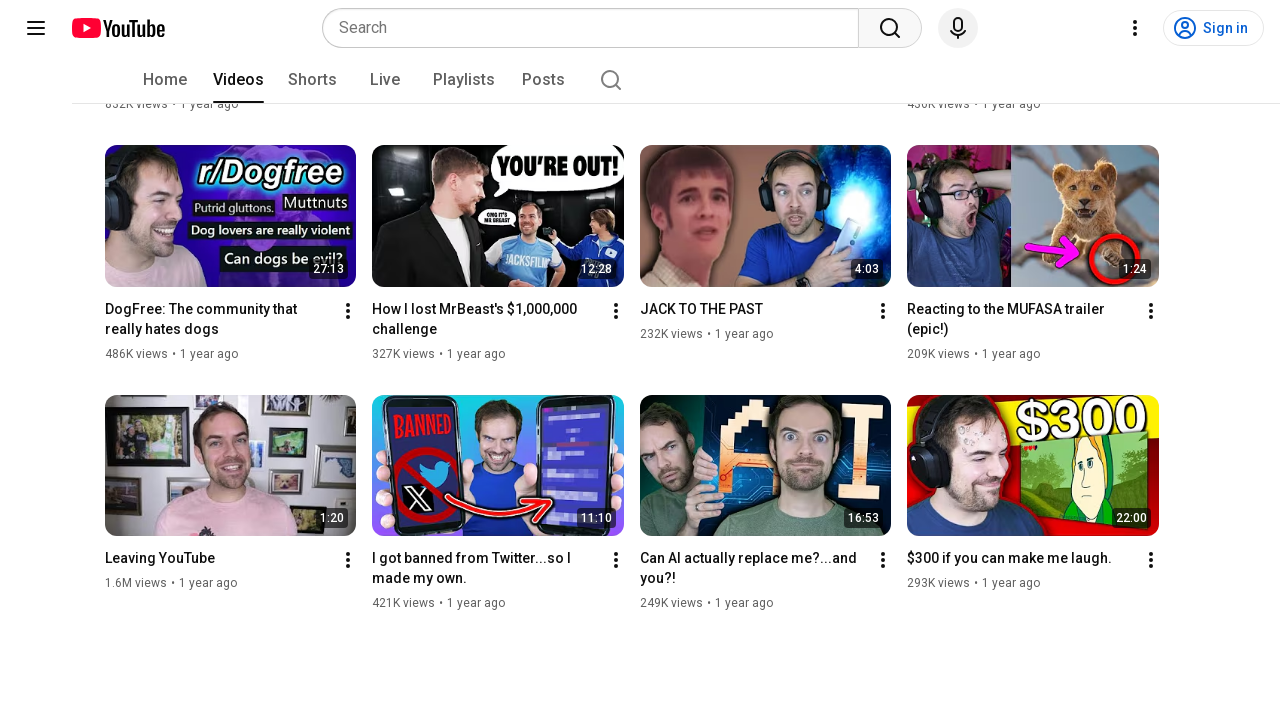

Pressed End key to scroll to bottom of YouTube videos page
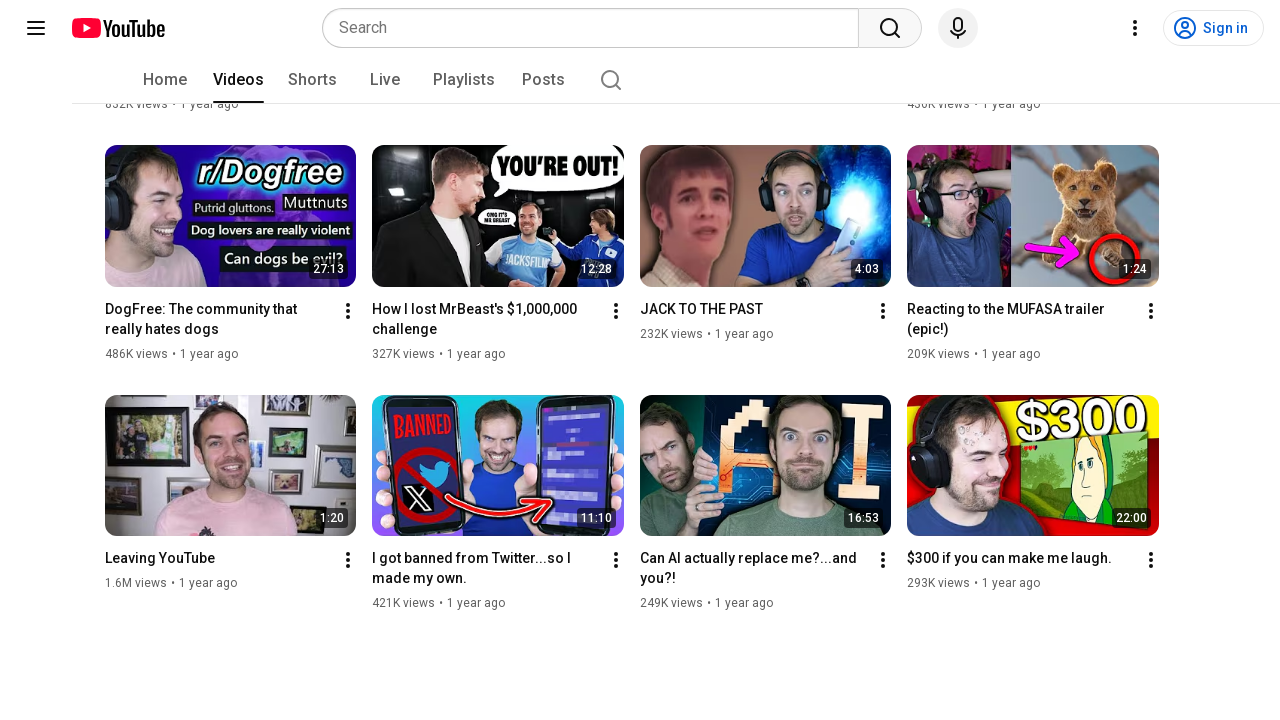

Waited 3 seconds for new videos to load
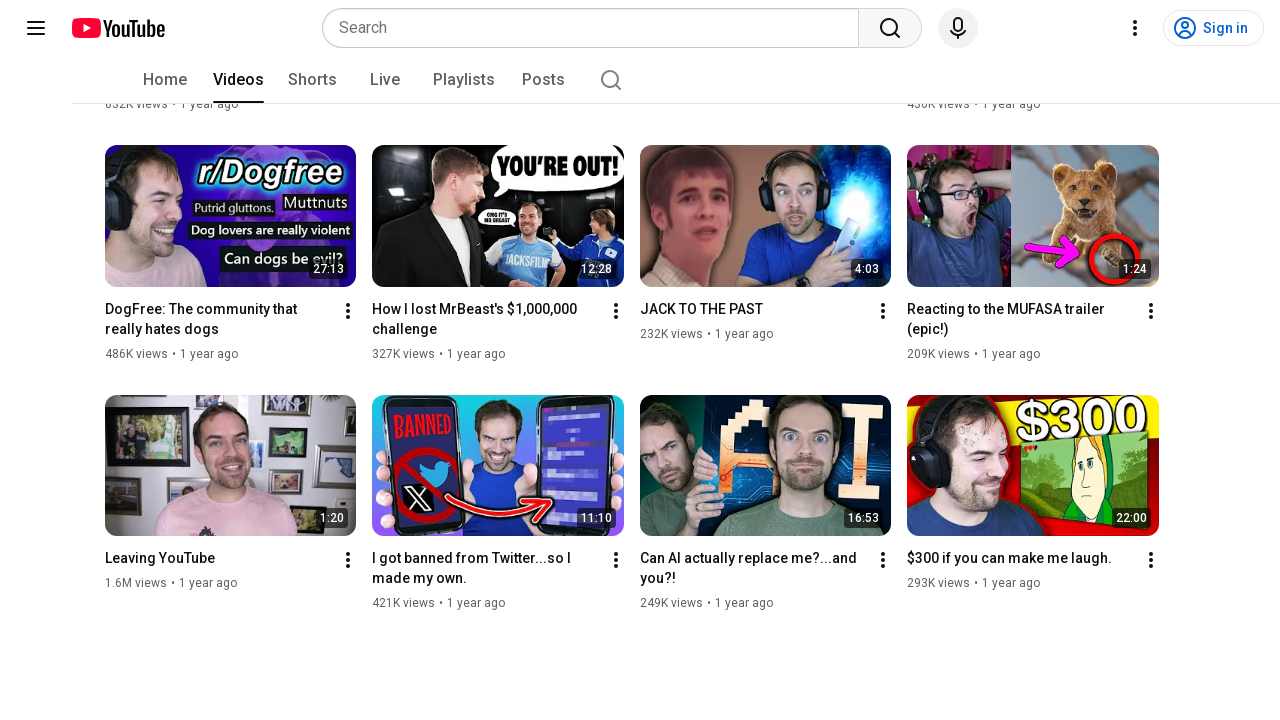

Pressed End key to scroll to bottom of YouTube videos page
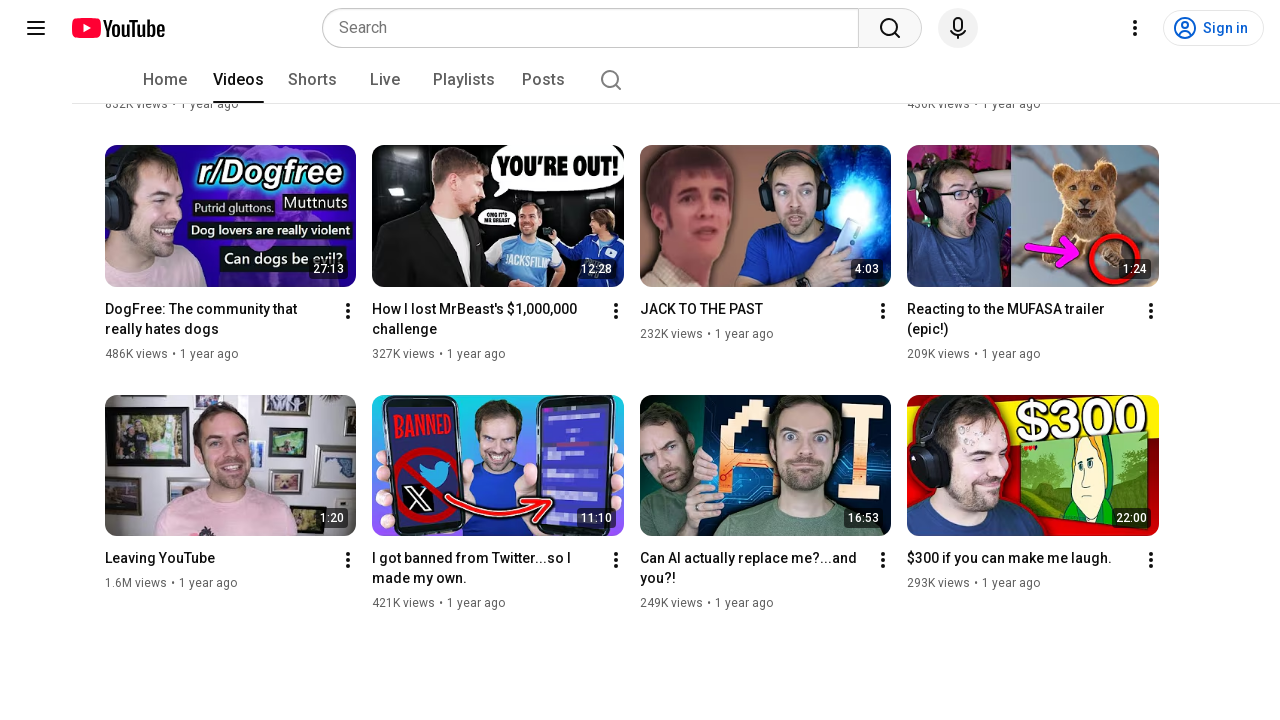

Waited 3 seconds for new videos to load
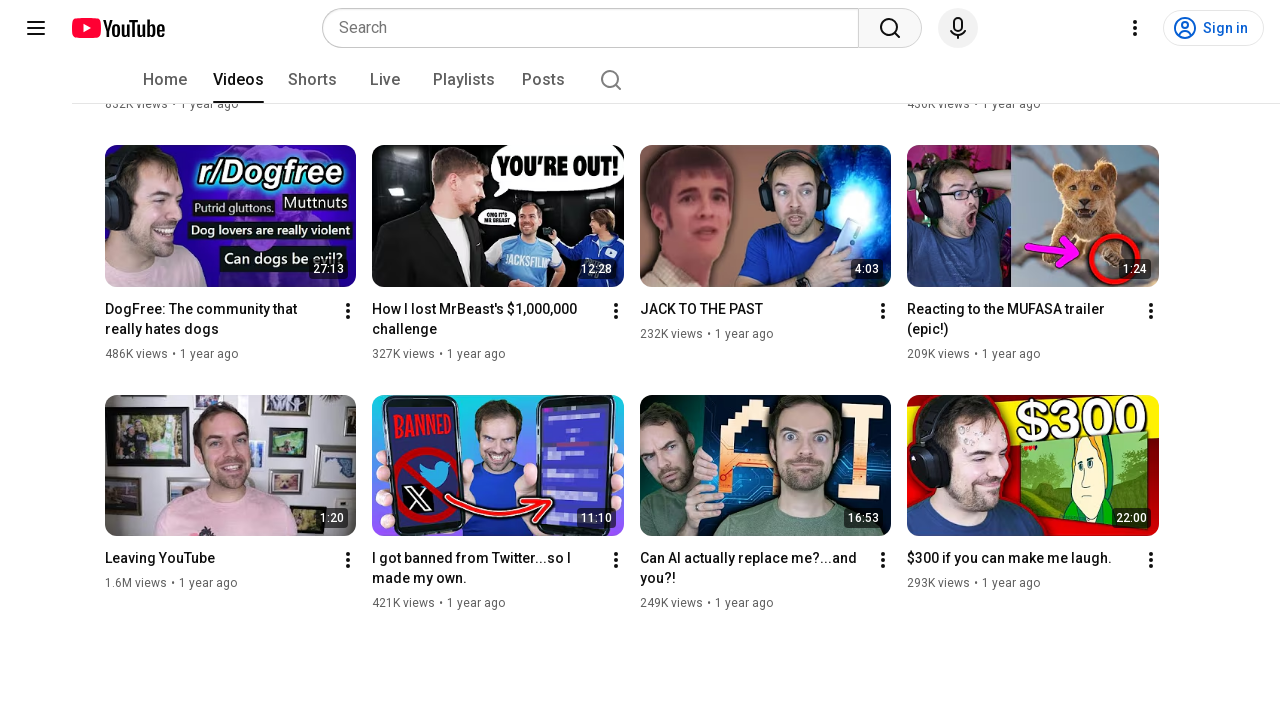

Pressed End key to scroll to bottom of YouTube videos page
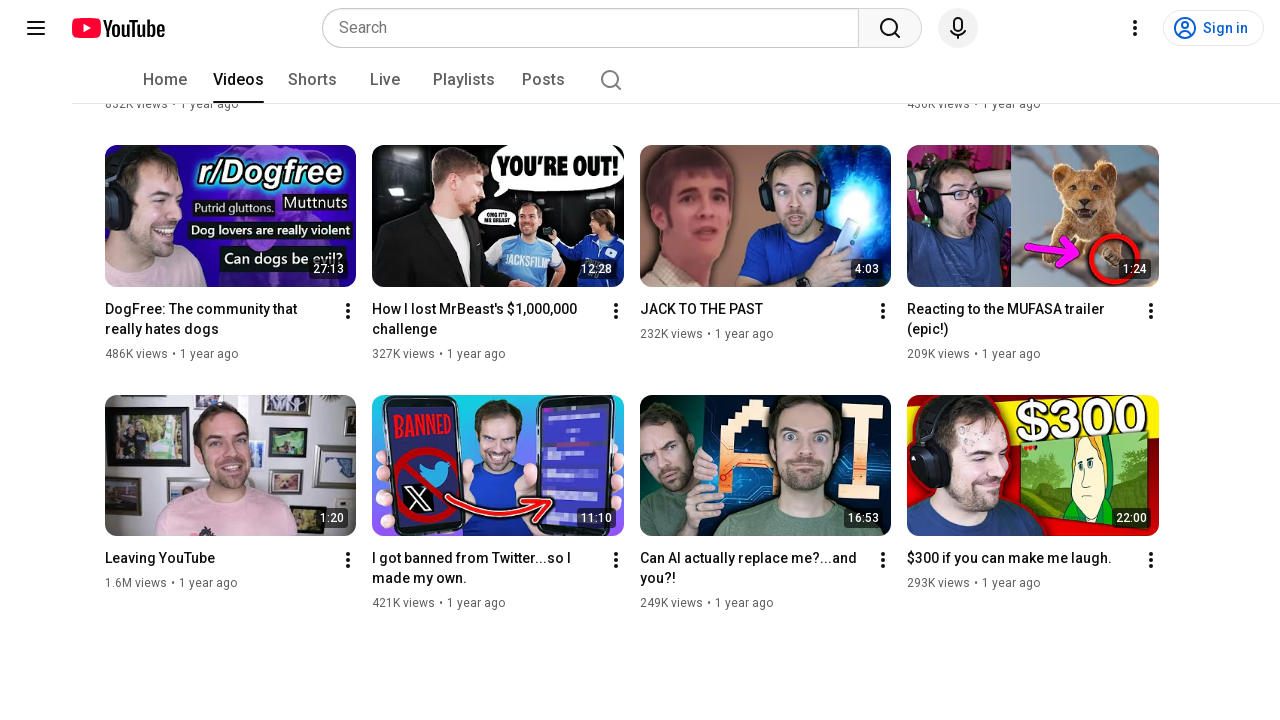

Waited 3 seconds for new videos to load
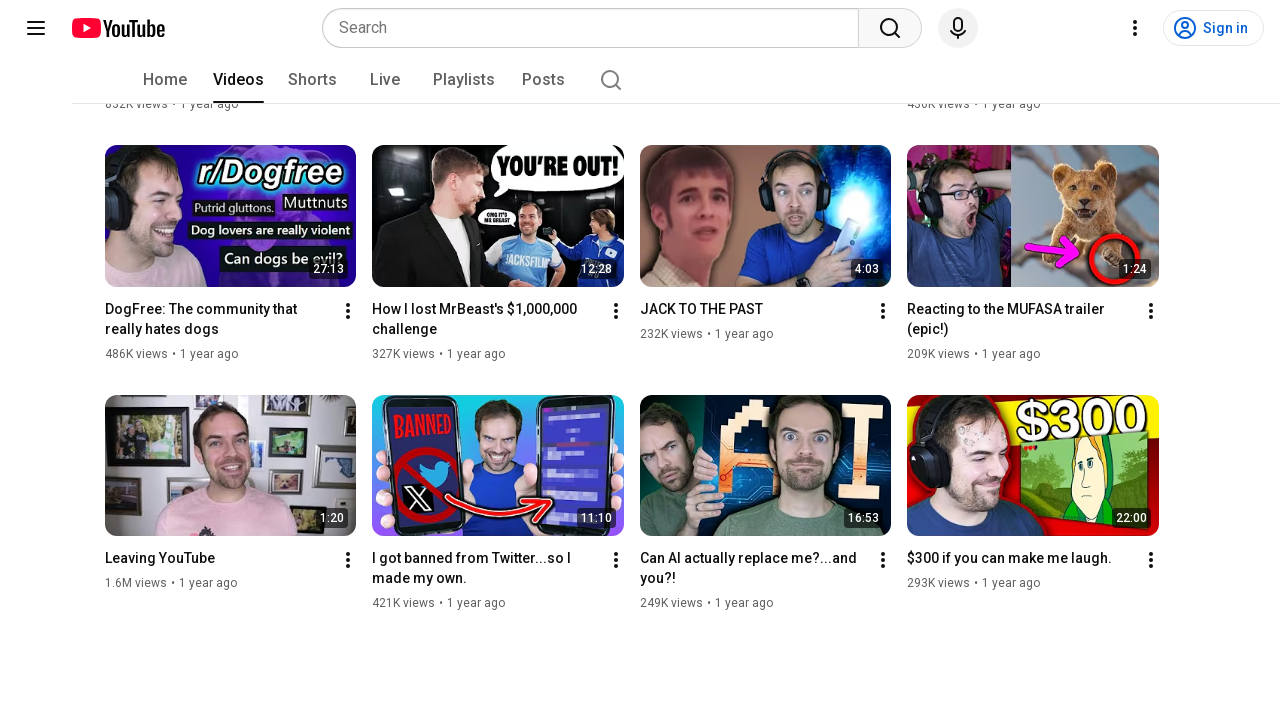

Pressed End key to scroll to bottom of YouTube videos page
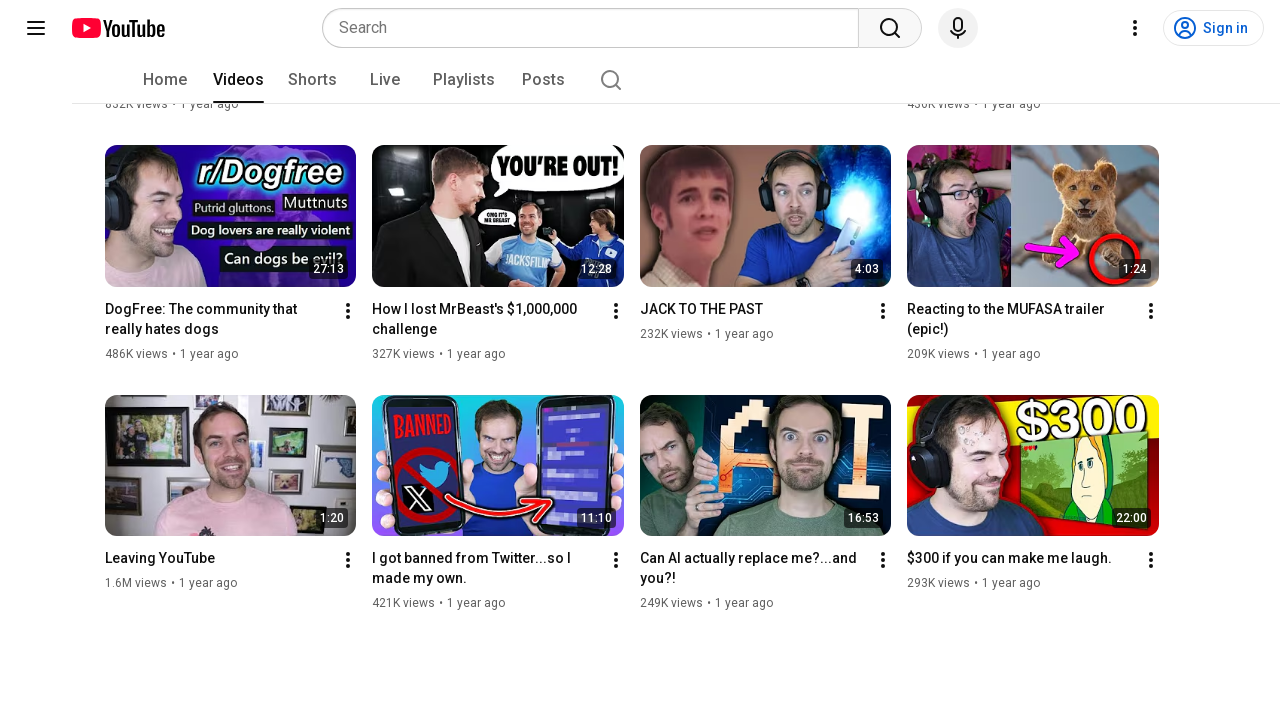

Waited 3 seconds for new videos to load
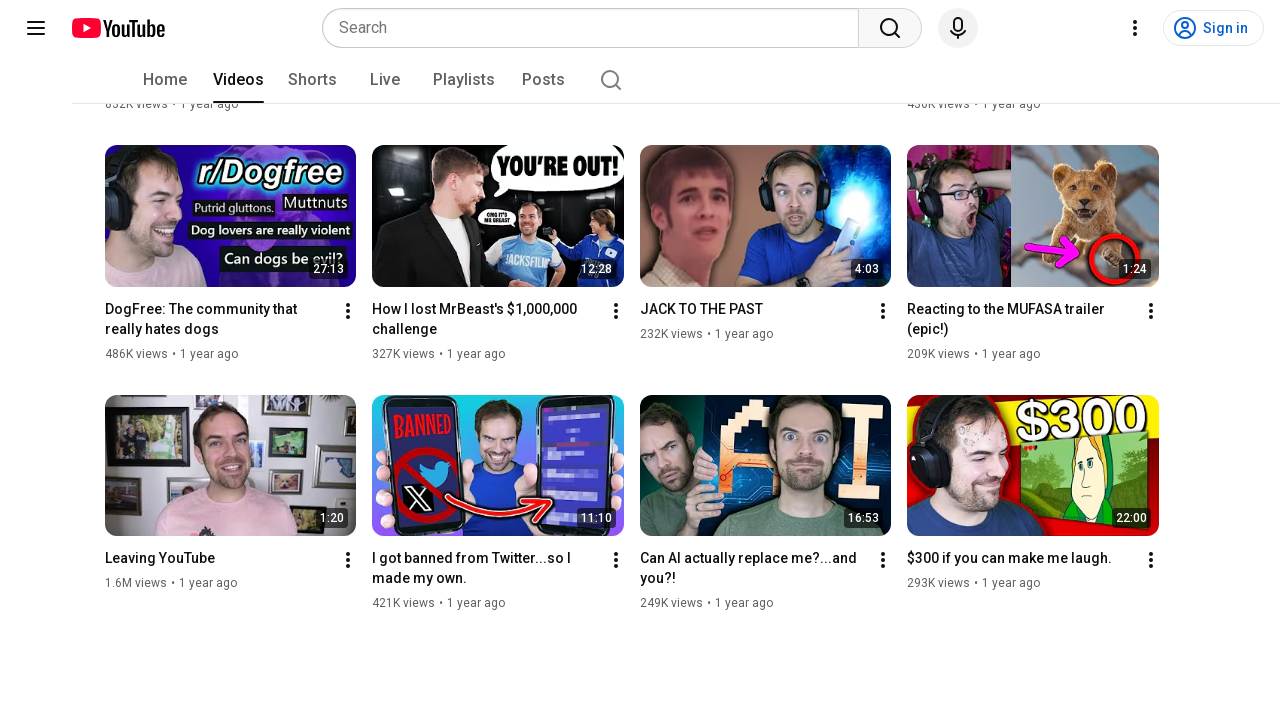

Pressed End key to scroll to bottom of YouTube videos page
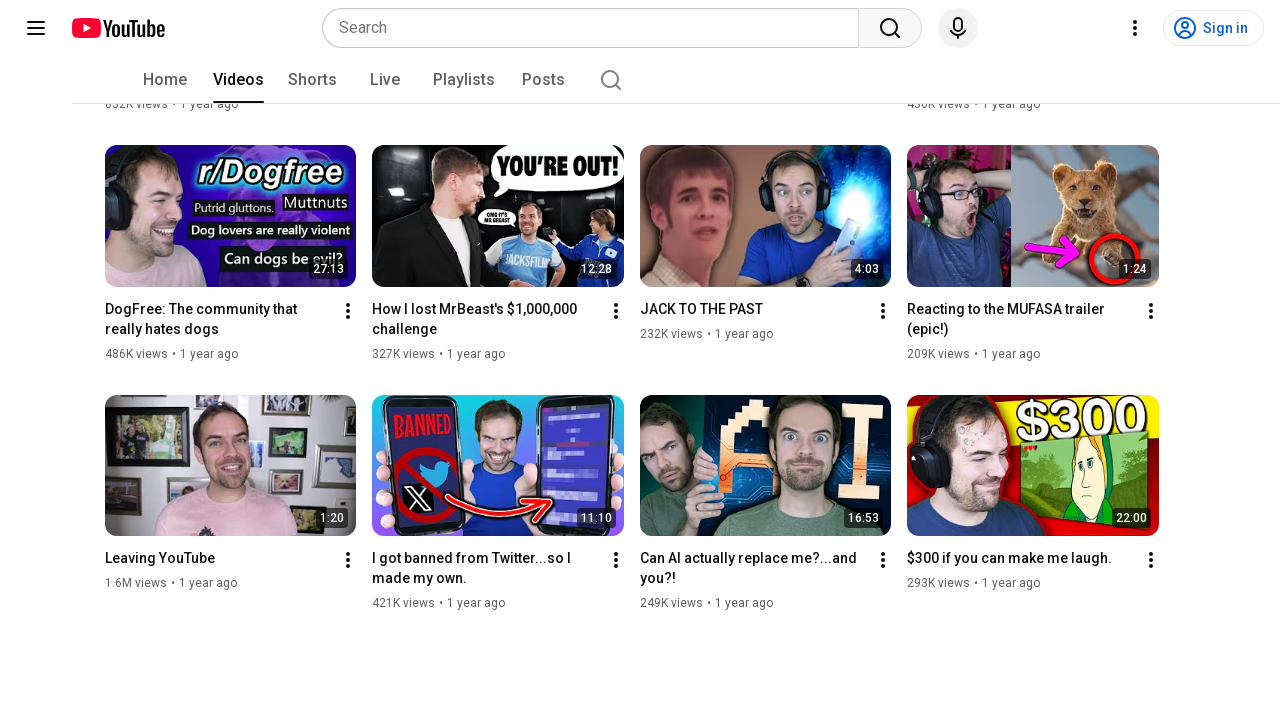

Waited 3 seconds for new videos to load
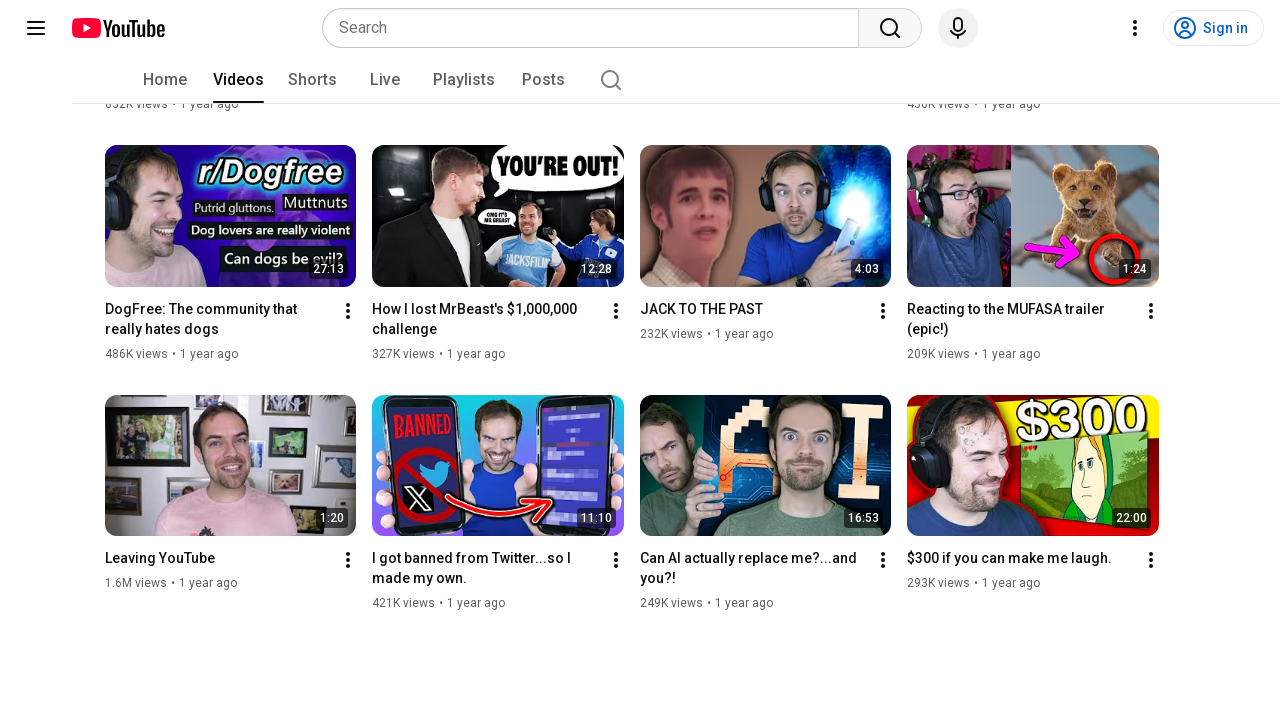

Pressed End key to scroll to bottom of YouTube videos page
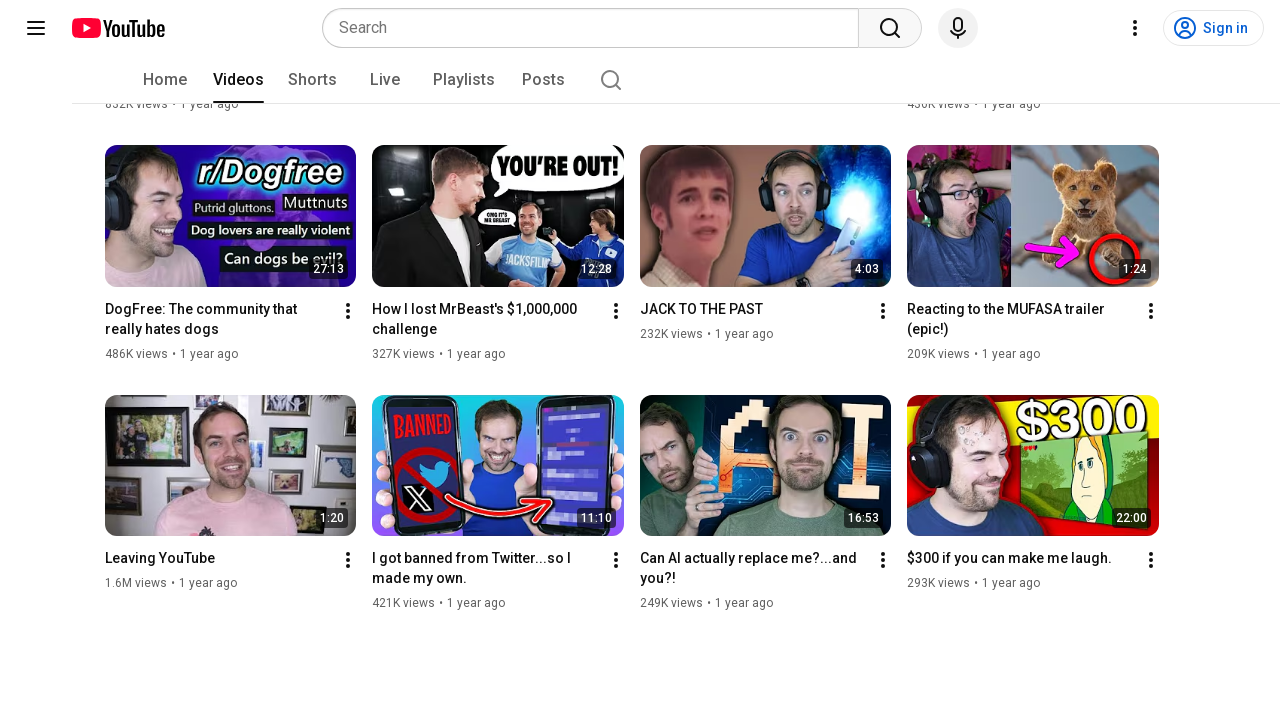

Waited 3 seconds for new videos to load
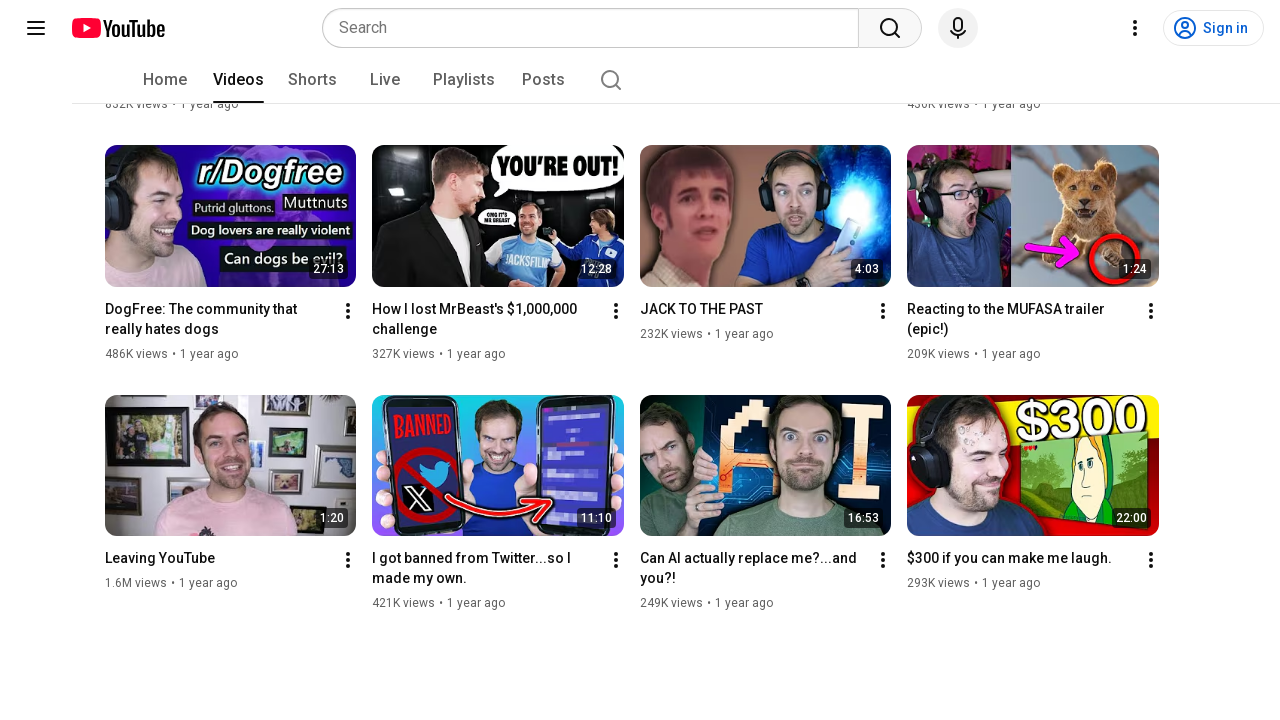

Pressed End key to scroll to bottom of YouTube videos page
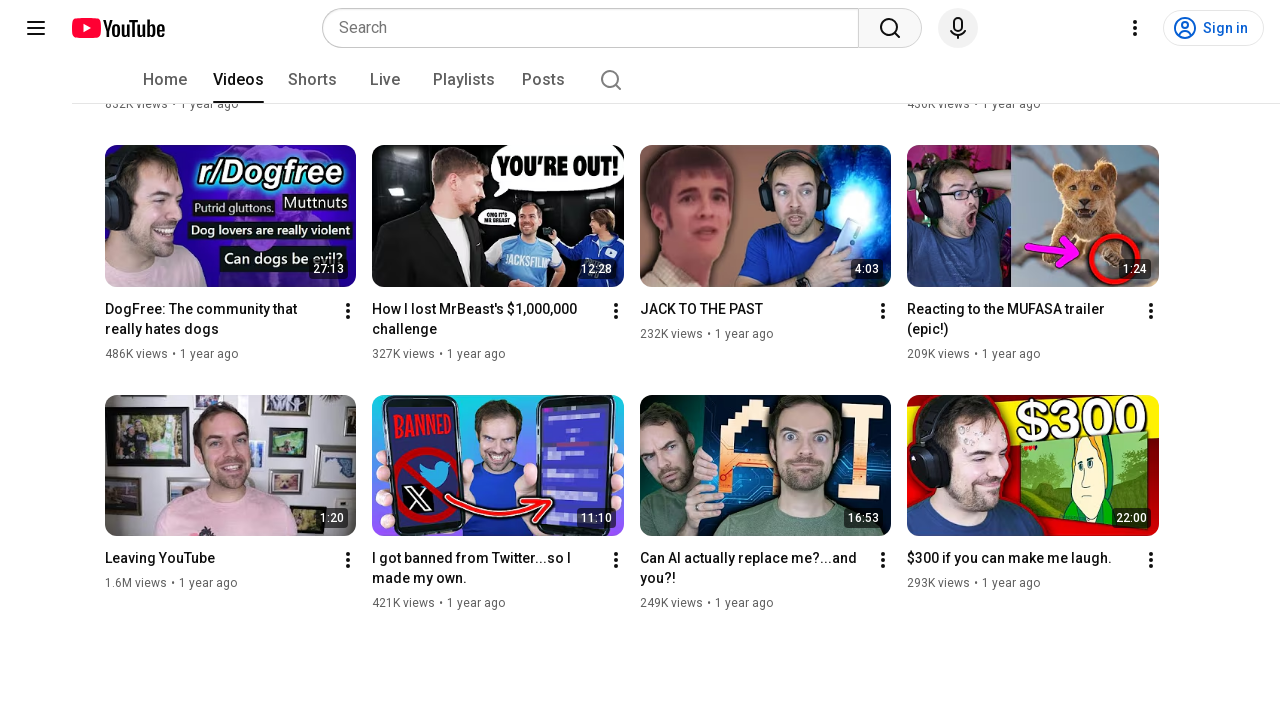

Waited 3 seconds for new videos to load
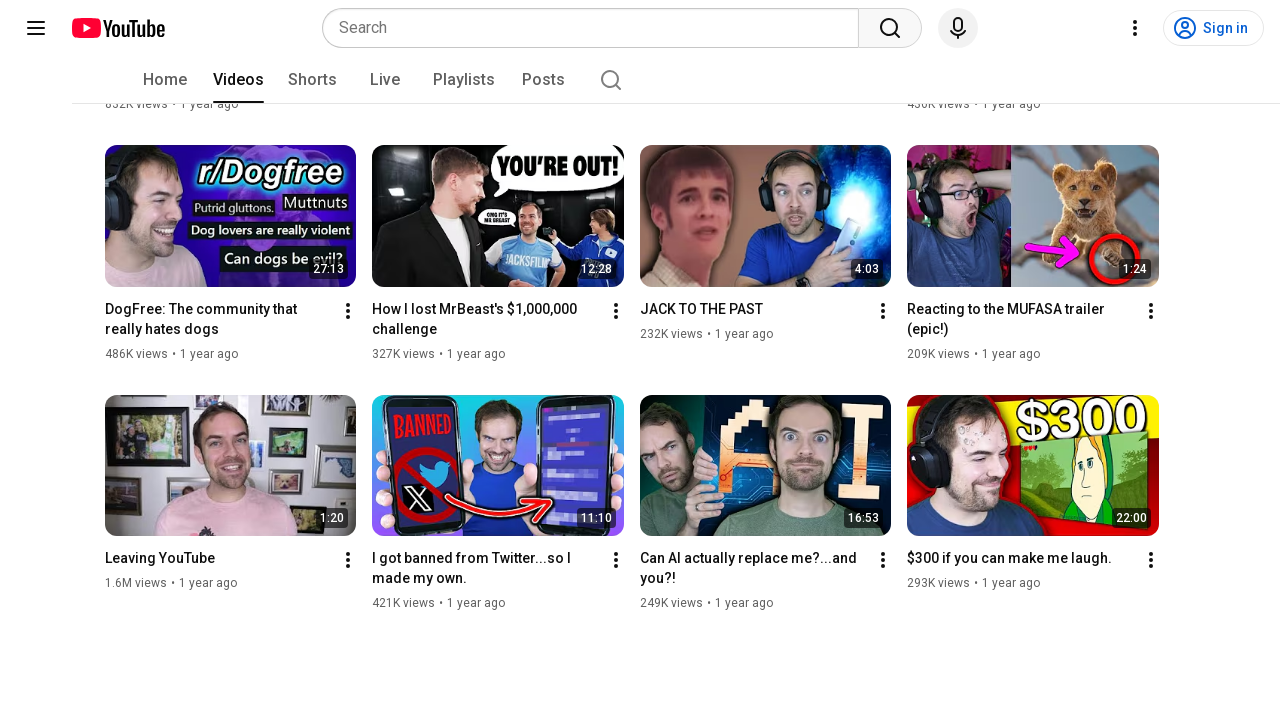

Pressed End key to scroll to bottom of YouTube videos page
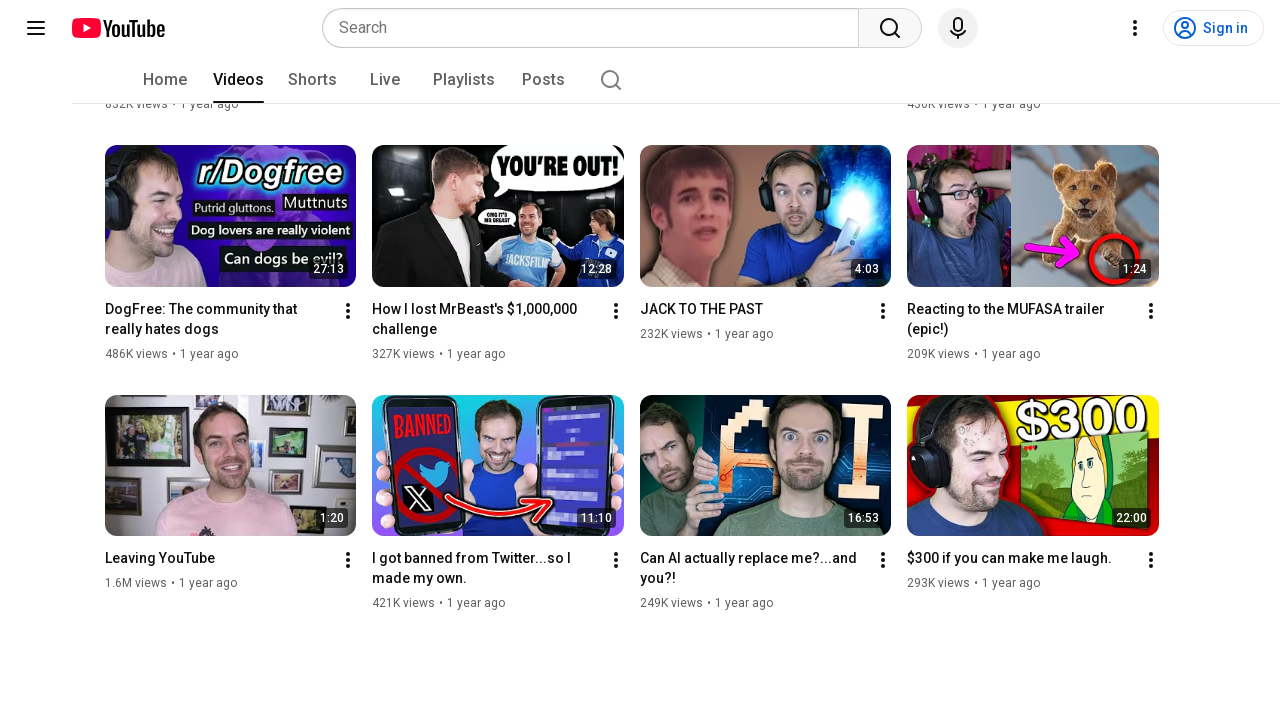

Waited 3 seconds for new videos to load
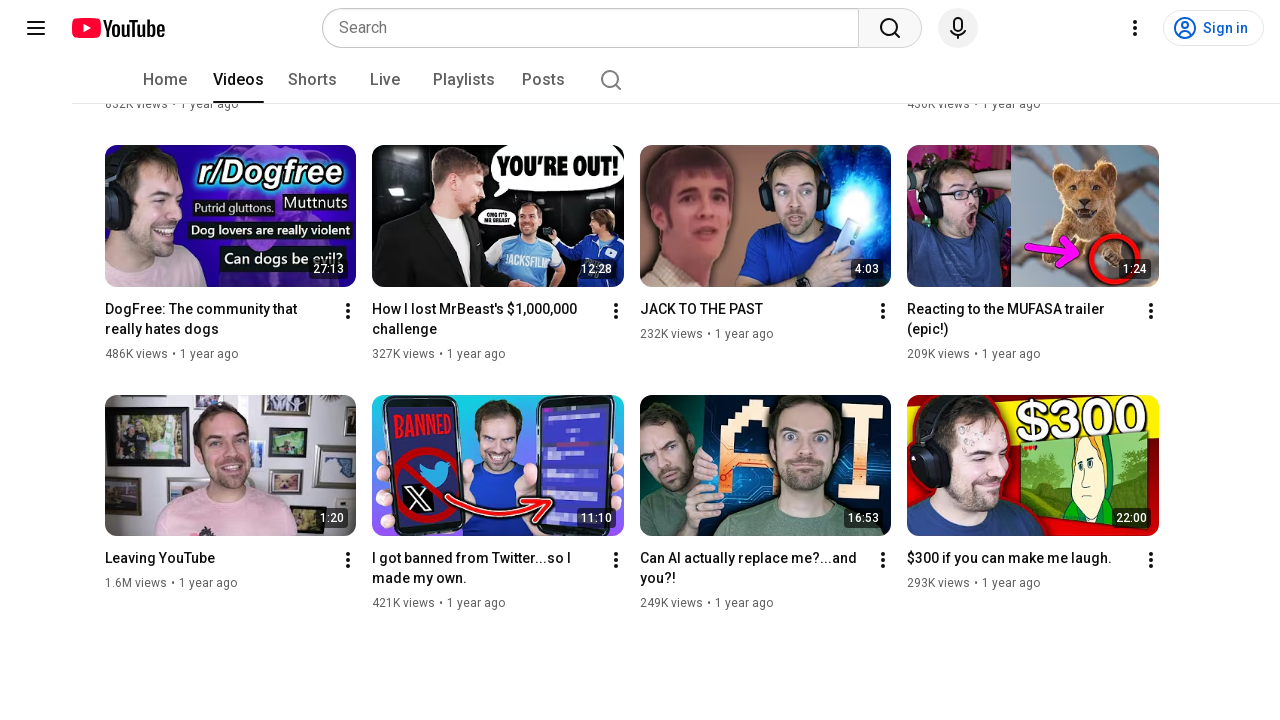

Pressed End key to scroll to bottom of YouTube videos page
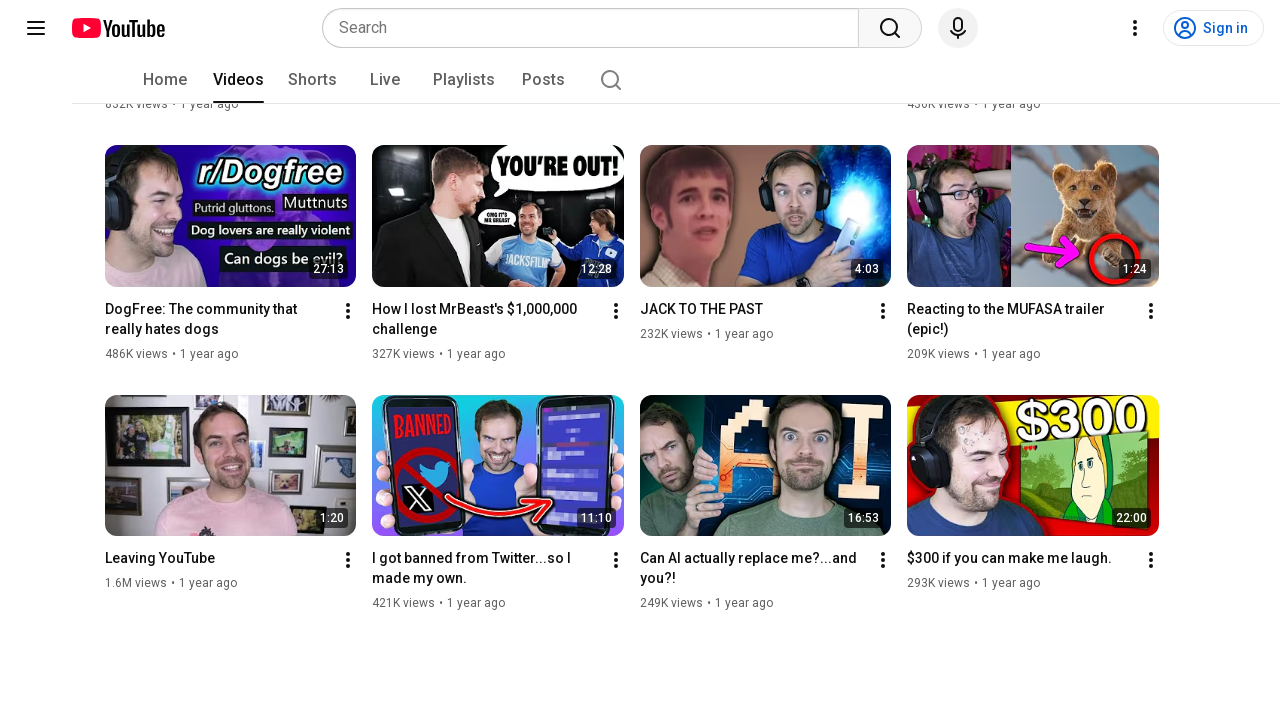

Waited 3 seconds for new videos to load
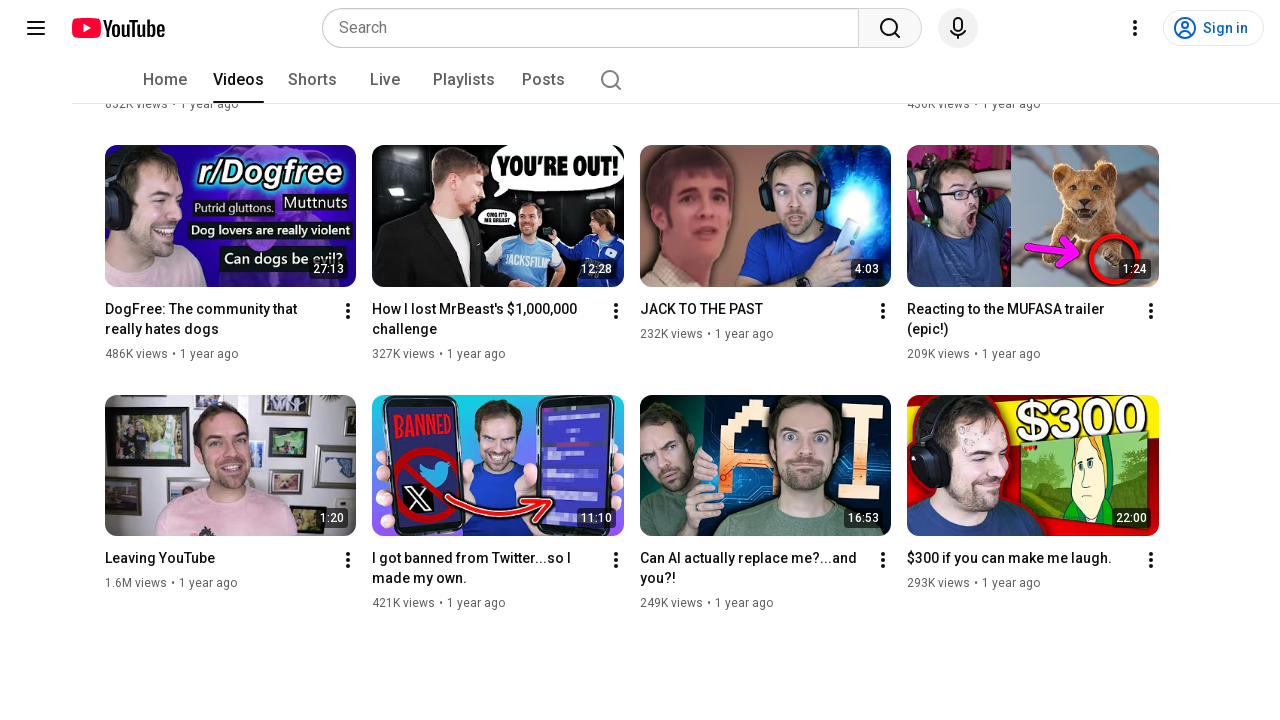

Pressed End key to scroll to bottom of YouTube videos page
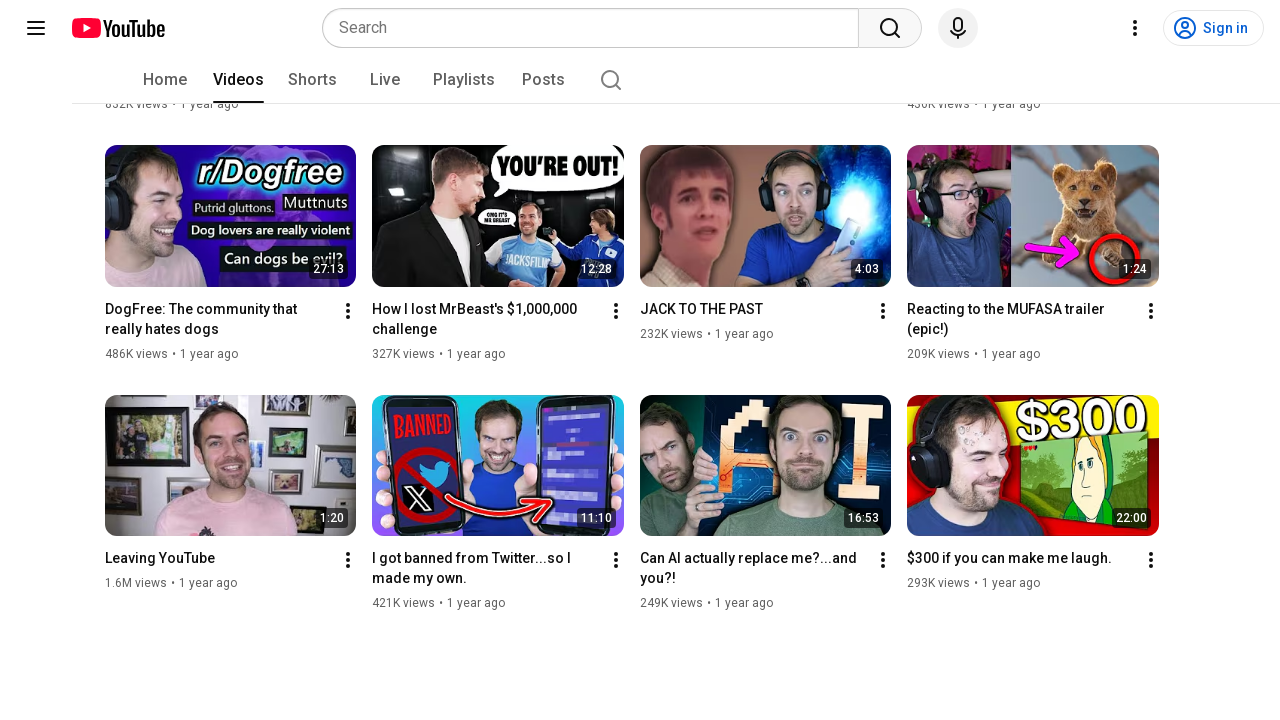

Waited 3 seconds for new videos to load
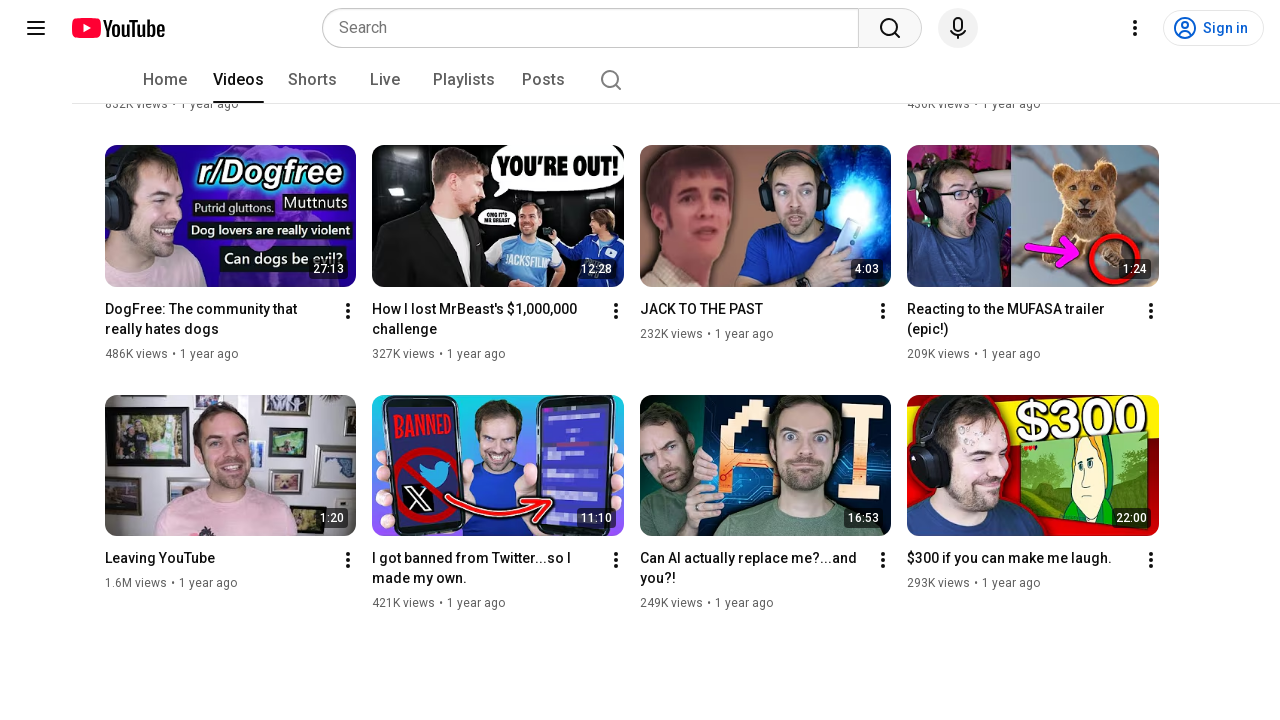

Confirmed video titles are present on the page
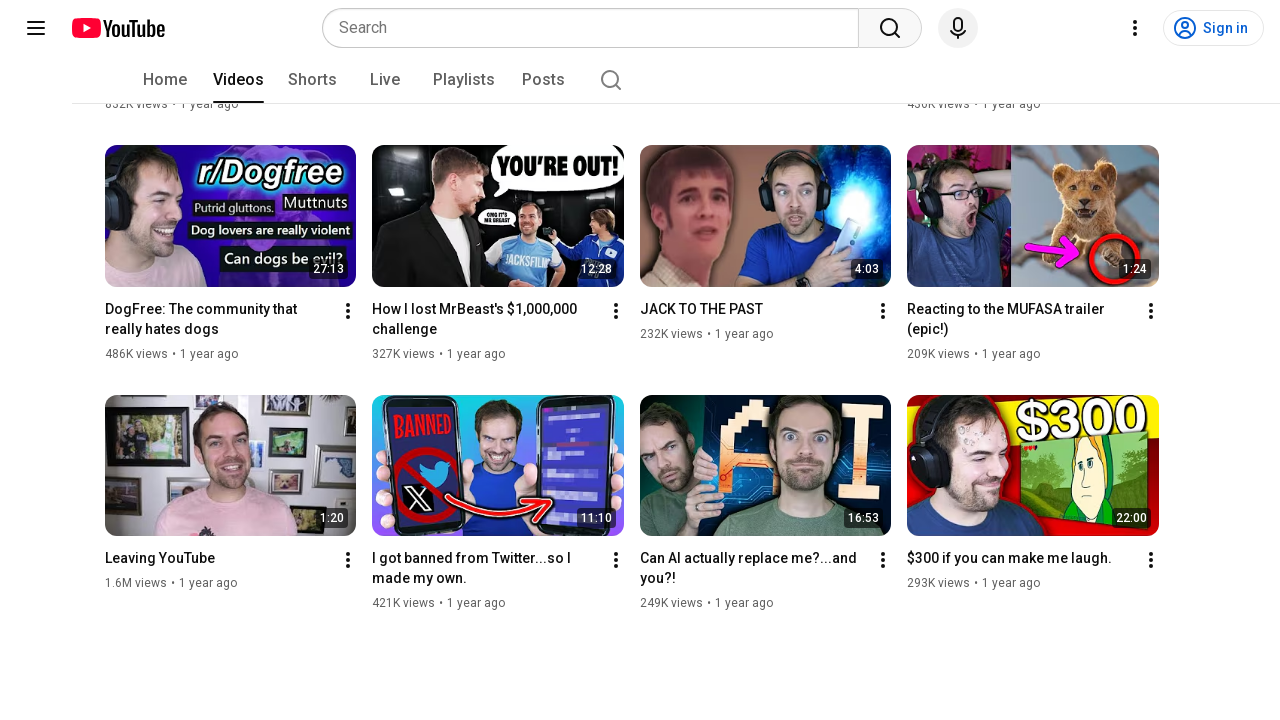

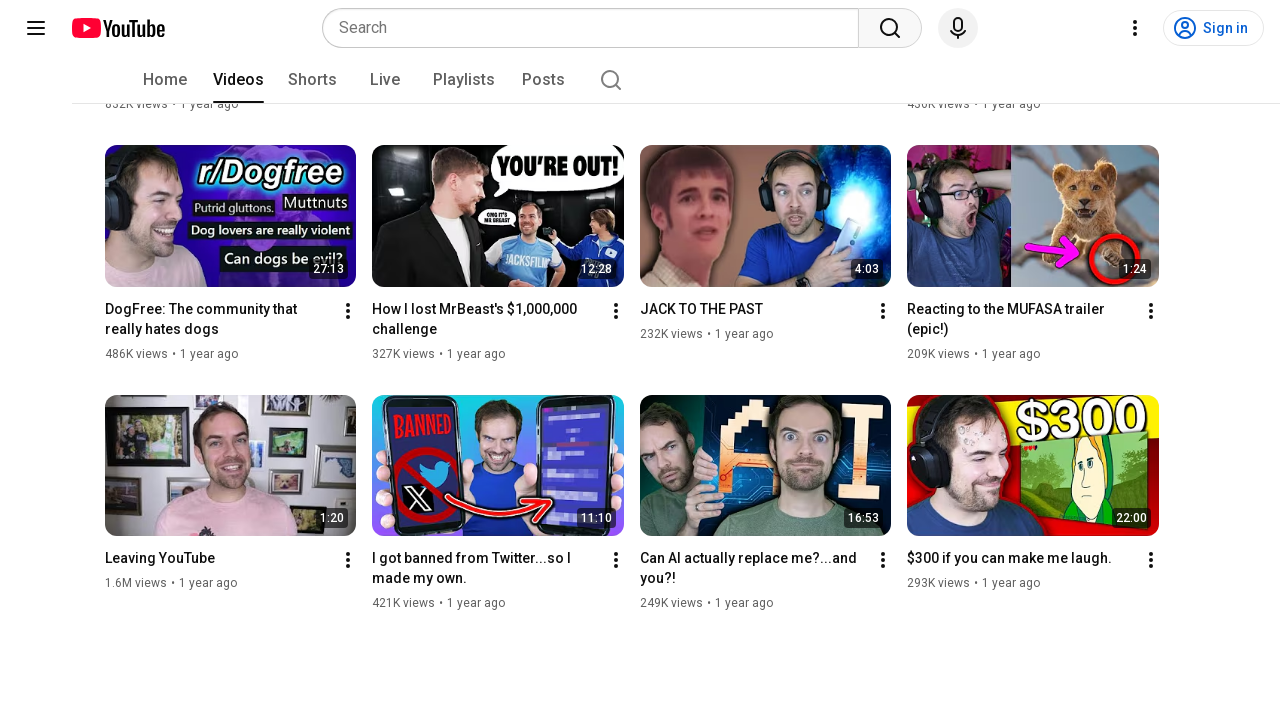